Fills out a large form by entering text into multiple input fields and submitting the form

Starting URL: http://suninjuly.github.io/huge_form.html

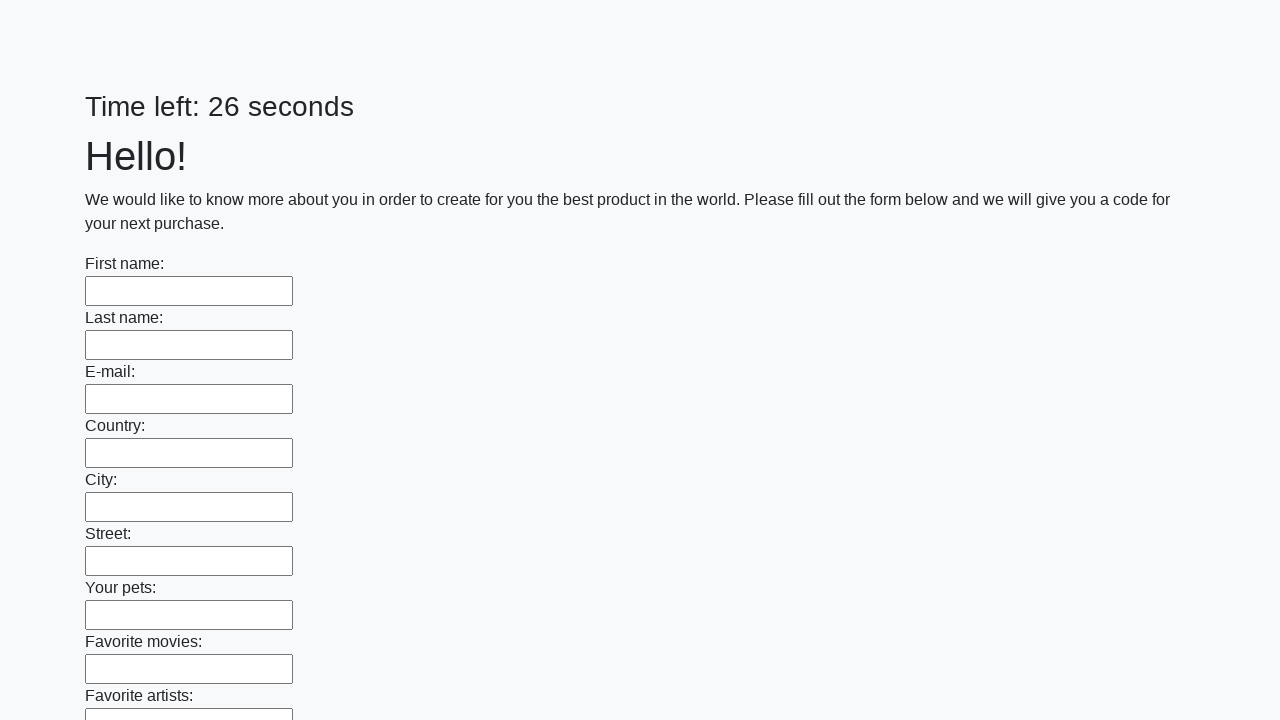

Found all input elements in the first block
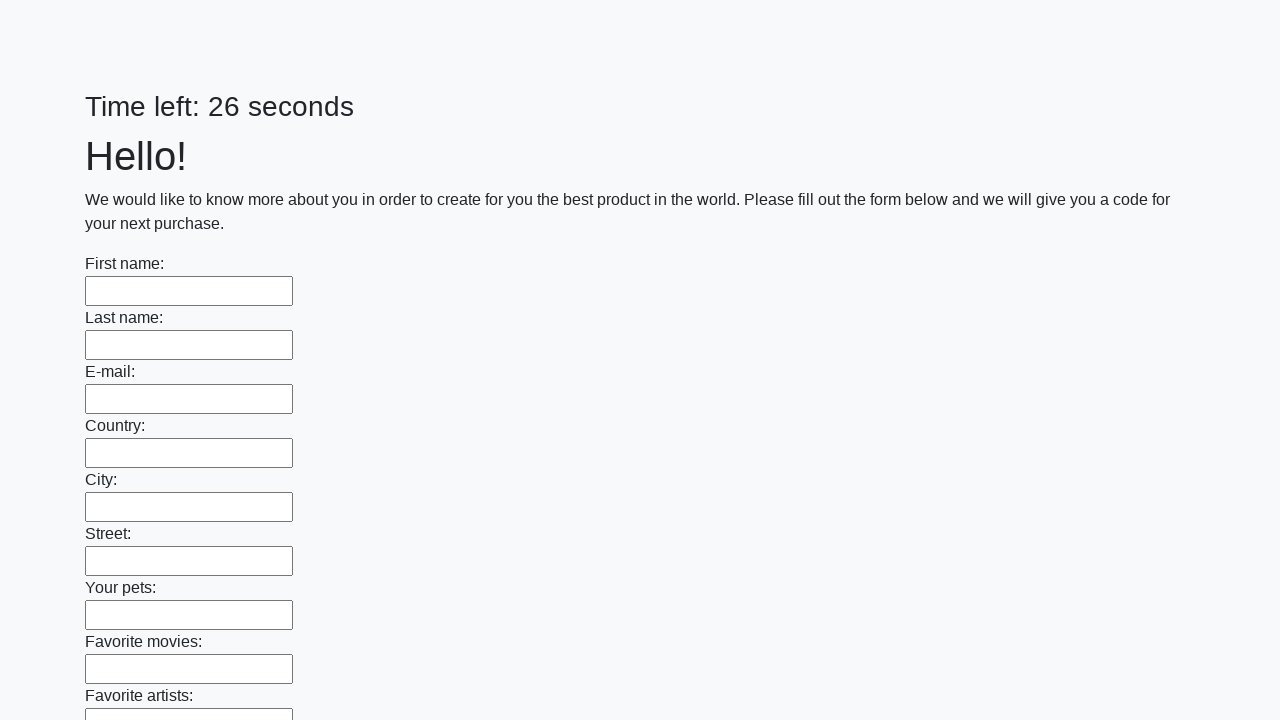

Filled input field with 'Мой ответ'
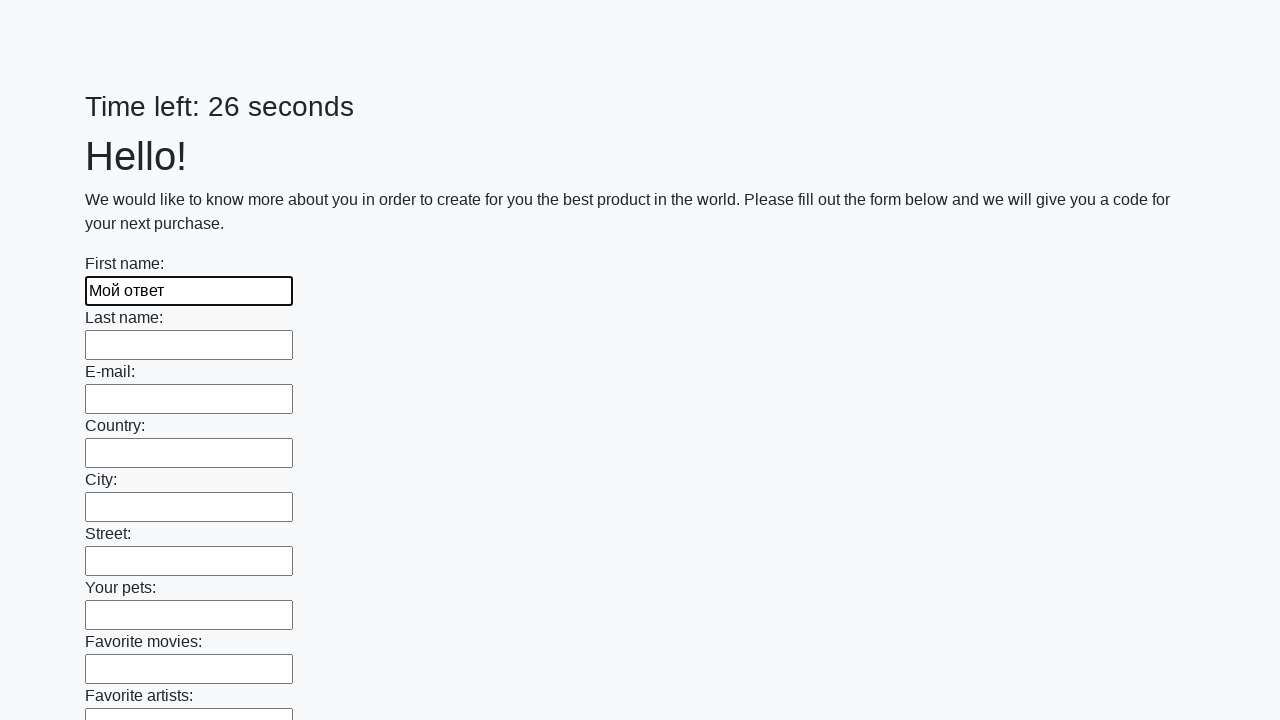

Filled input field with 'Мой ответ'
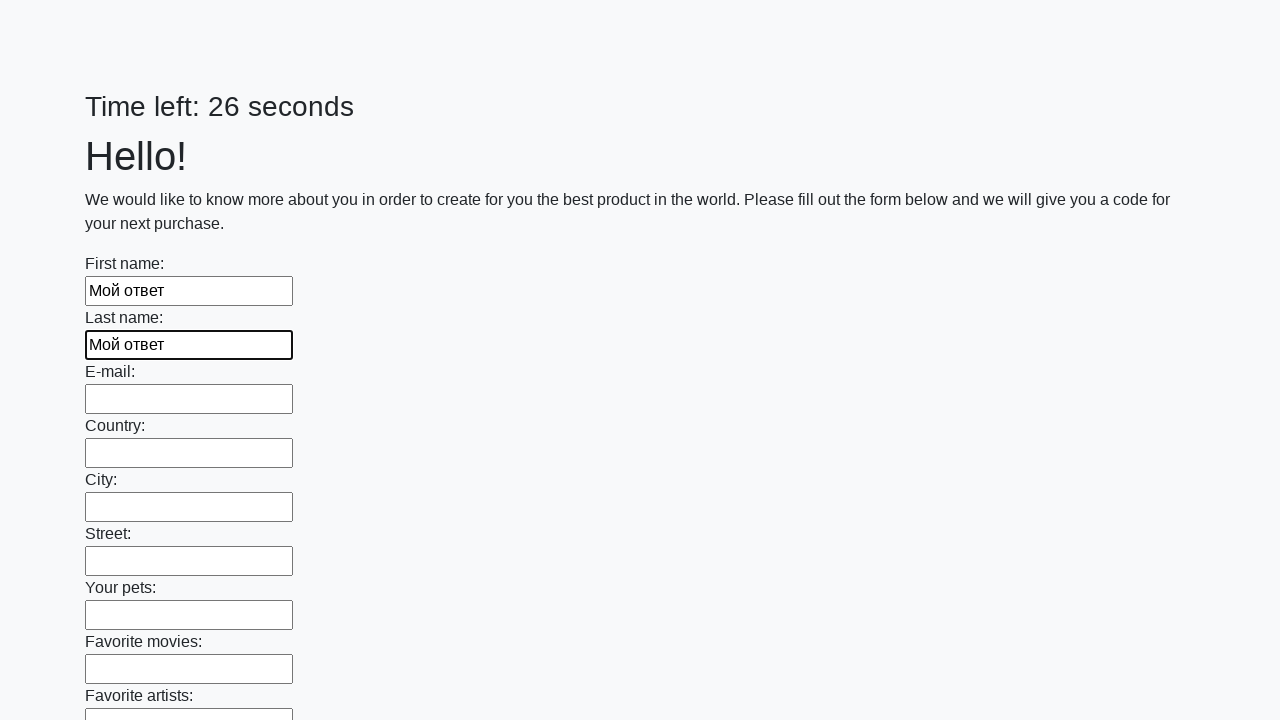

Filled input field with 'Мой ответ'
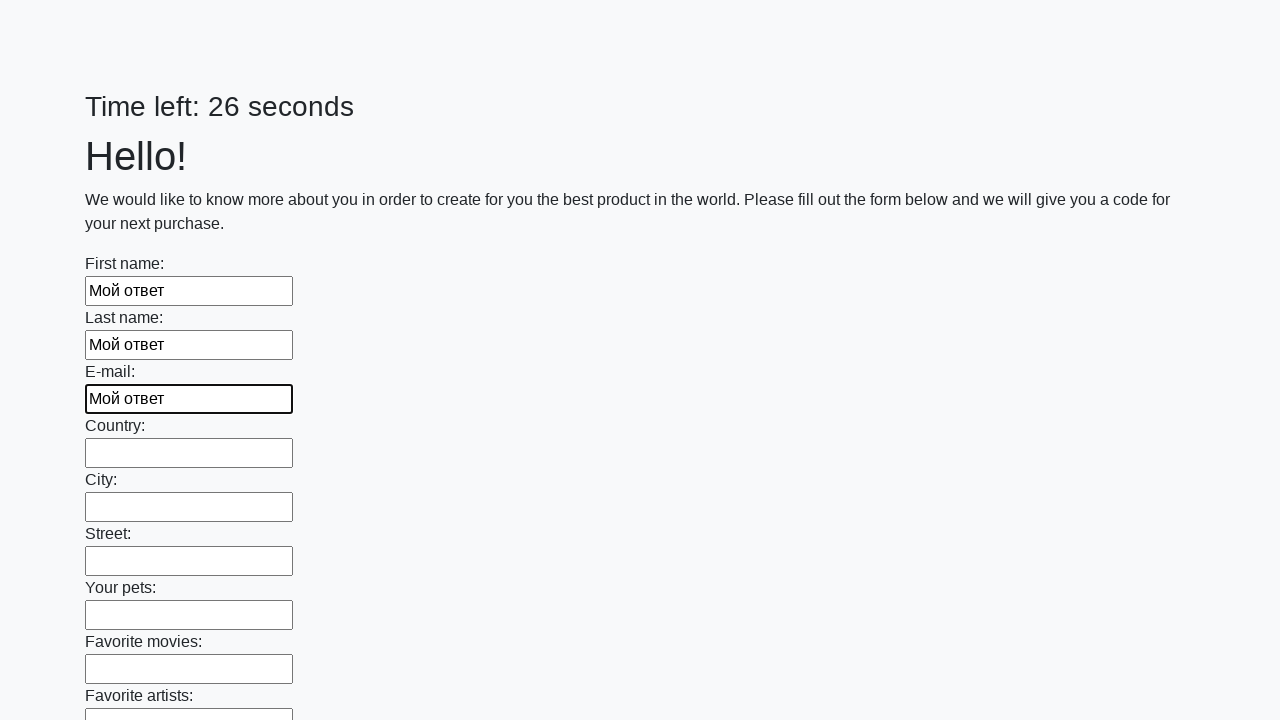

Filled input field with 'Мой ответ'
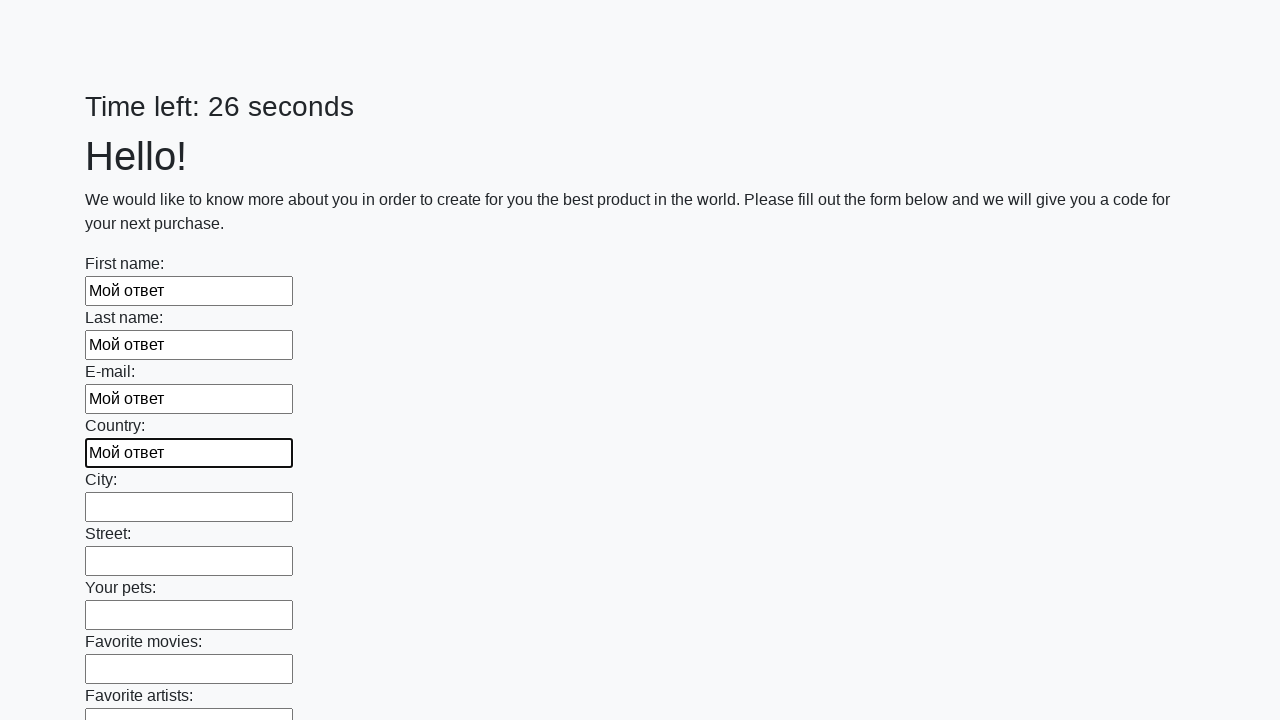

Filled input field with 'Мой ответ'
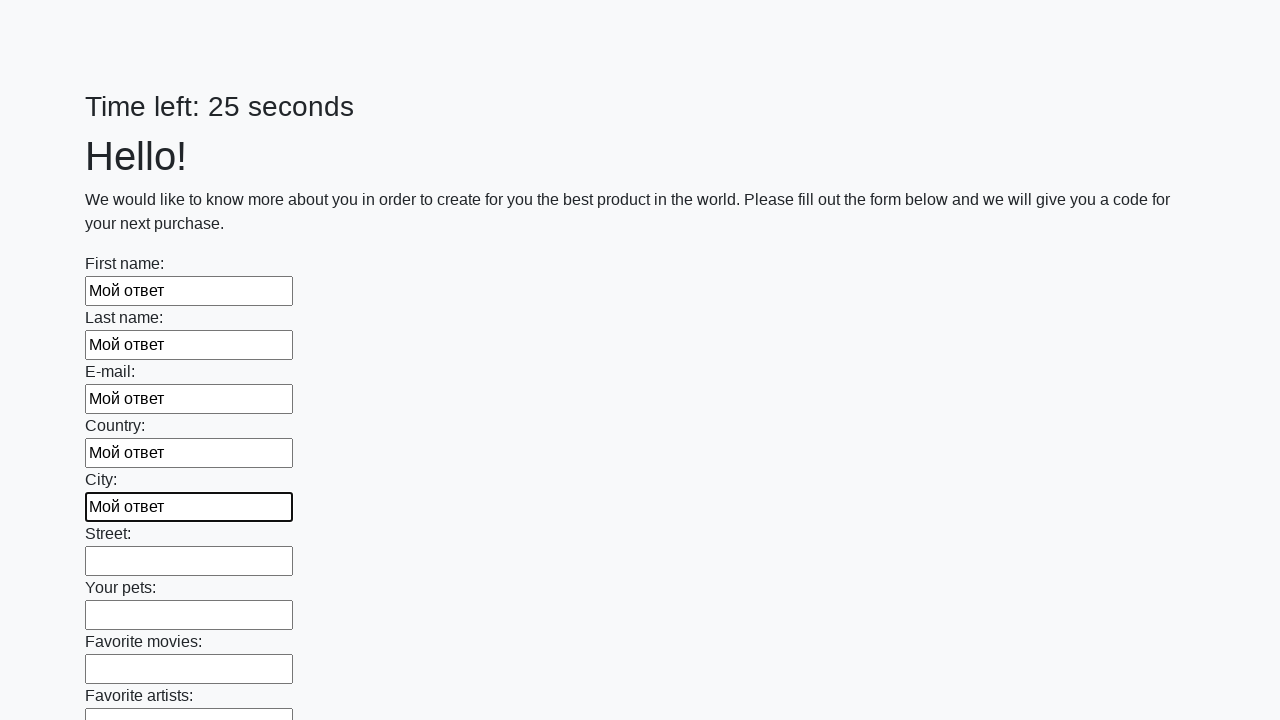

Filled input field with 'Мой ответ'
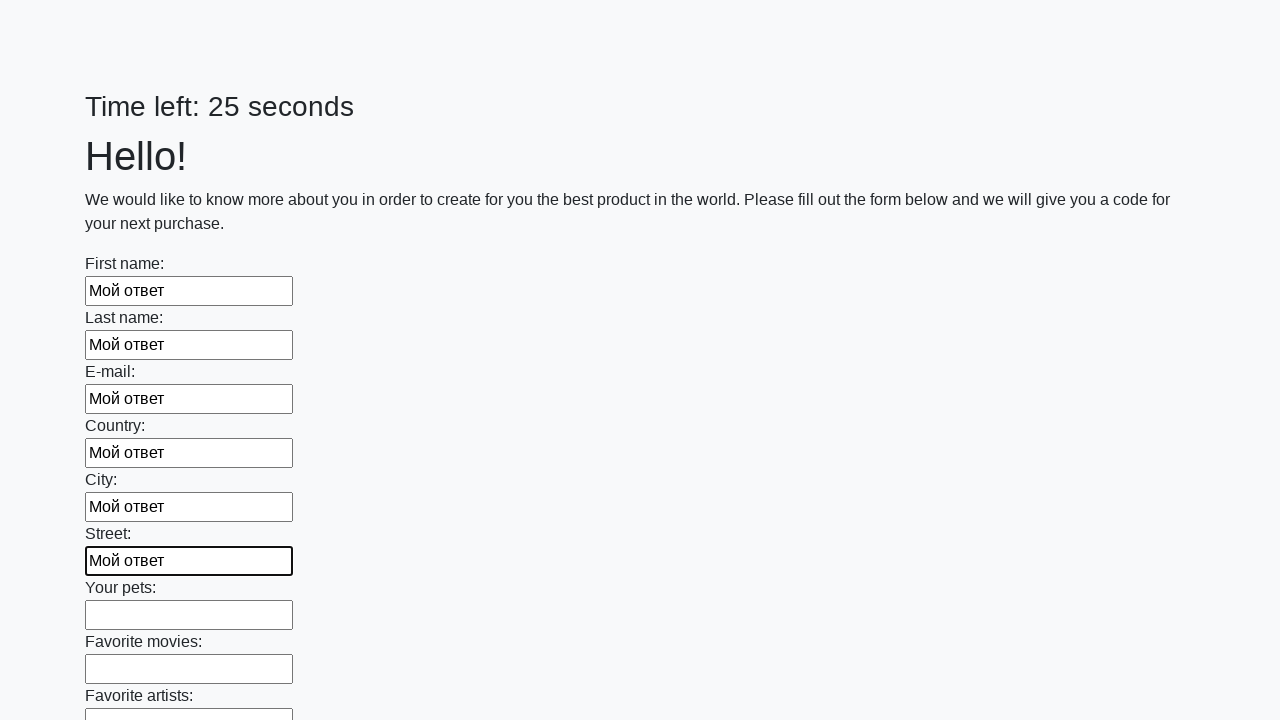

Filled input field with 'Мой ответ'
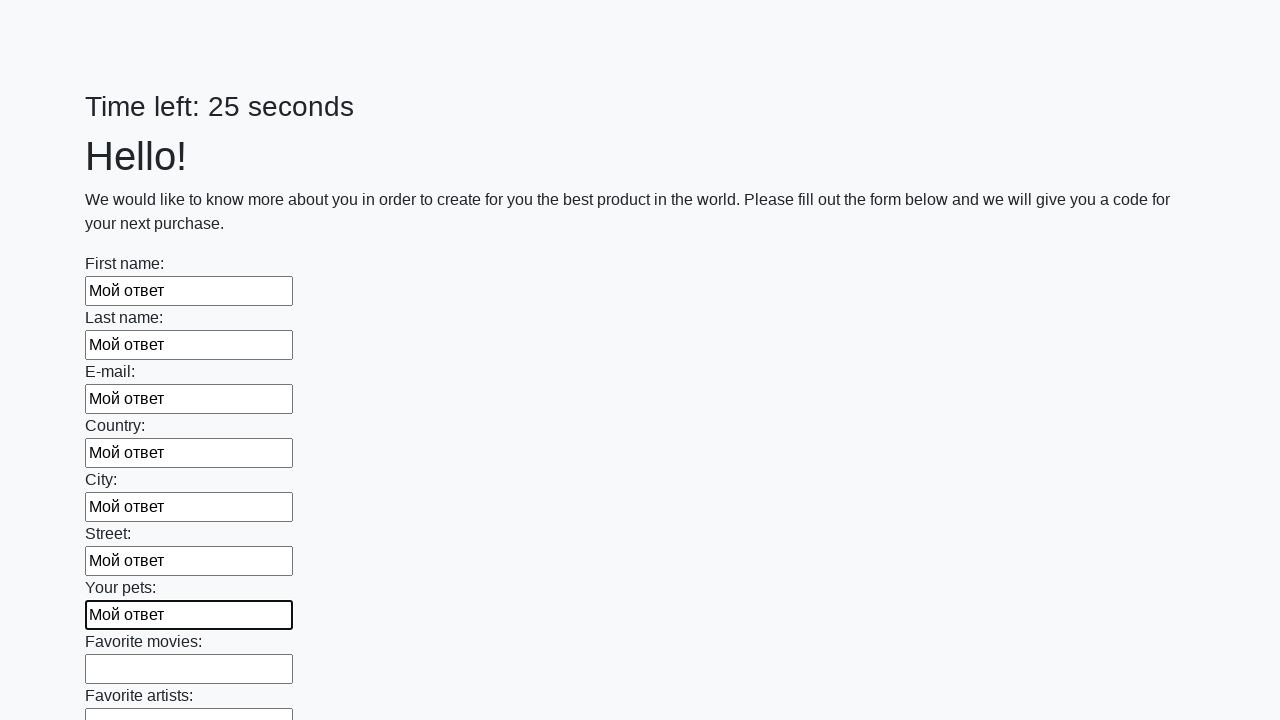

Filled input field with 'Мой ответ'
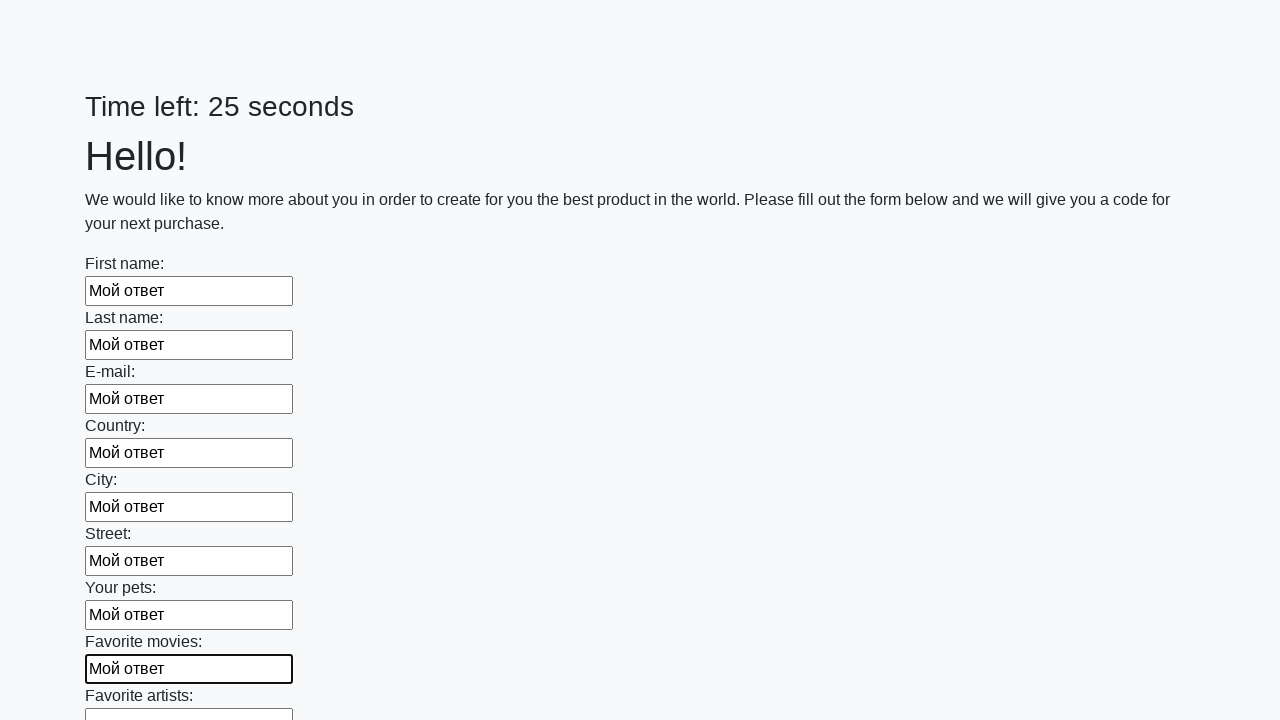

Filled input field with 'Мой ответ'
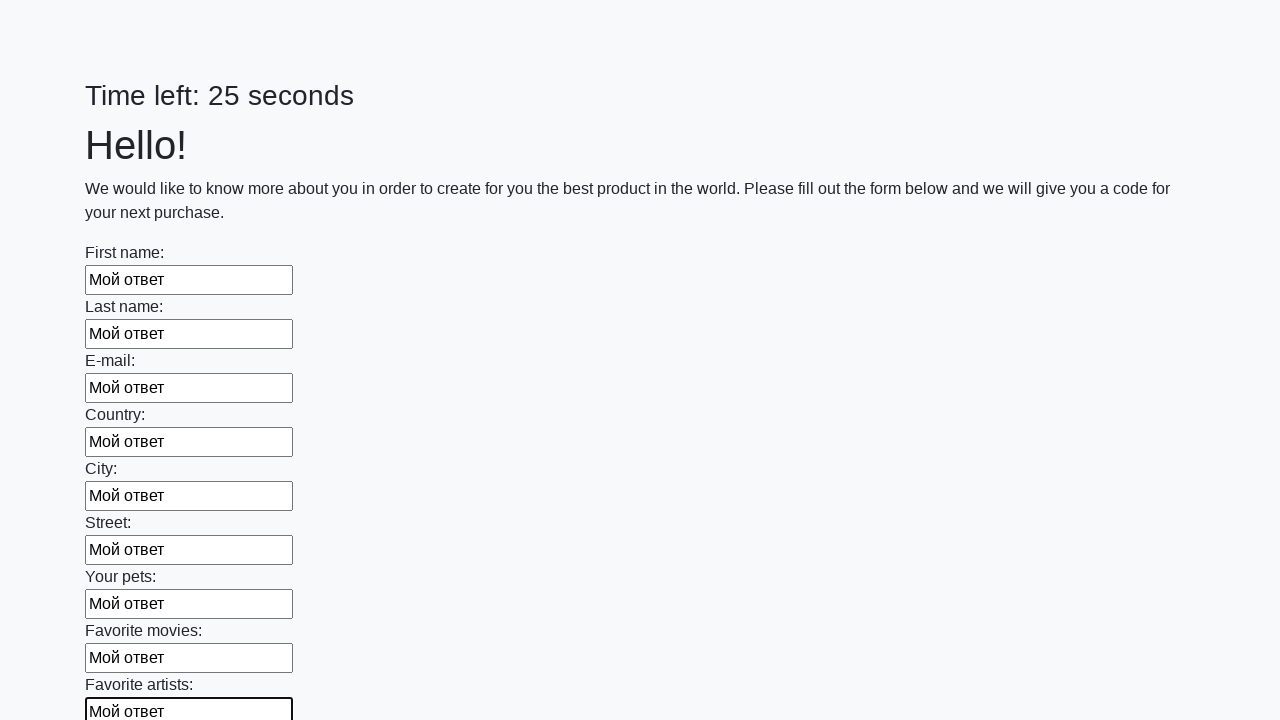

Filled input field with 'Мой ответ'
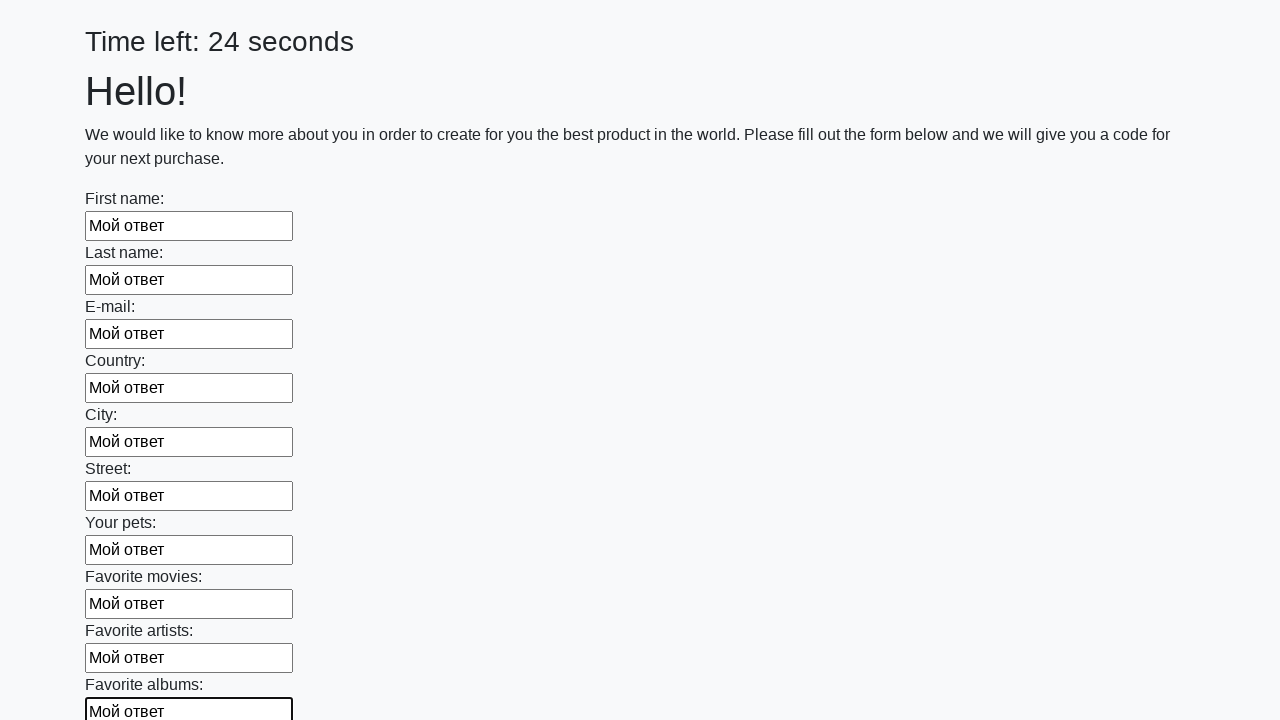

Filled input field with 'Мой ответ'
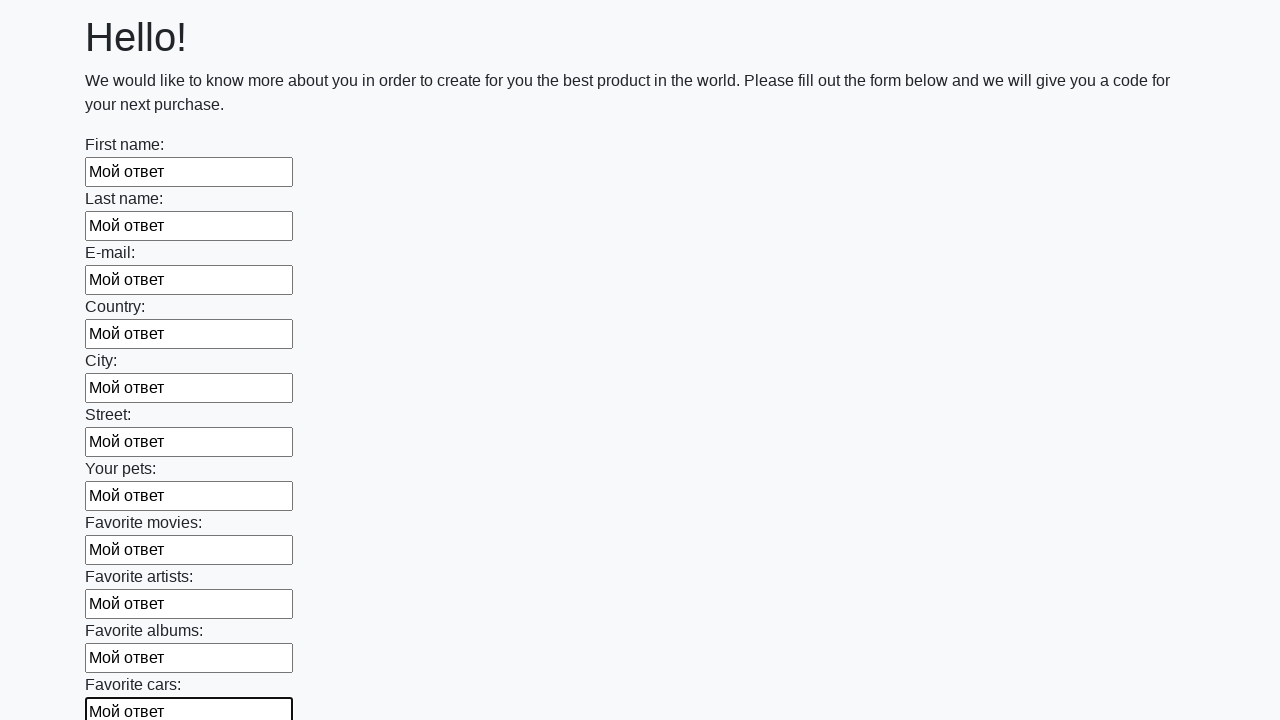

Filled input field with 'Мой ответ'
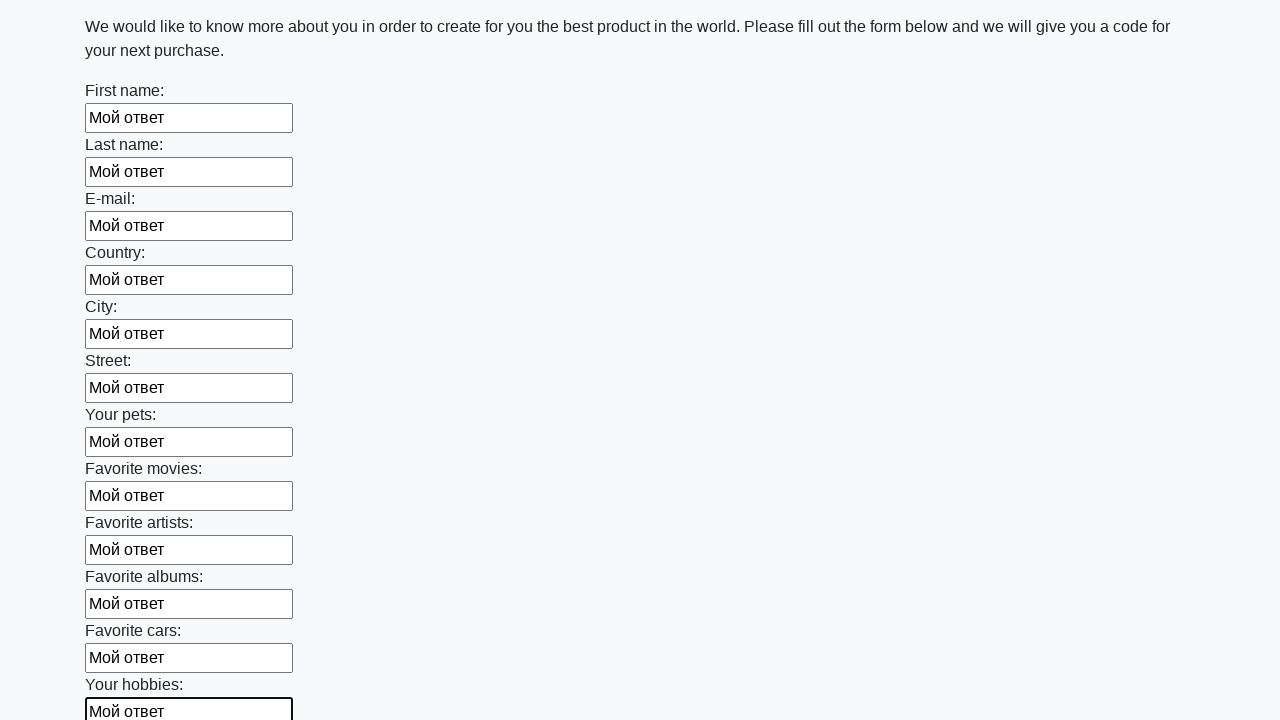

Filled input field with 'Мой ответ'
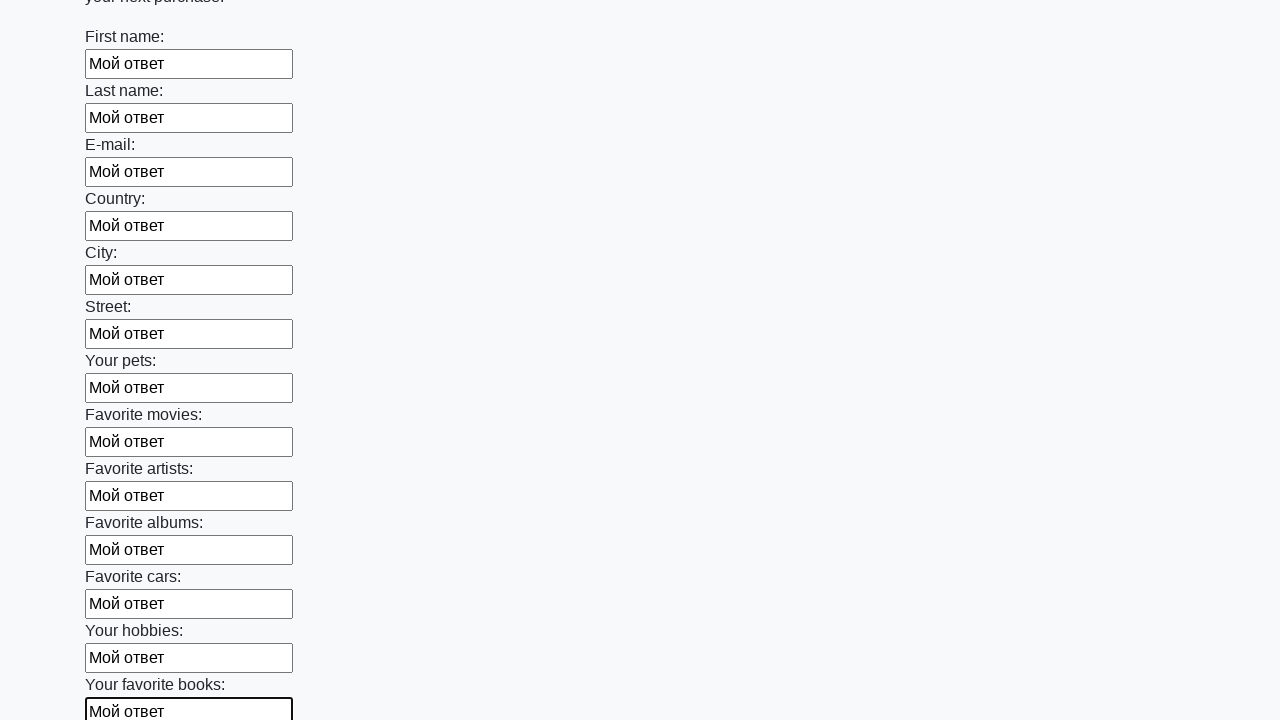

Filled input field with 'Мой ответ'
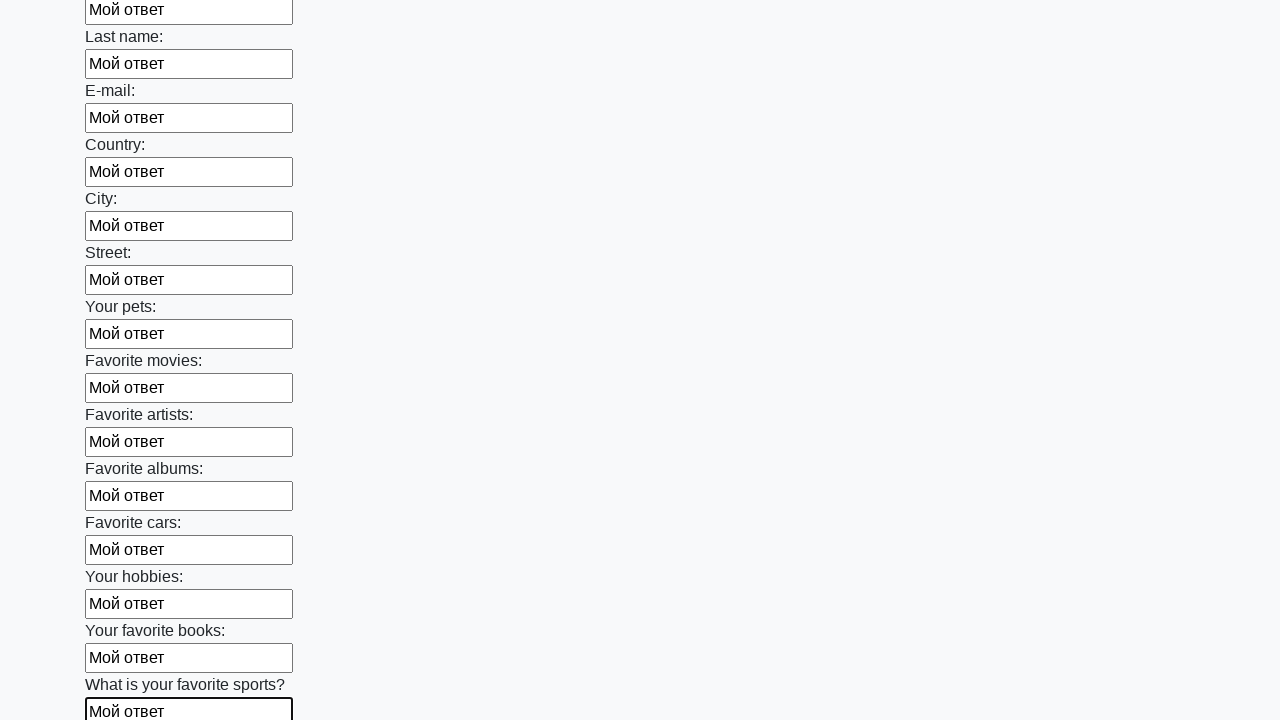

Filled input field with 'Мой ответ'
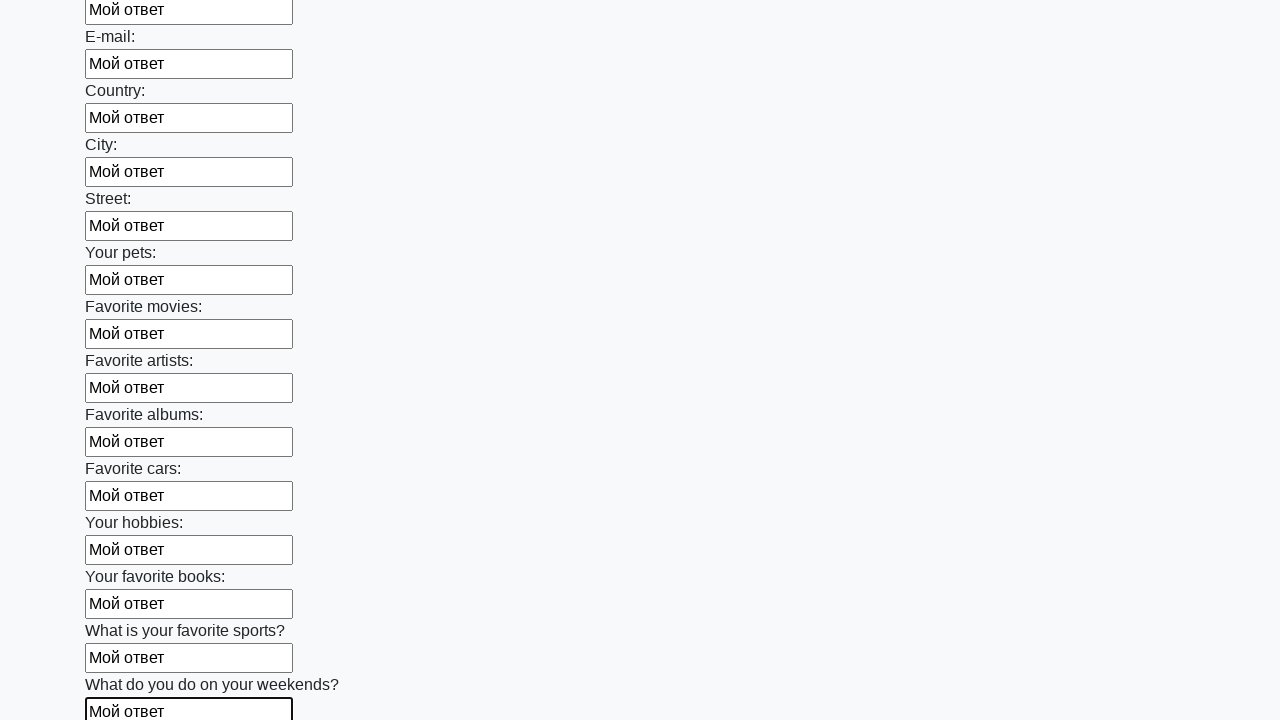

Filled input field with 'Мой ответ'
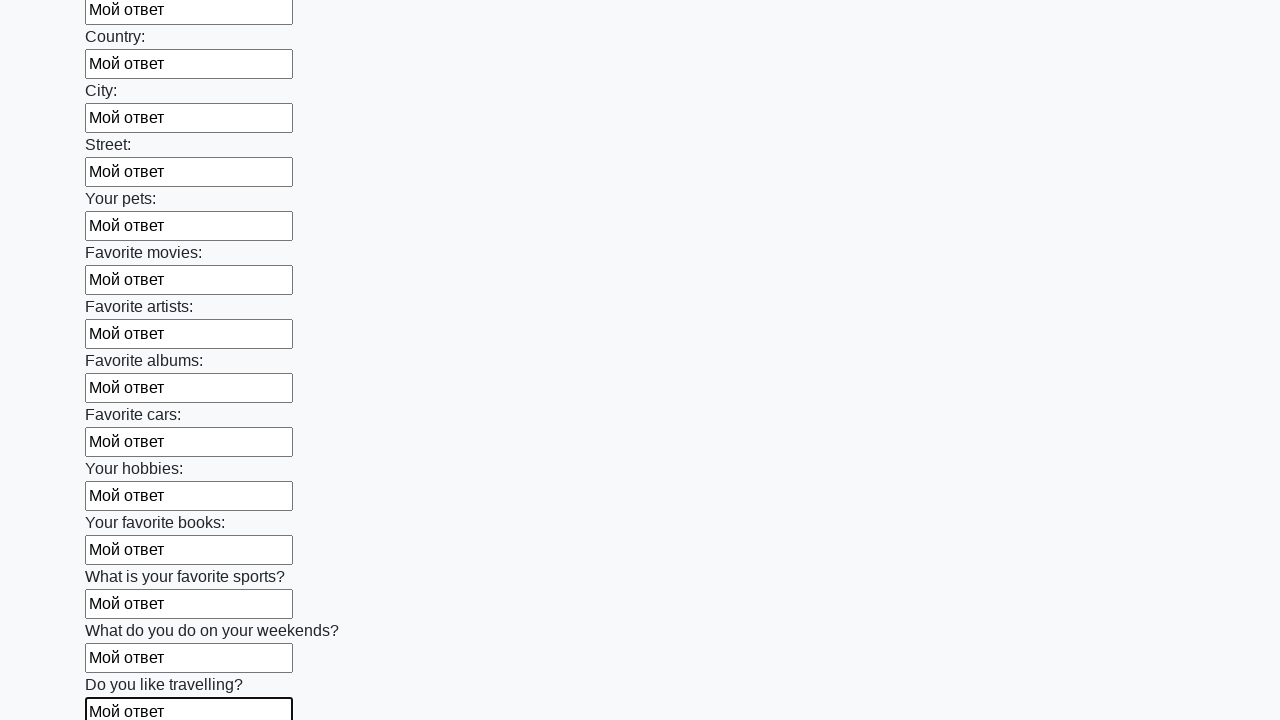

Filled input field with 'Мой ответ'
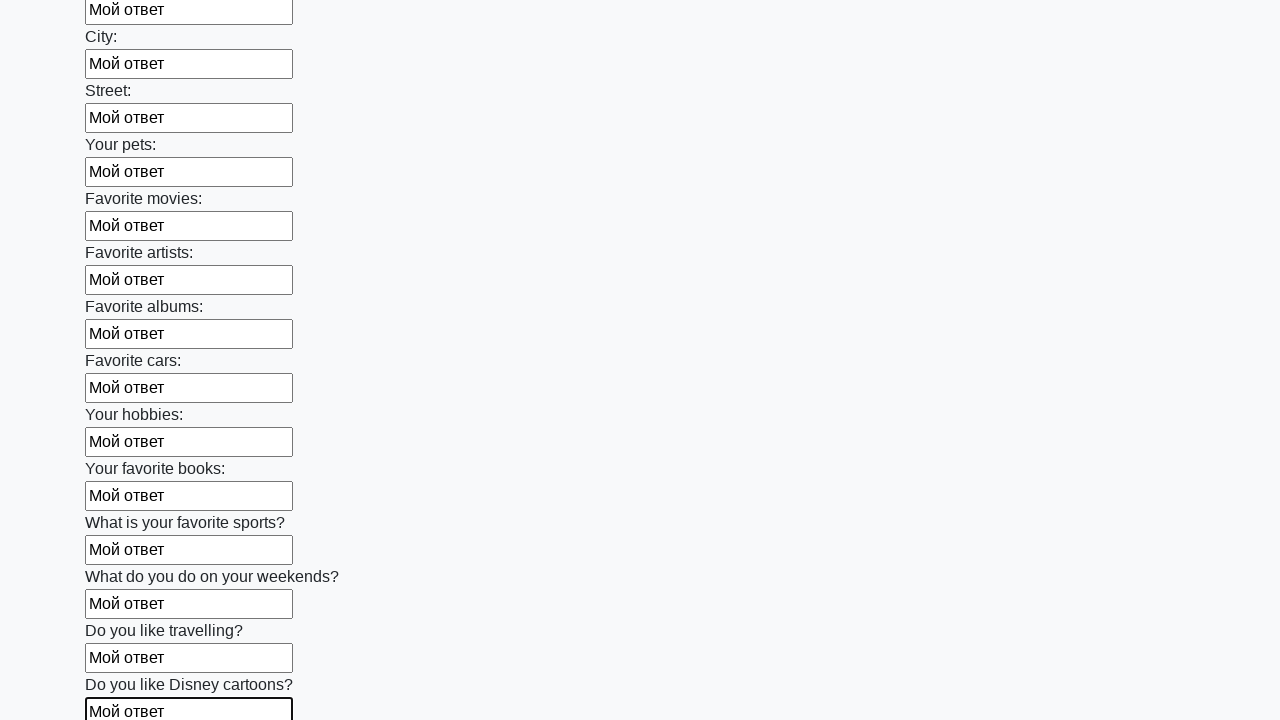

Filled input field with 'Мой ответ'
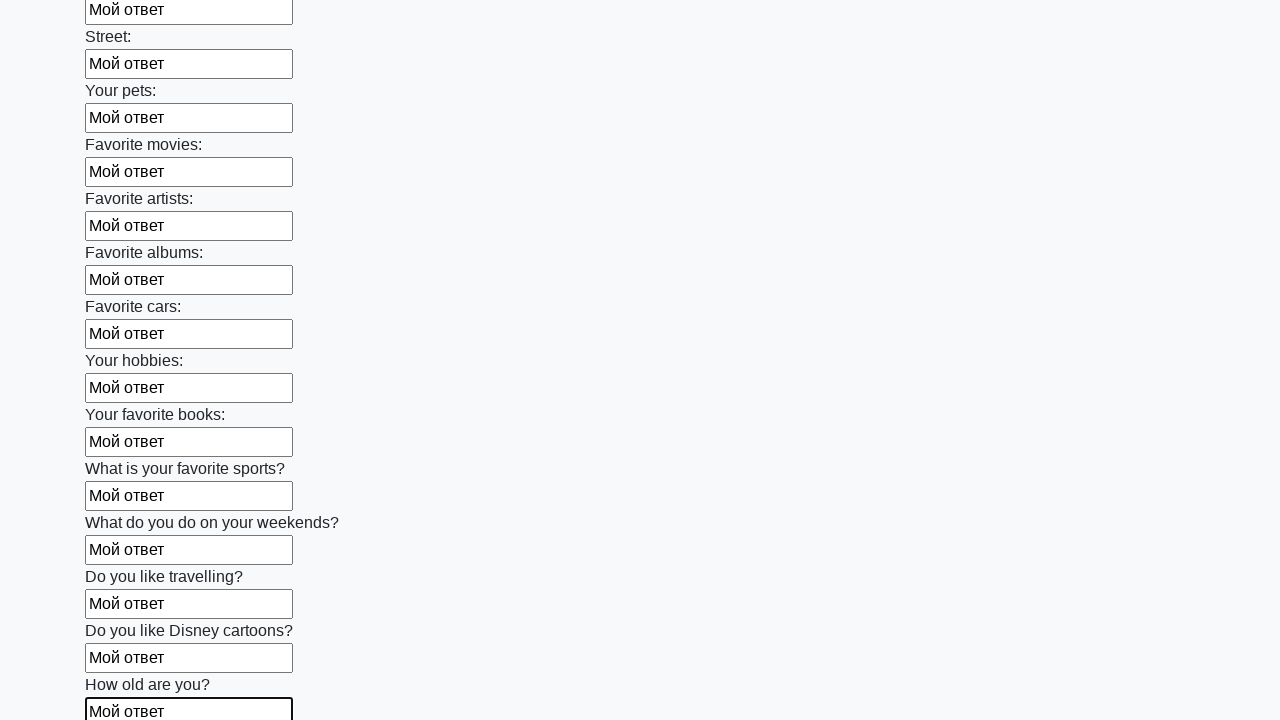

Filled input field with 'Мой ответ'
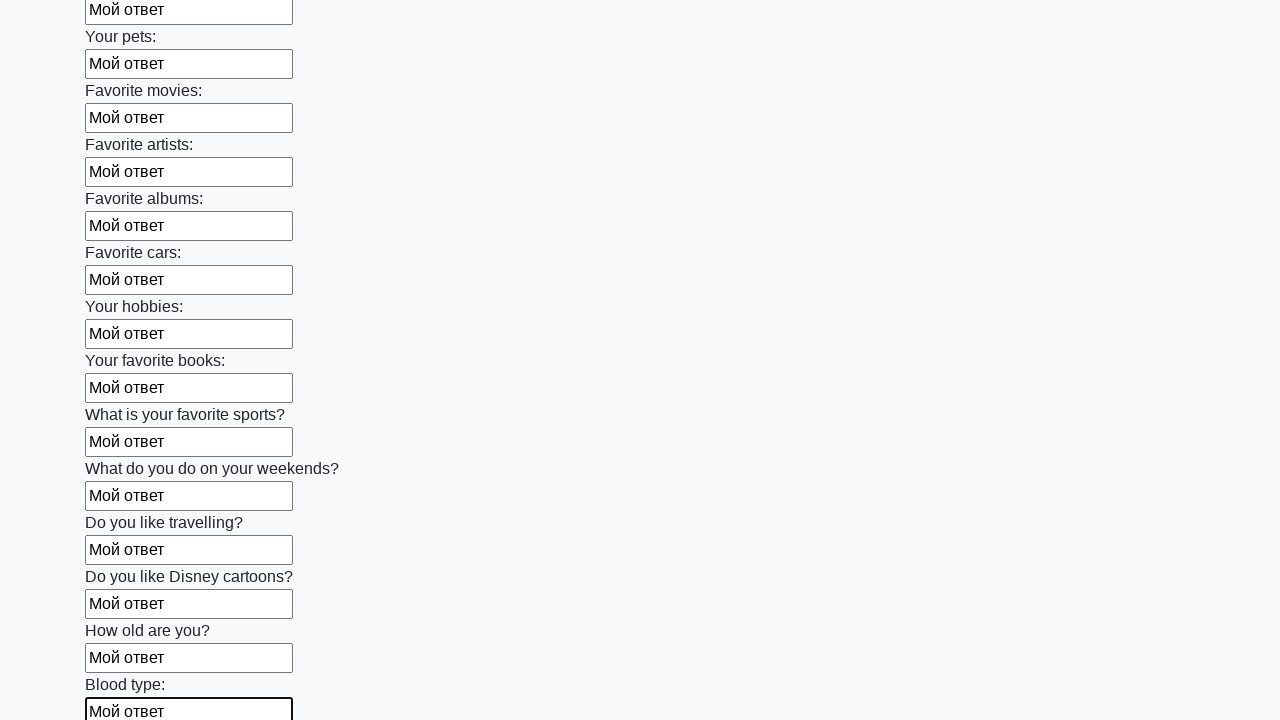

Filled input field with 'Мой ответ'
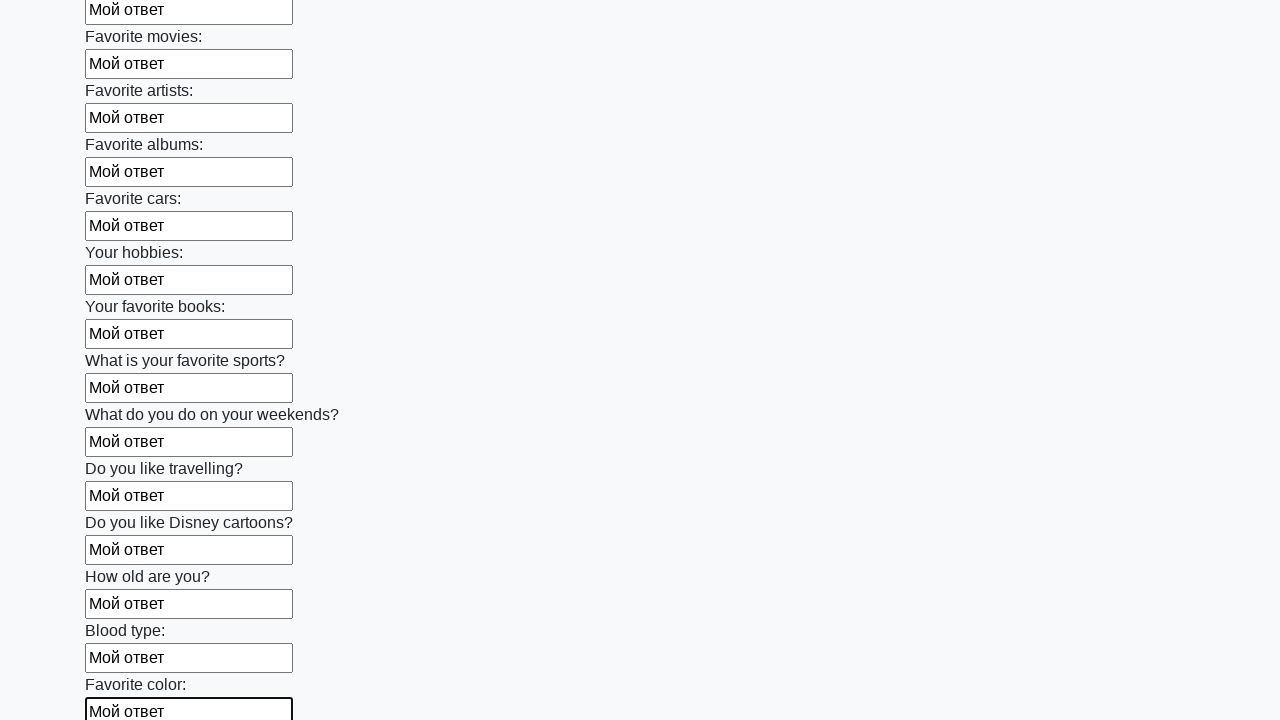

Filled input field with 'Мой ответ'
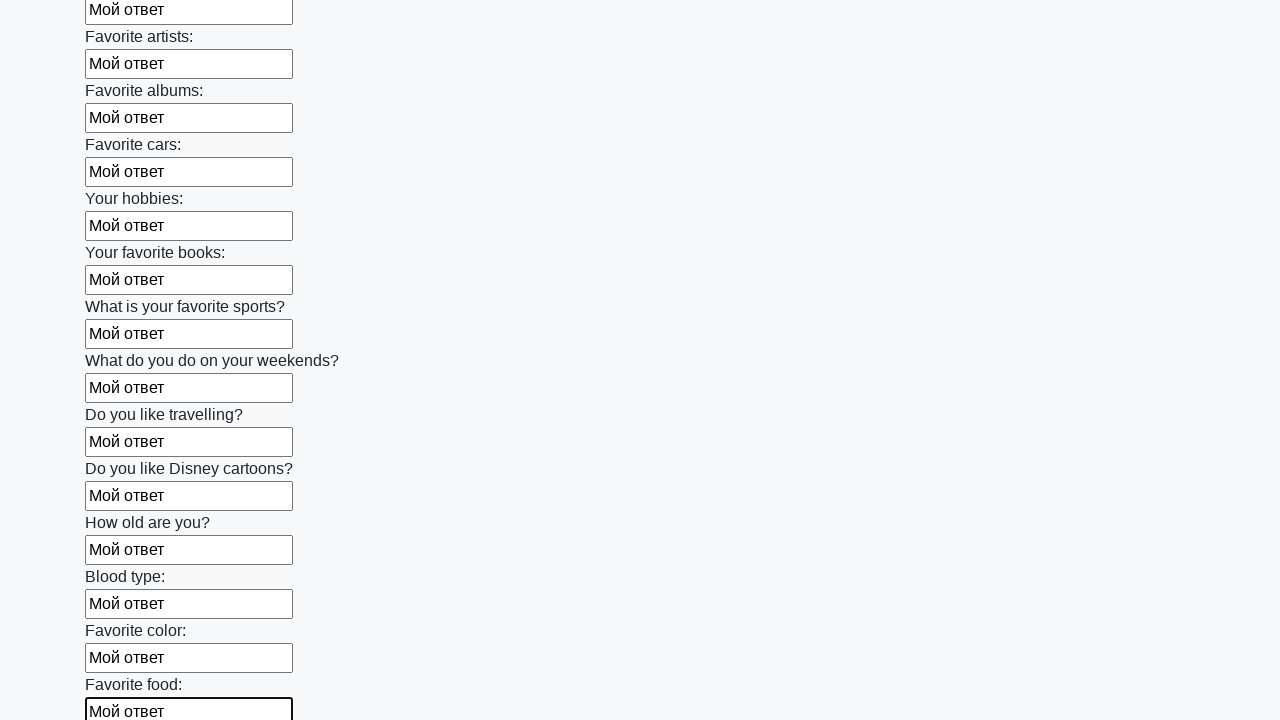

Filled input field with 'Мой ответ'
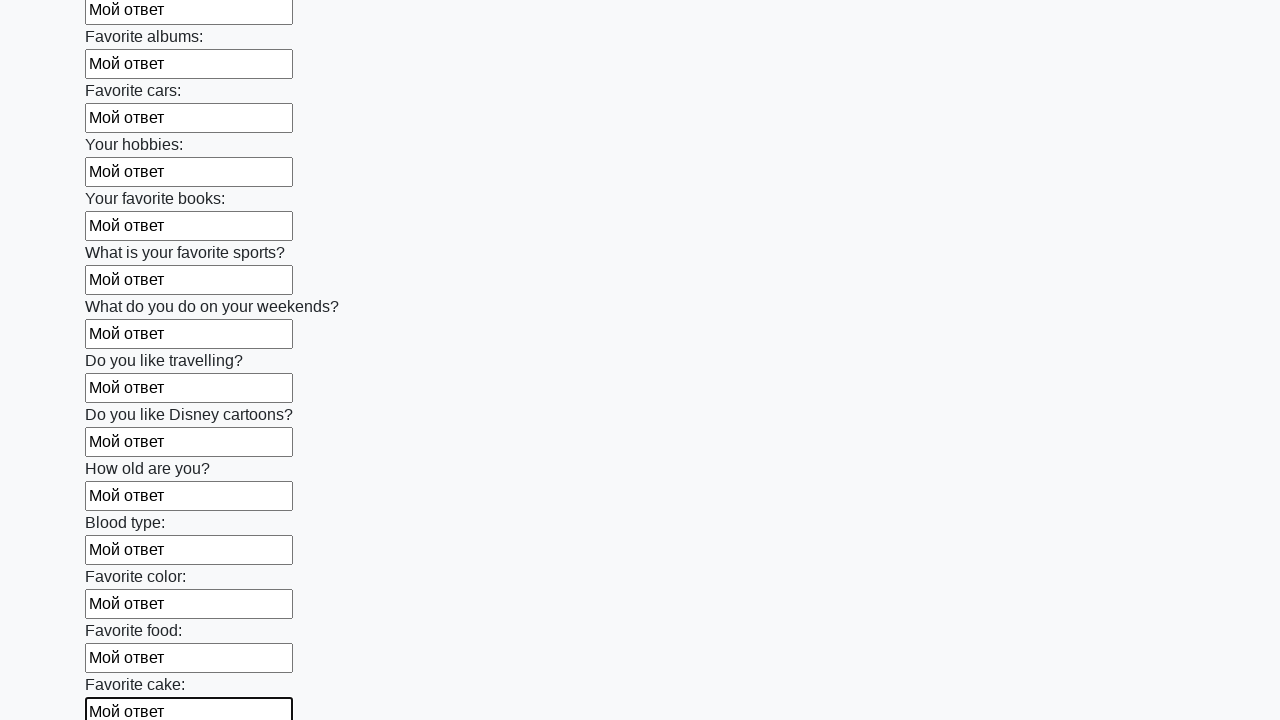

Filled input field with 'Мой ответ'
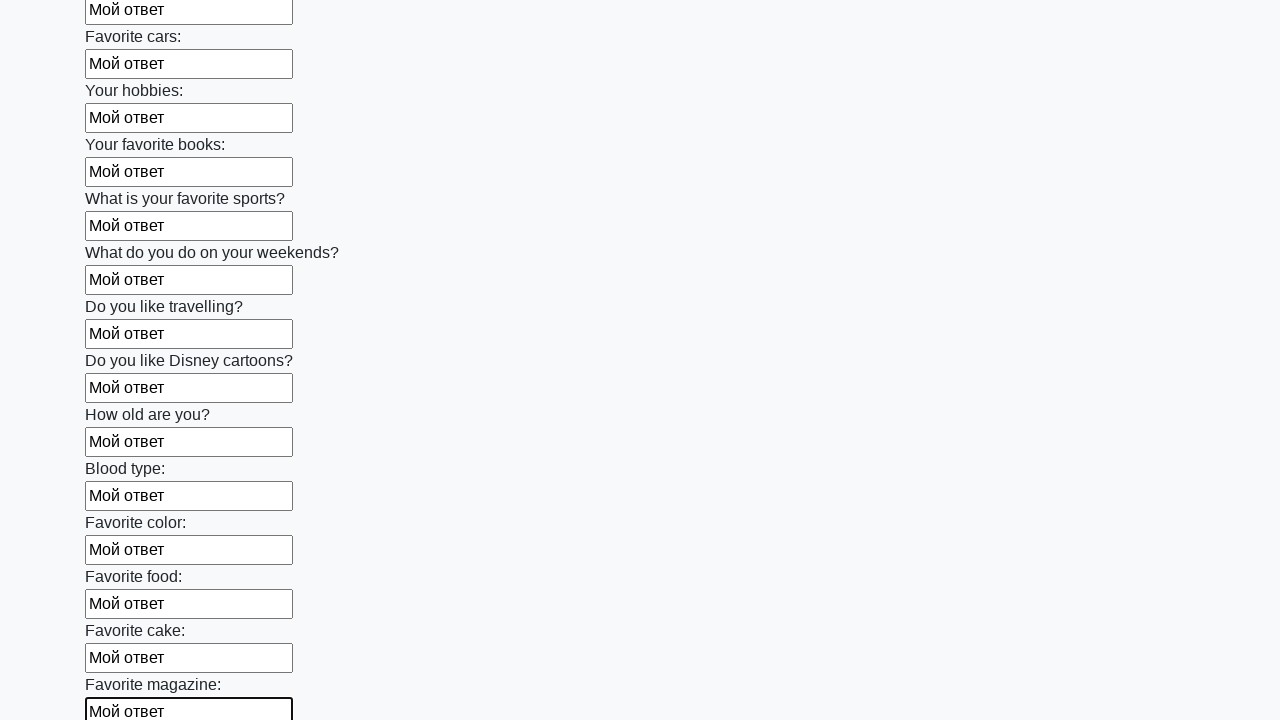

Filled input field with 'Мой ответ'
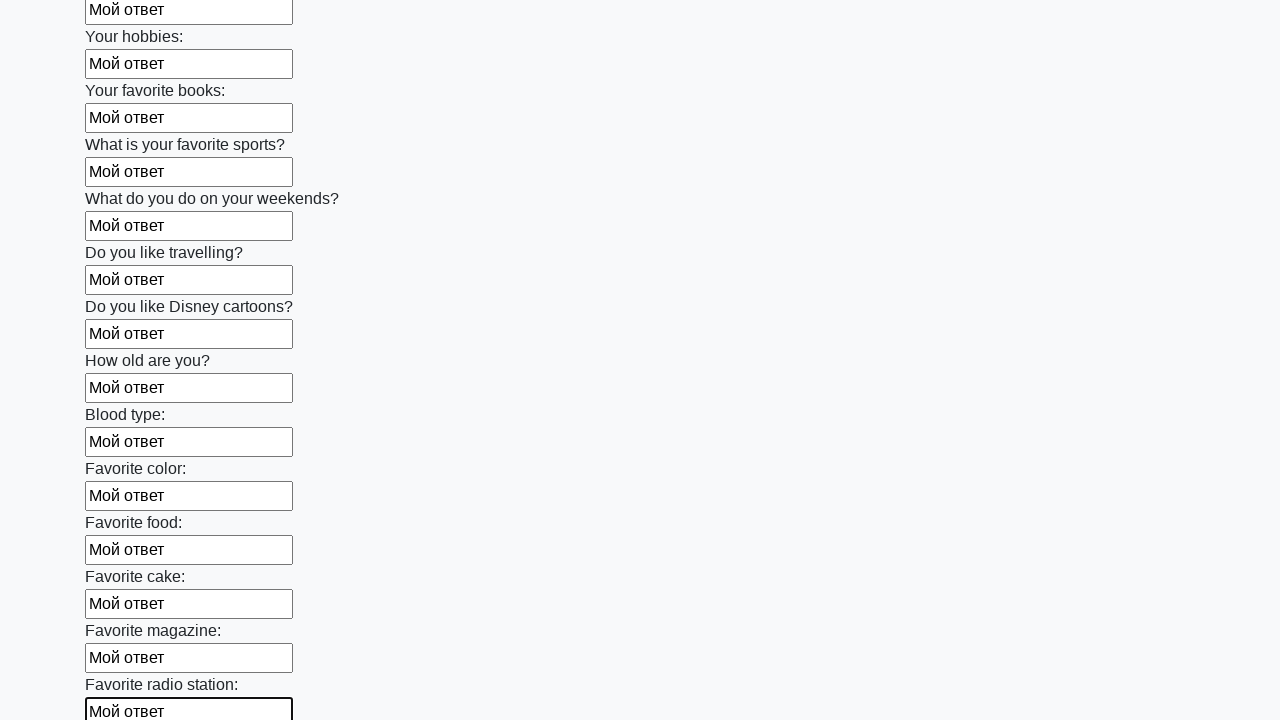

Filled input field with 'Мой ответ'
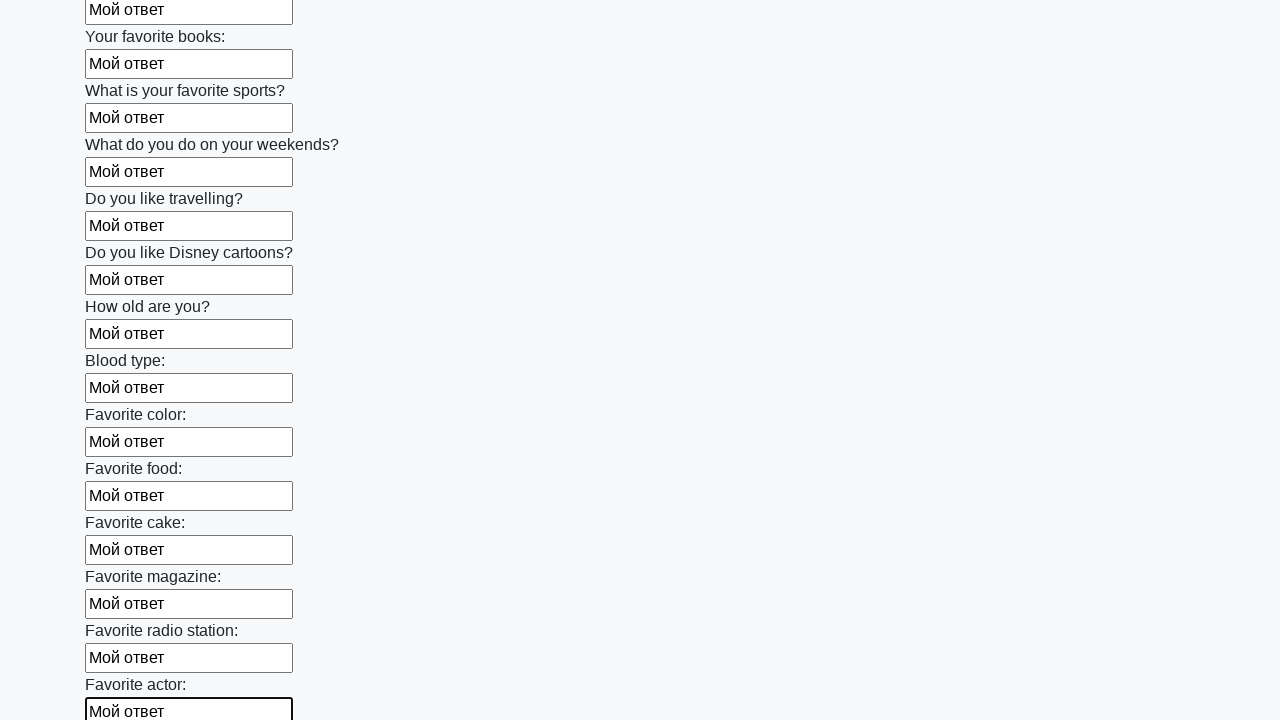

Filled input field with 'Мой ответ'
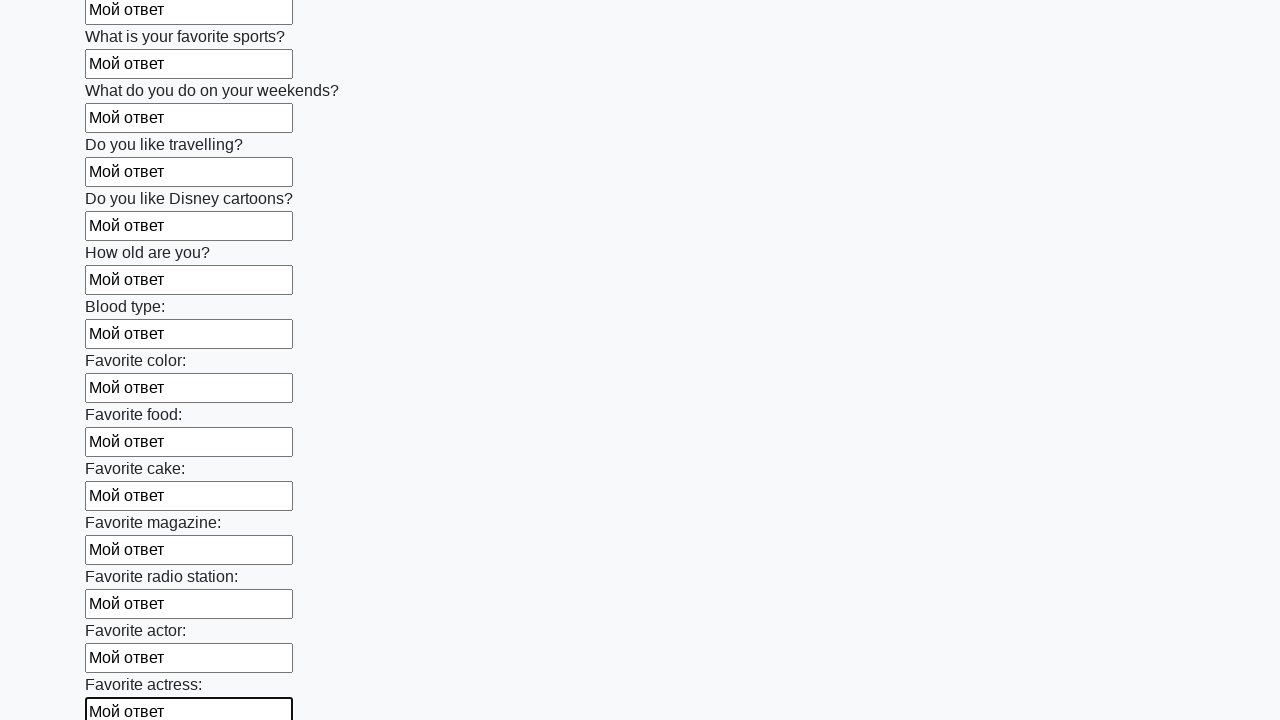

Filled input field with 'Мой ответ'
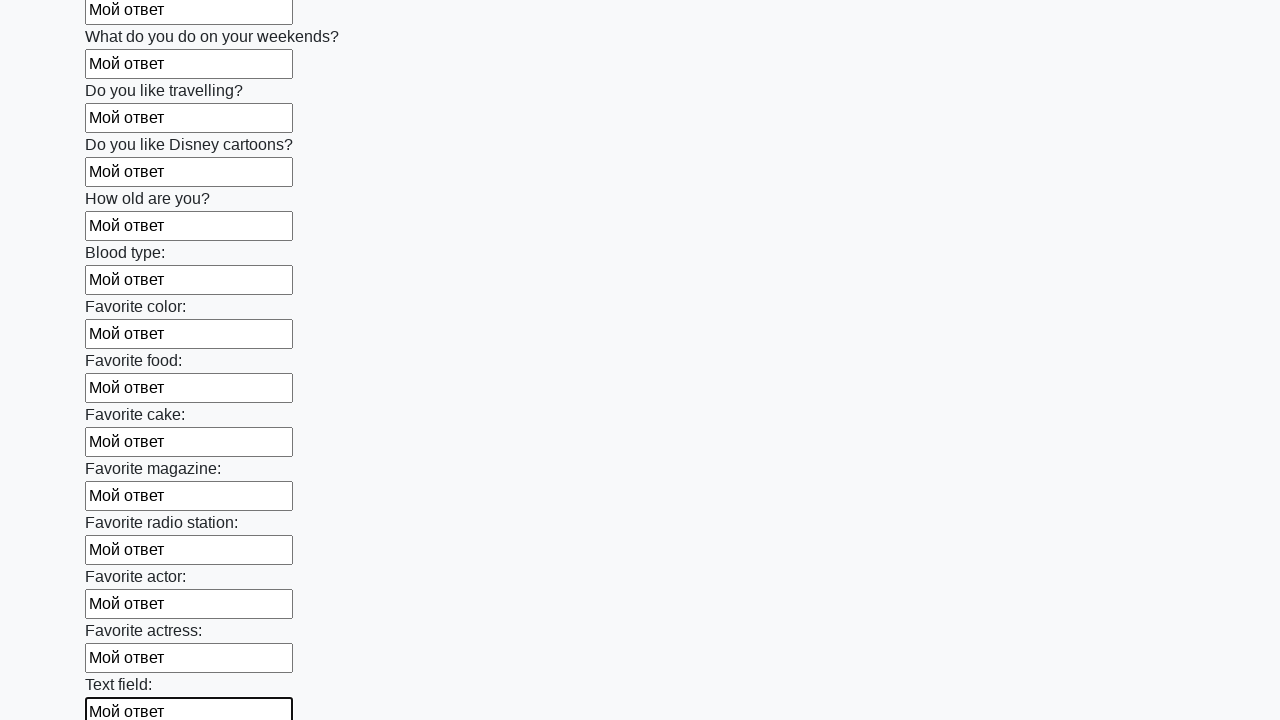

Filled input field with 'Мой ответ'
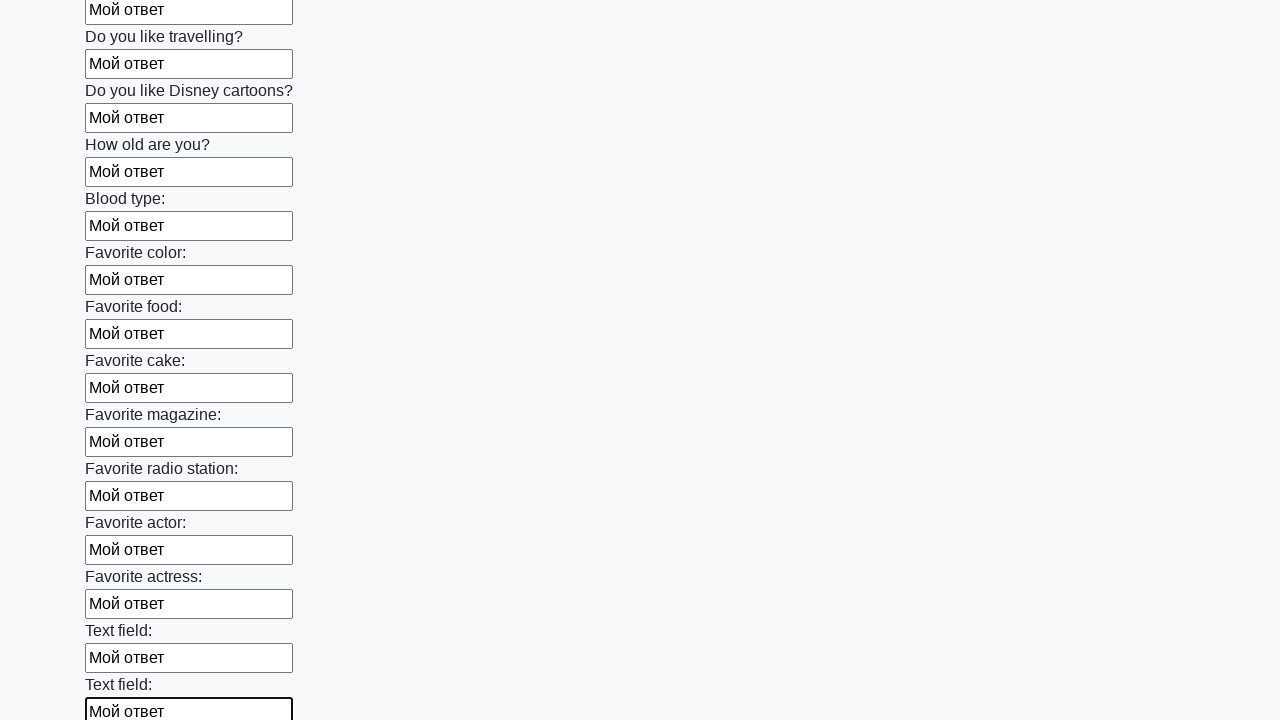

Filled input field with 'Мой ответ'
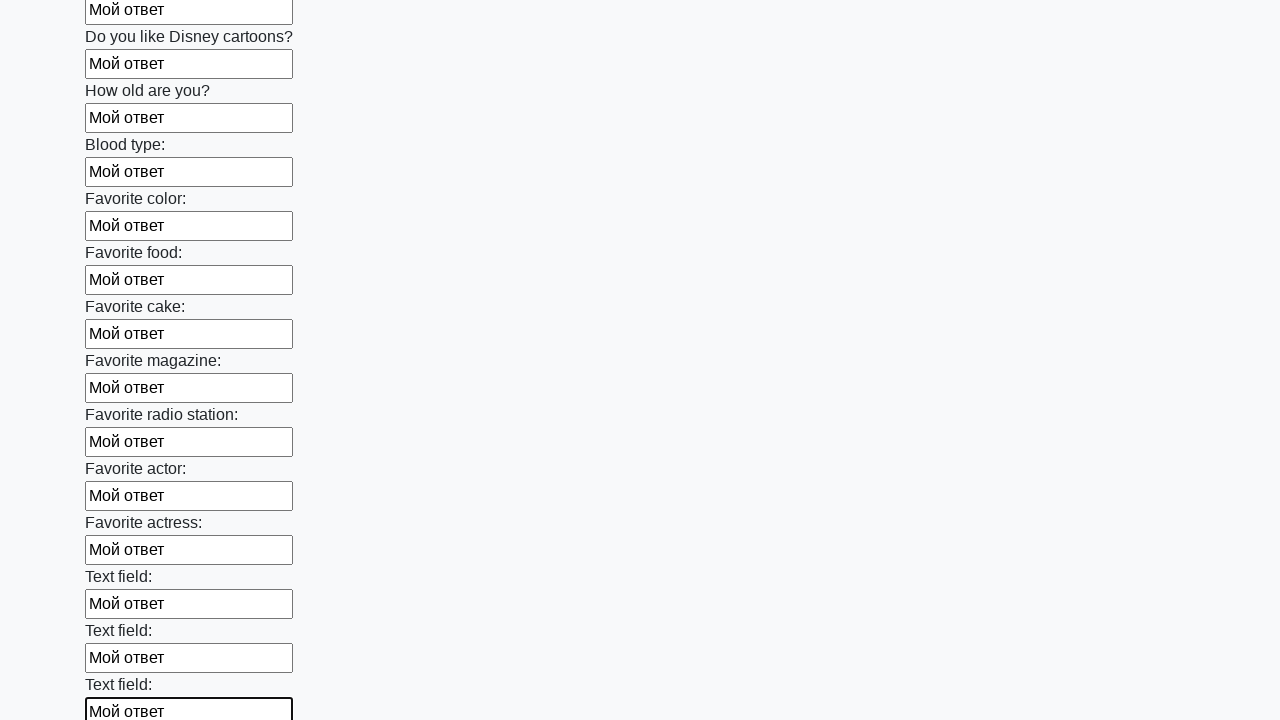

Filled input field with 'Мой ответ'
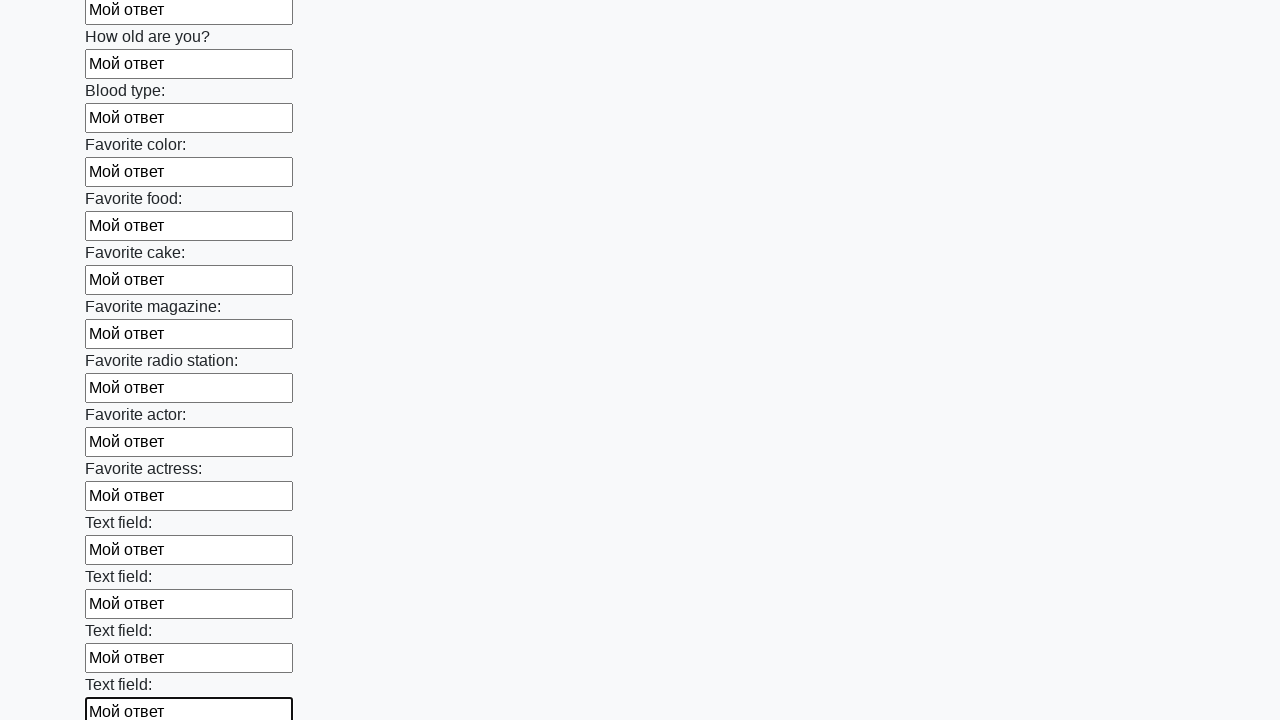

Filled input field with 'Мой ответ'
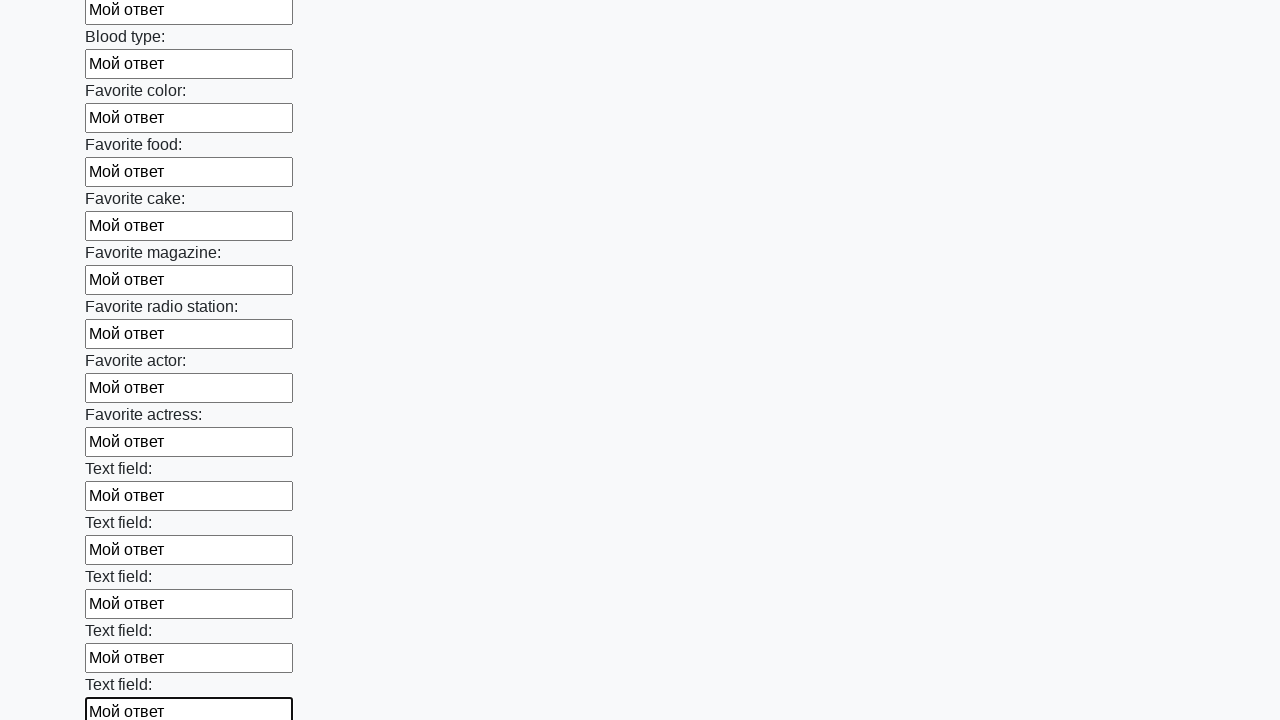

Filled input field with 'Мой ответ'
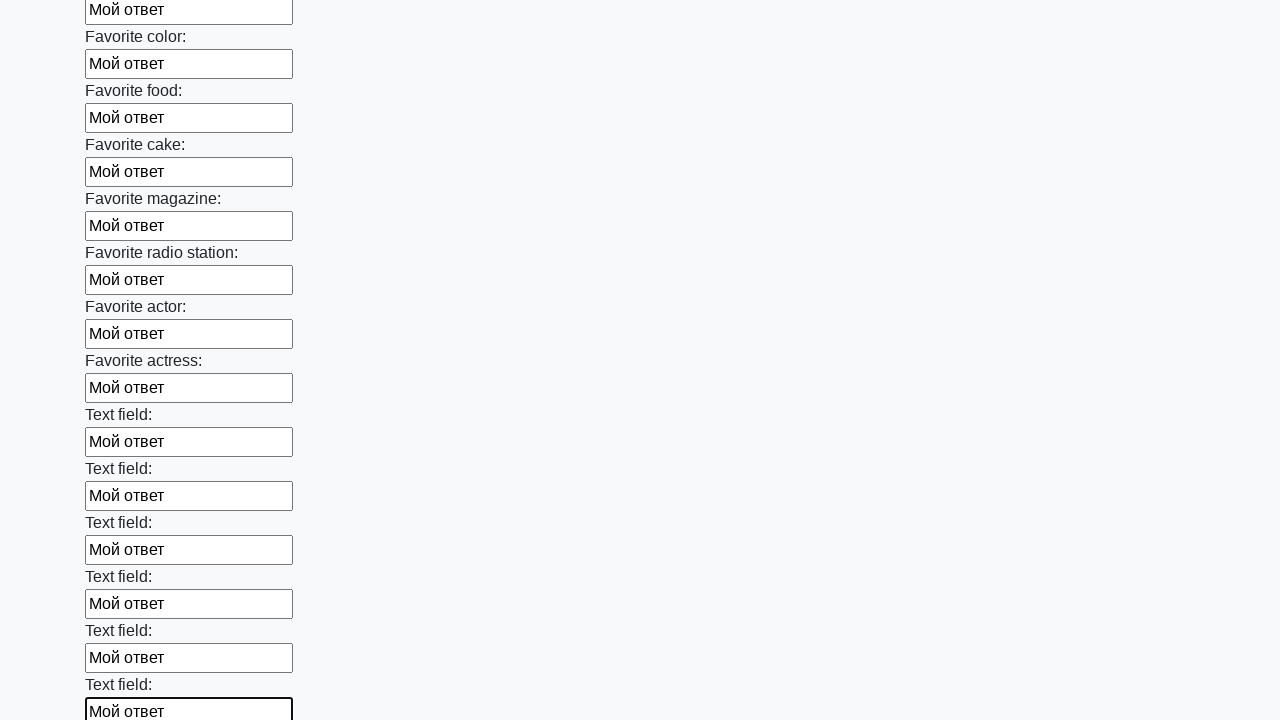

Filled input field with 'Мой ответ'
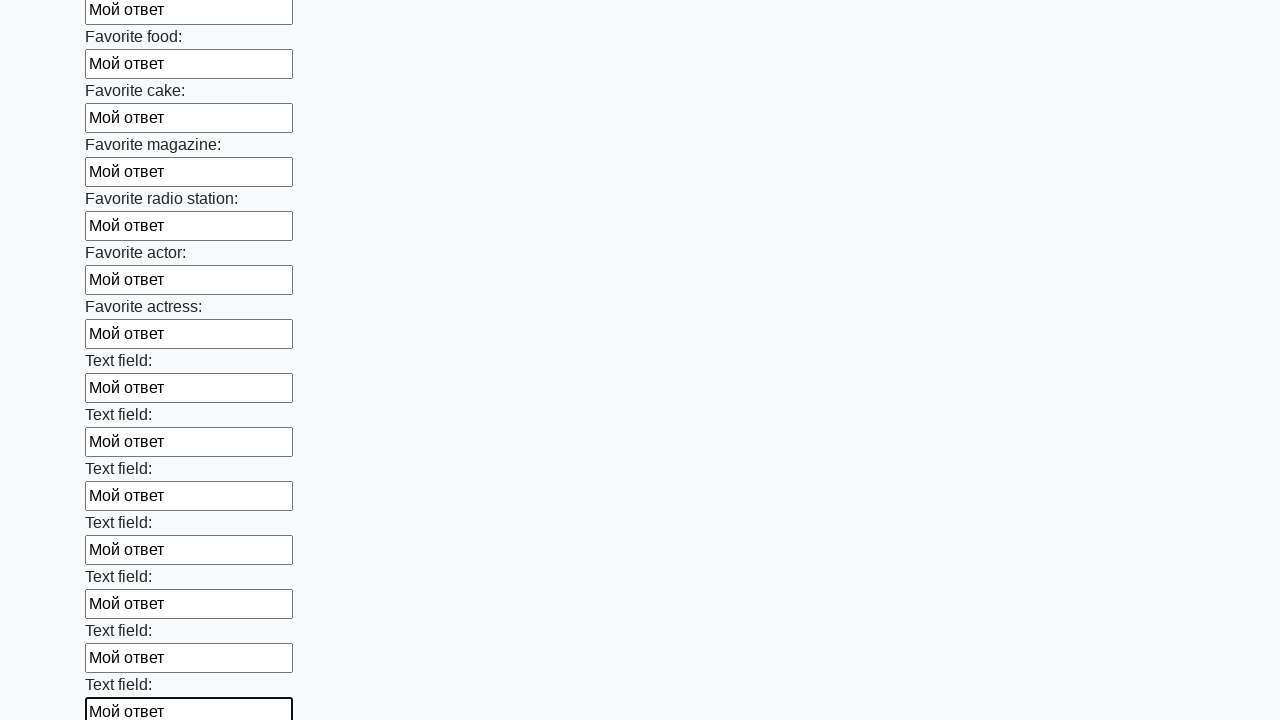

Filled input field with 'Мой ответ'
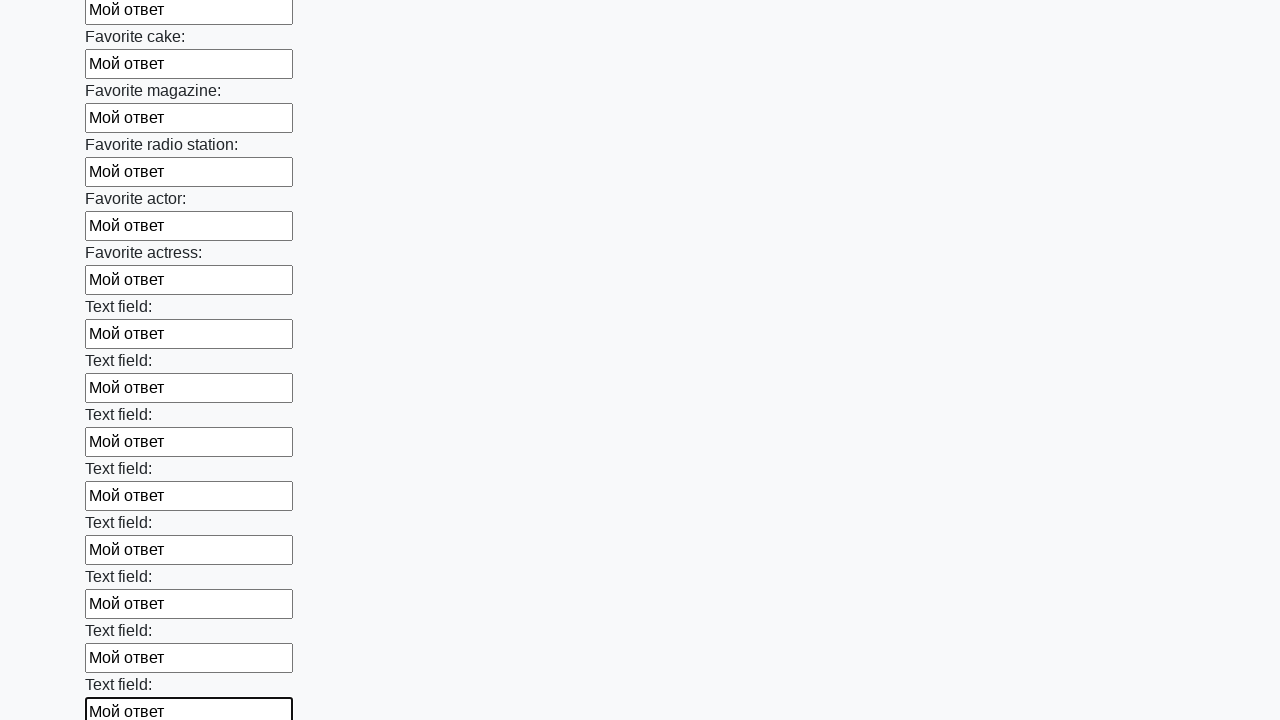

Filled input field with 'Мой ответ'
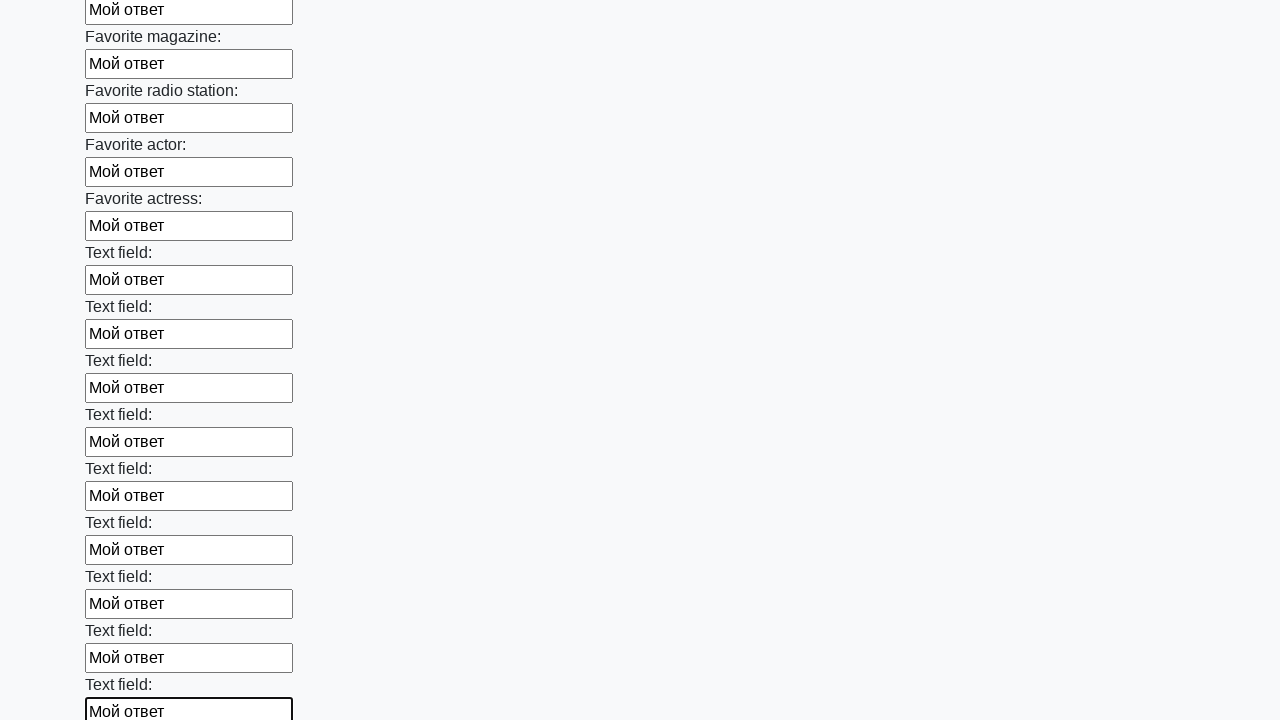

Filled input field with 'Мой ответ'
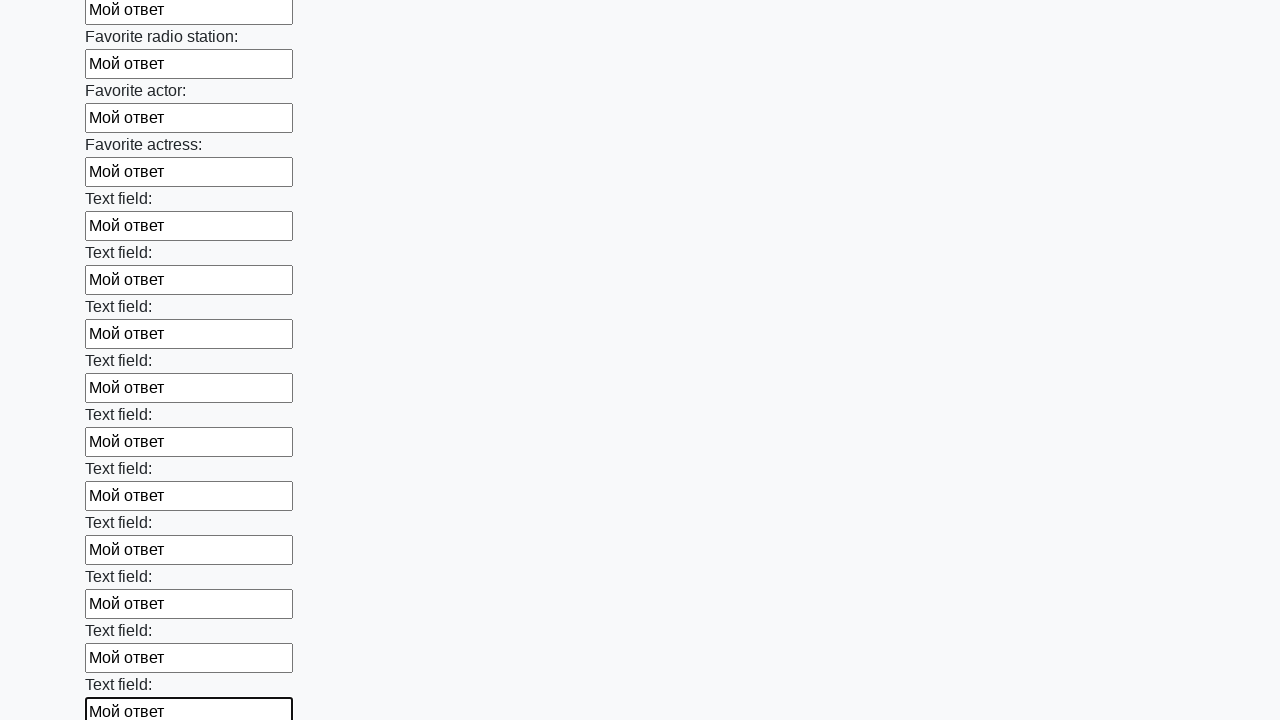

Filled input field with 'Мой ответ'
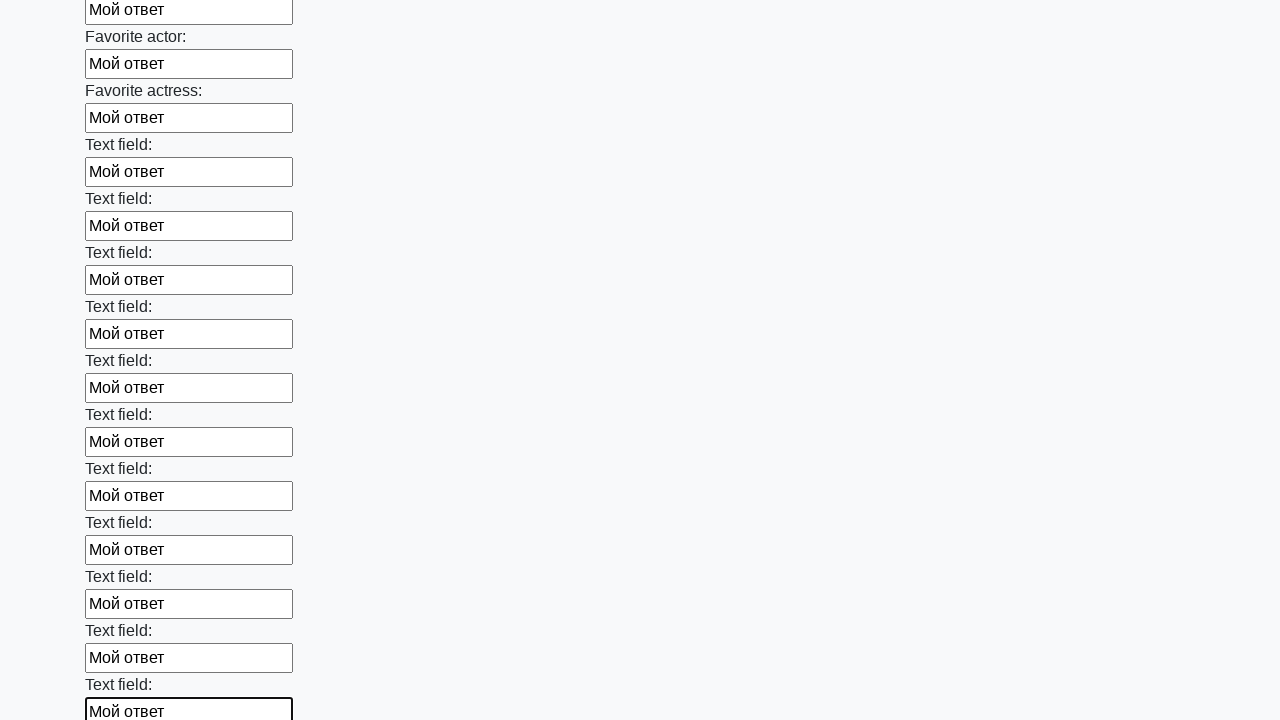

Filled input field with 'Мой ответ'
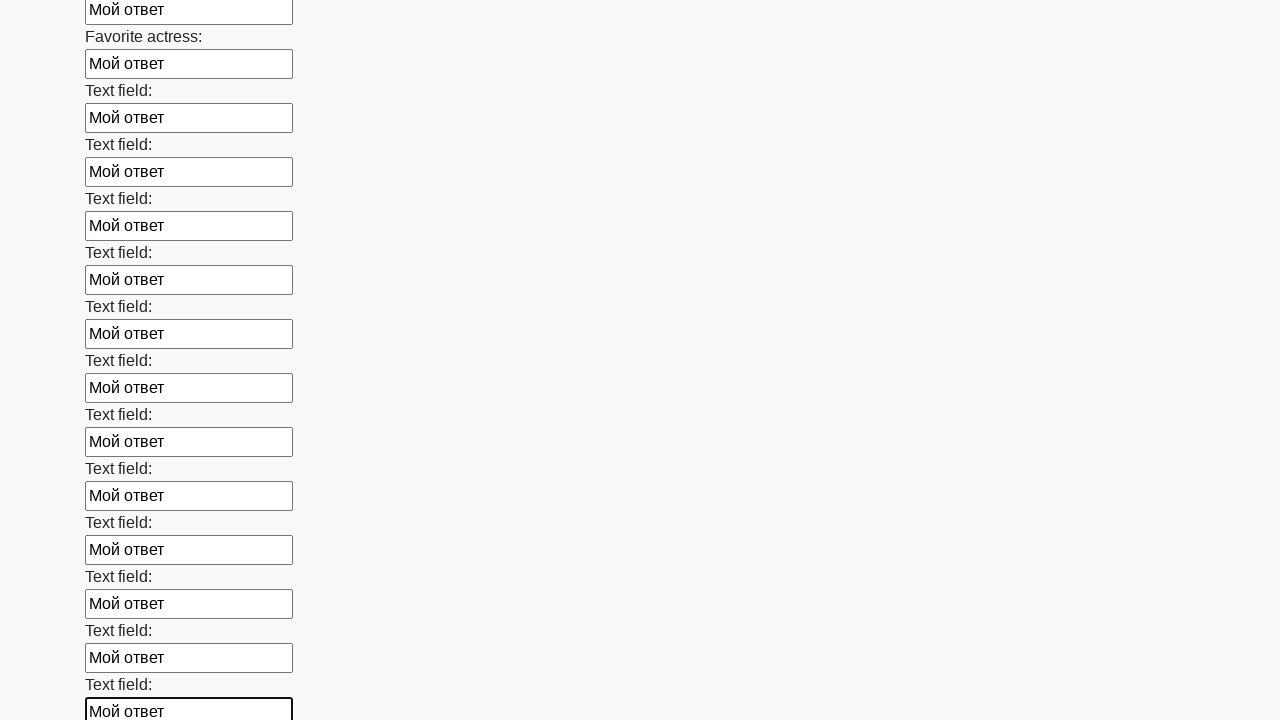

Filled input field with 'Мой ответ'
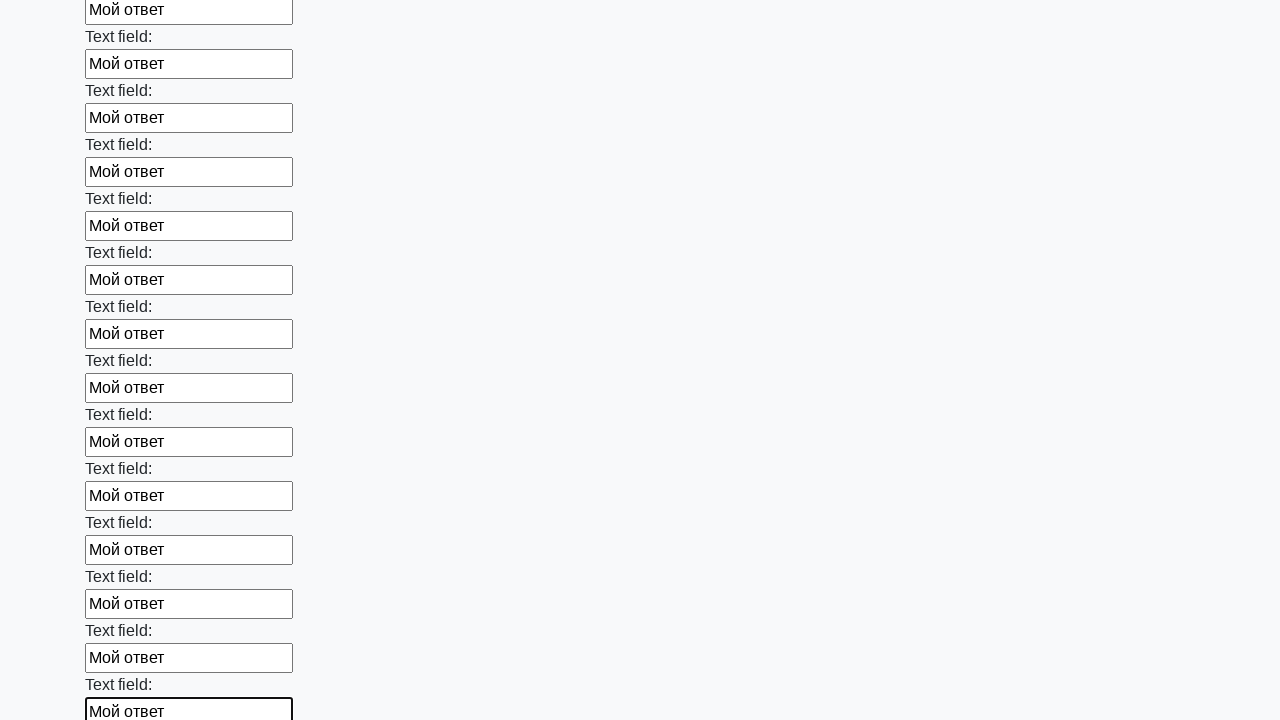

Filled input field with 'Мой ответ'
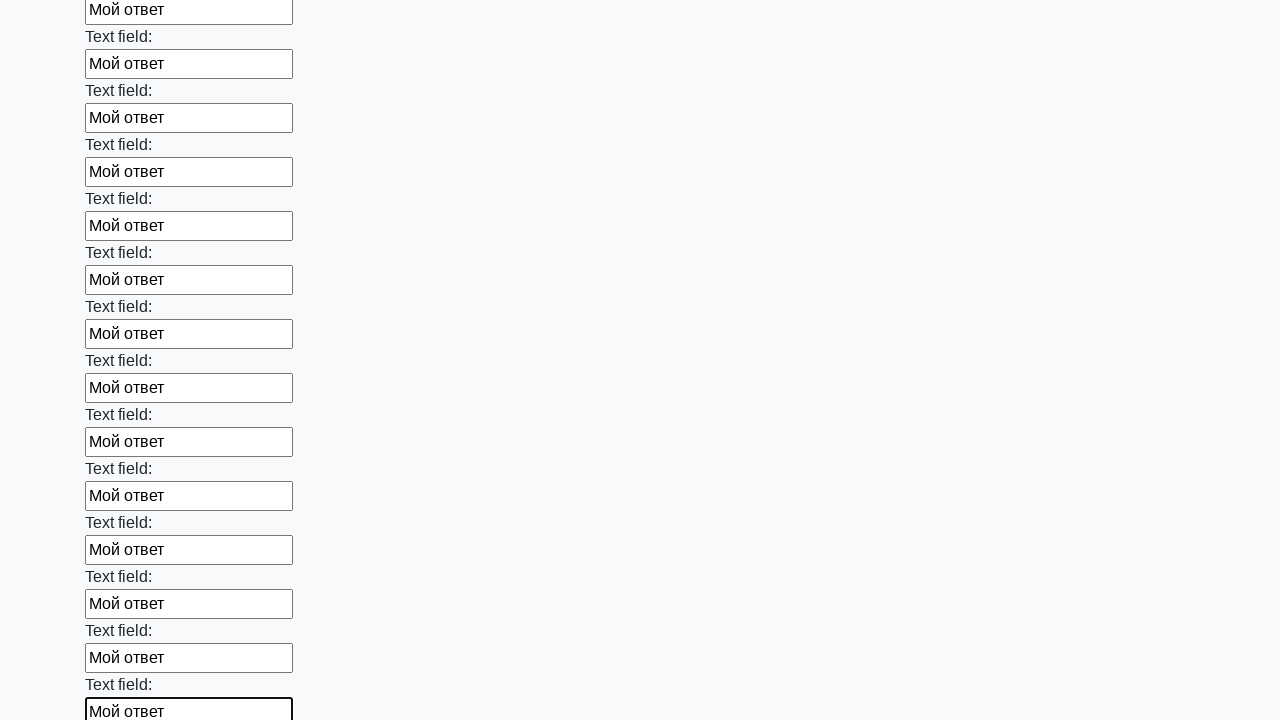

Filled input field with 'Мой ответ'
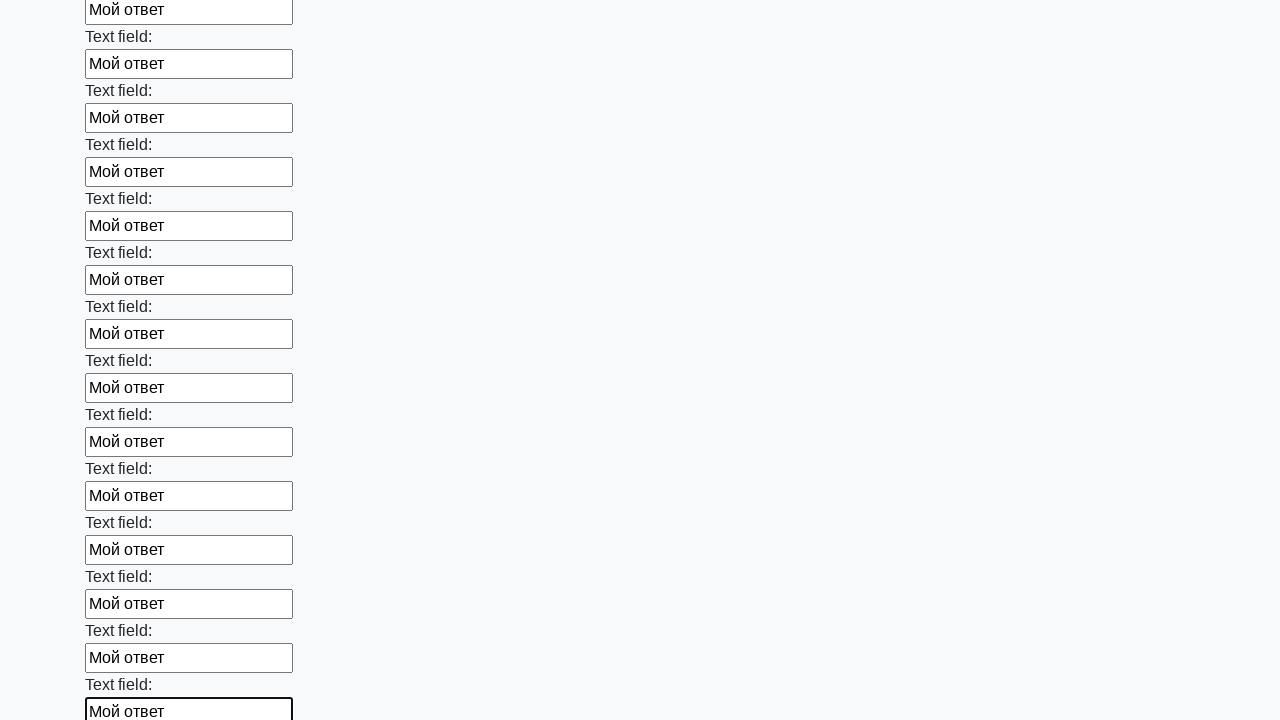

Filled input field with 'Мой ответ'
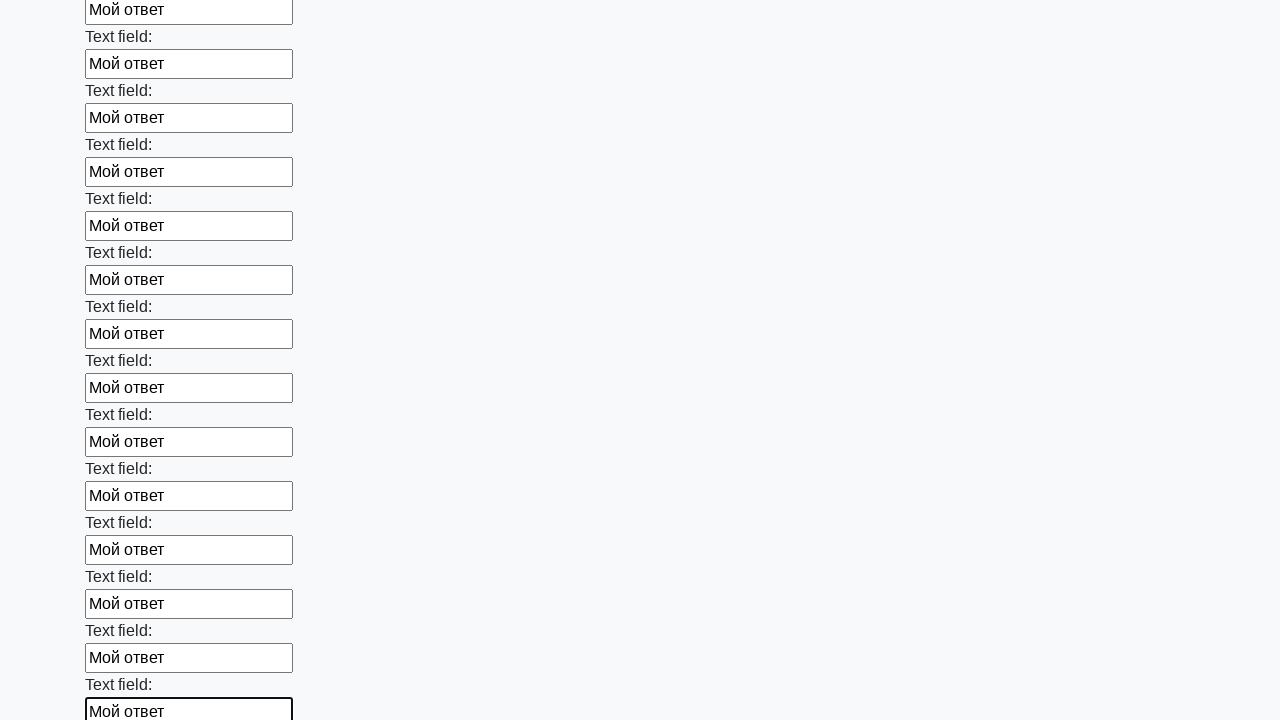

Filled input field with 'Мой ответ'
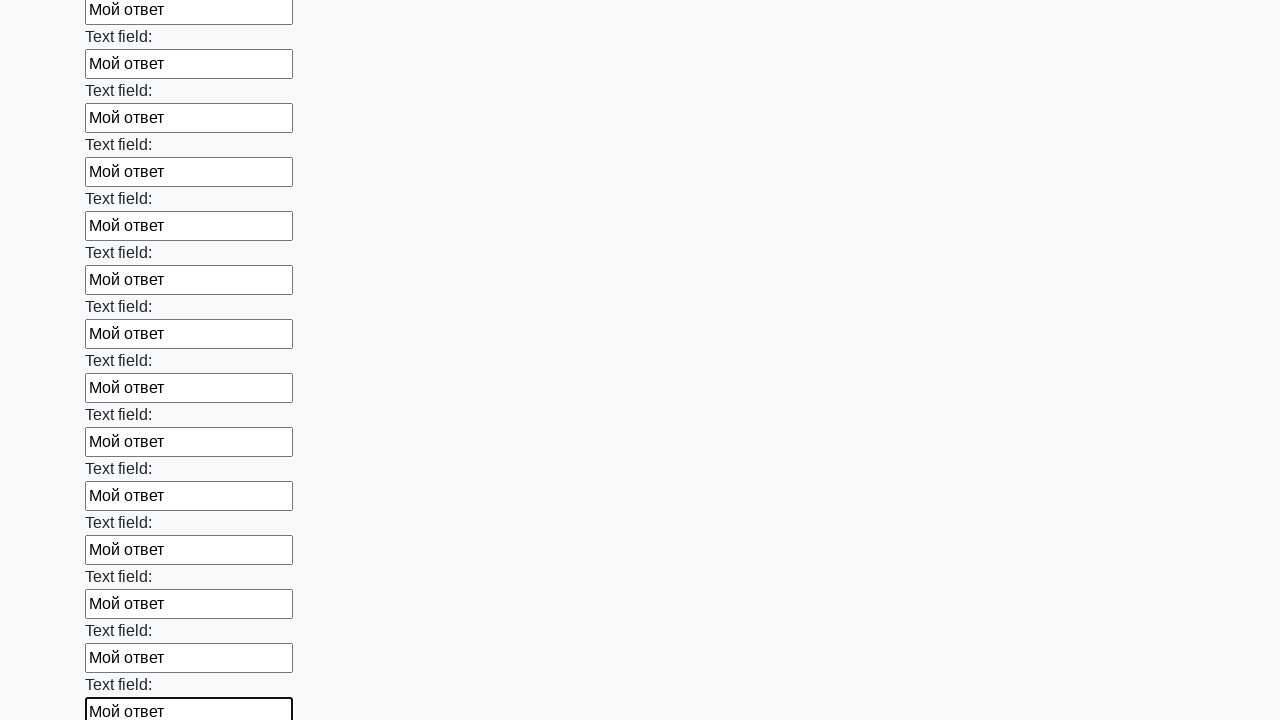

Filled input field with 'Мой ответ'
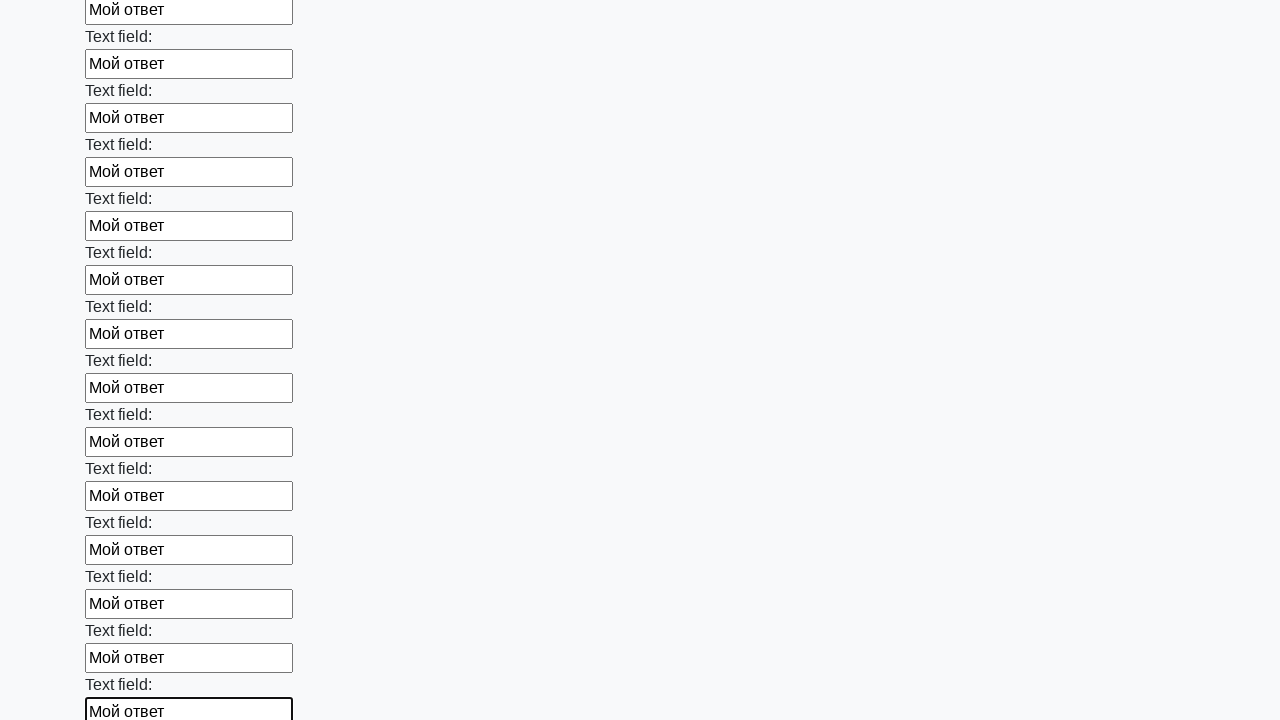

Filled input field with 'Мой ответ'
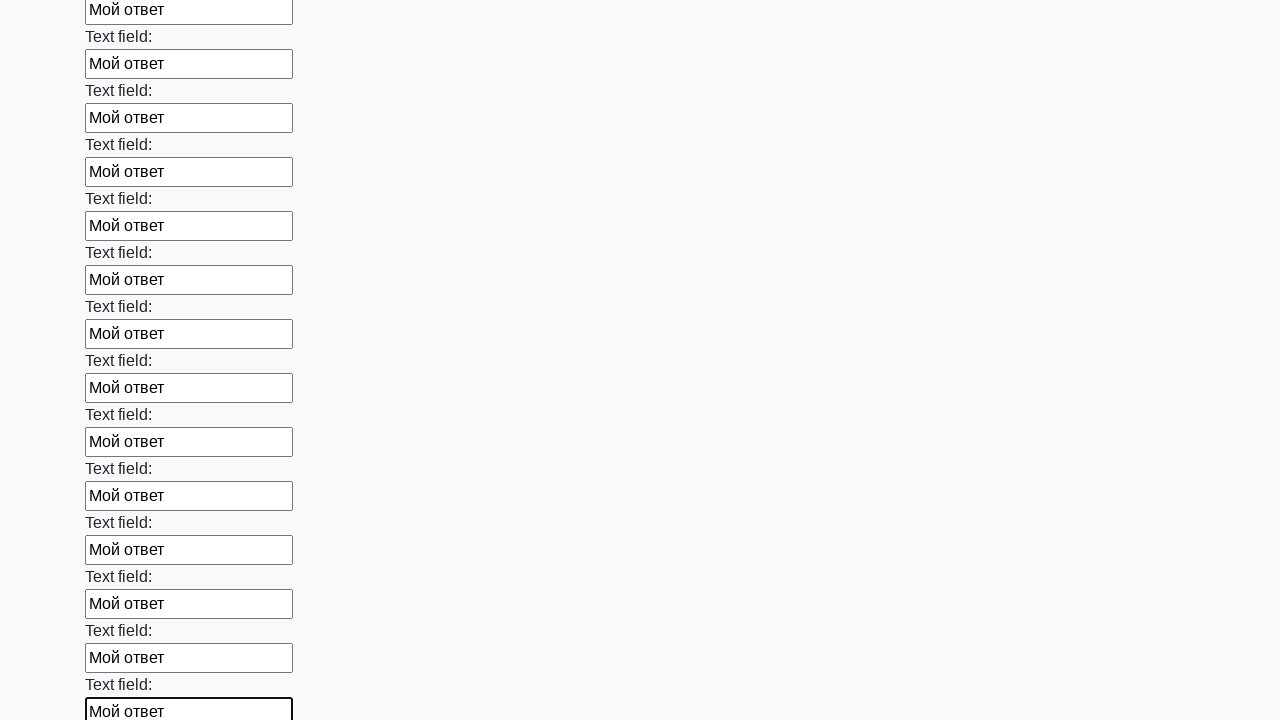

Filled input field with 'Мой ответ'
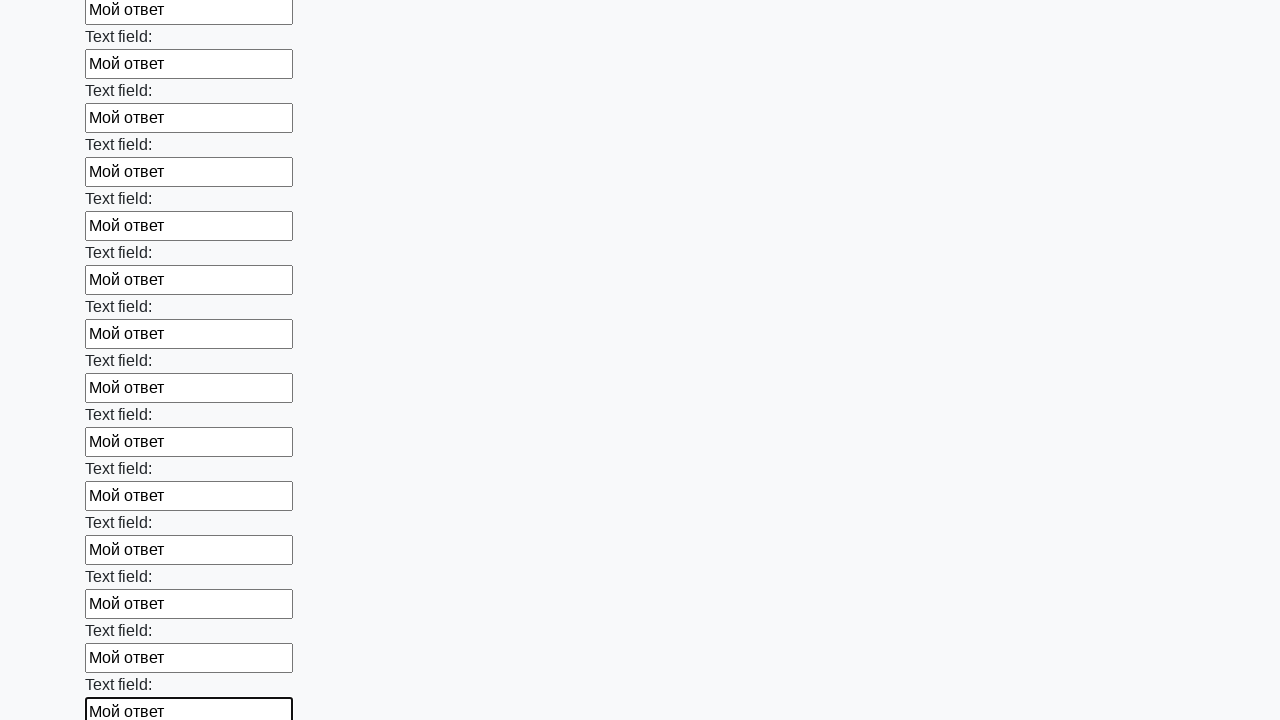

Filled input field with 'Мой ответ'
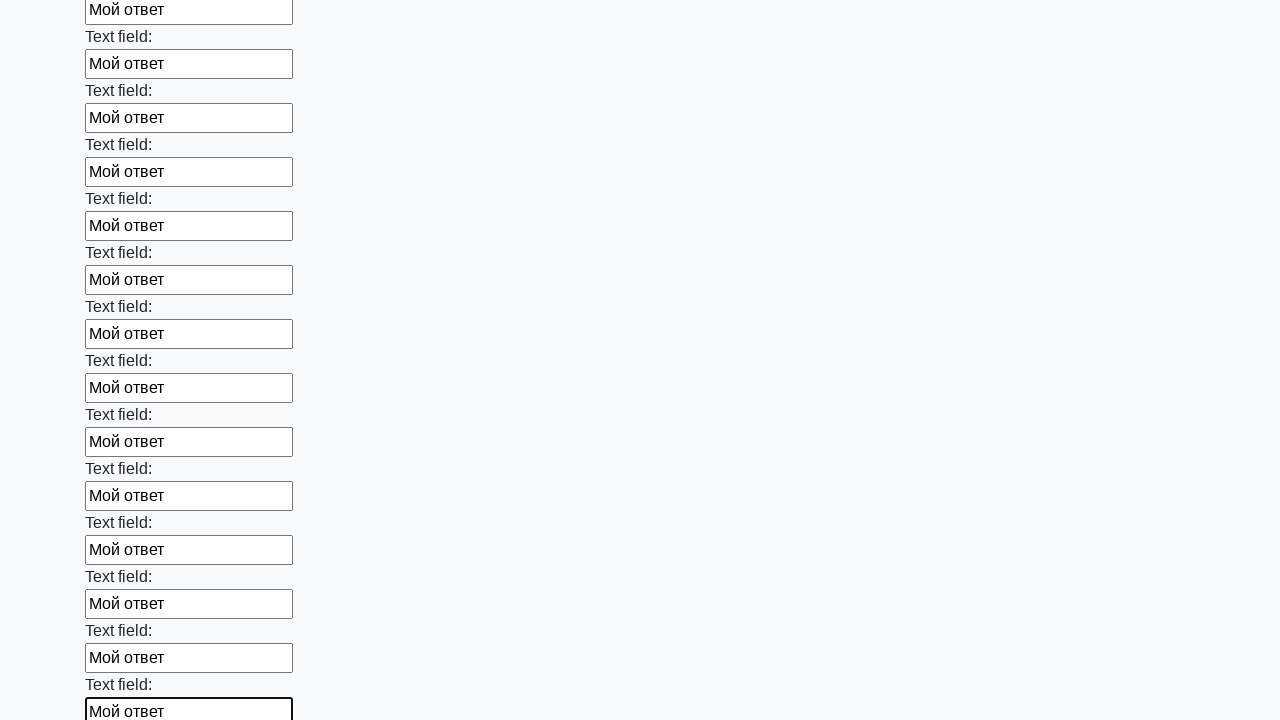

Filled input field with 'Мой ответ'
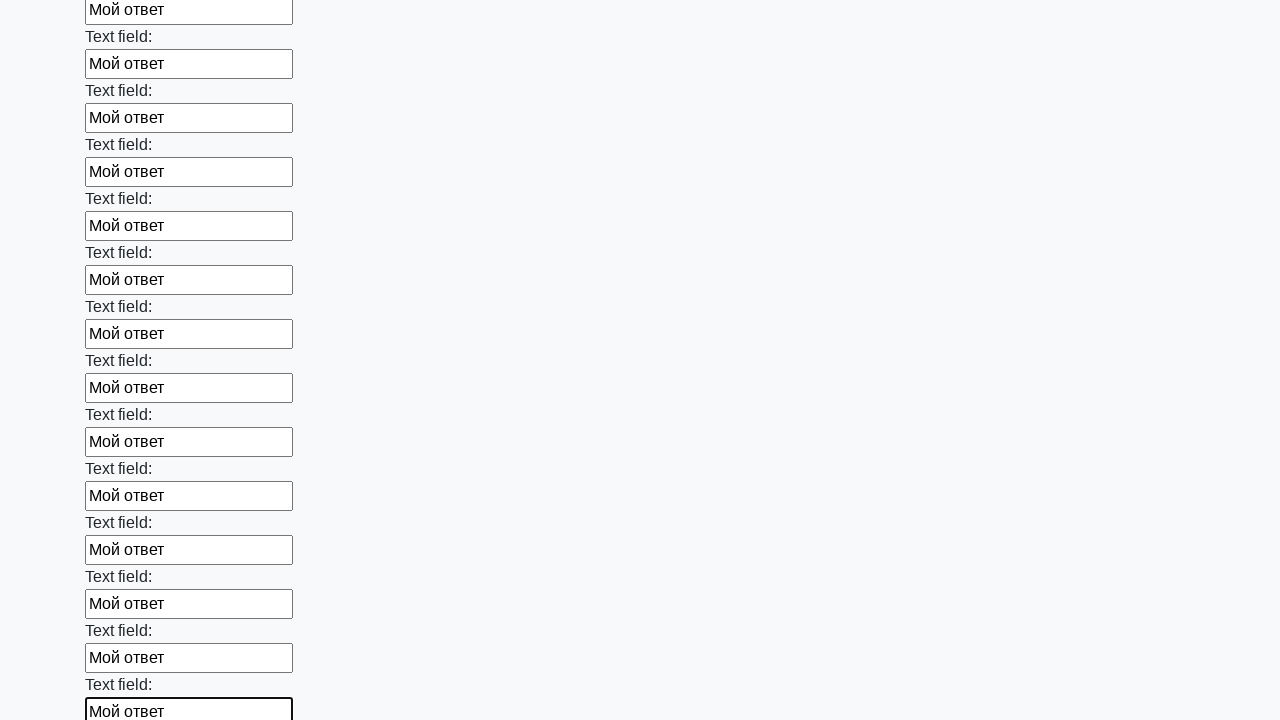

Filled input field with 'Мой ответ'
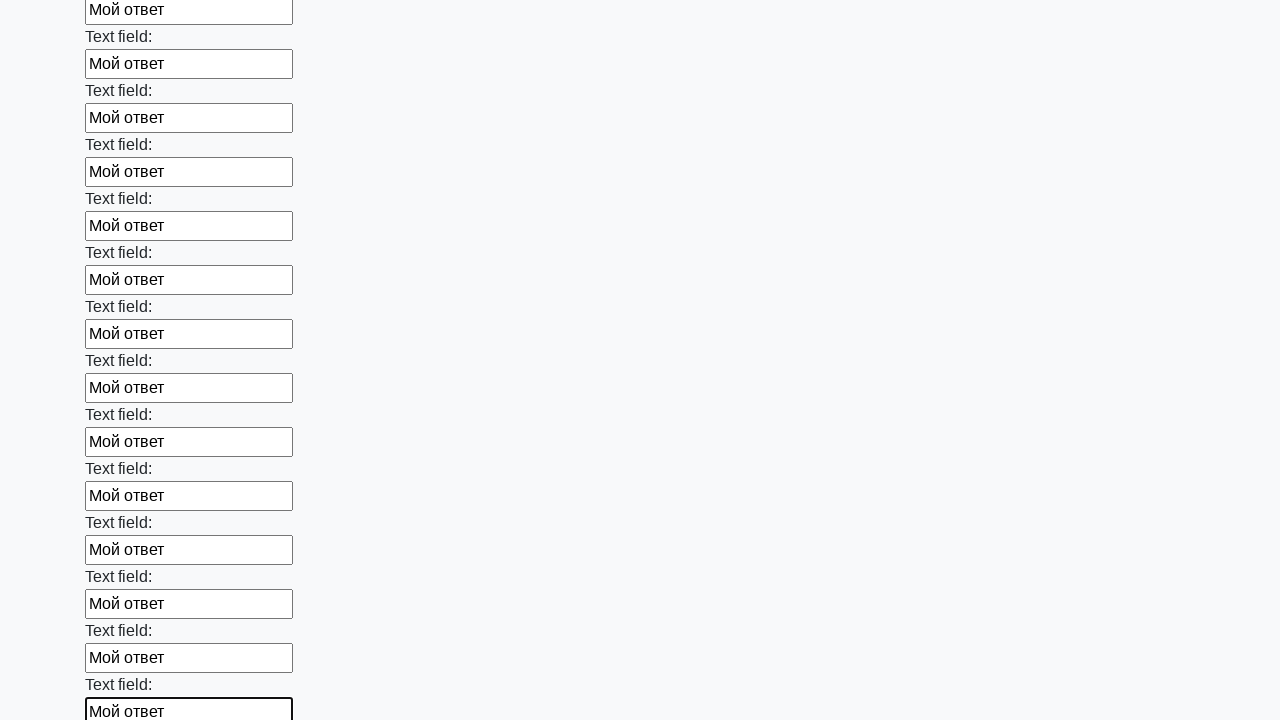

Filled input field with 'Мой ответ'
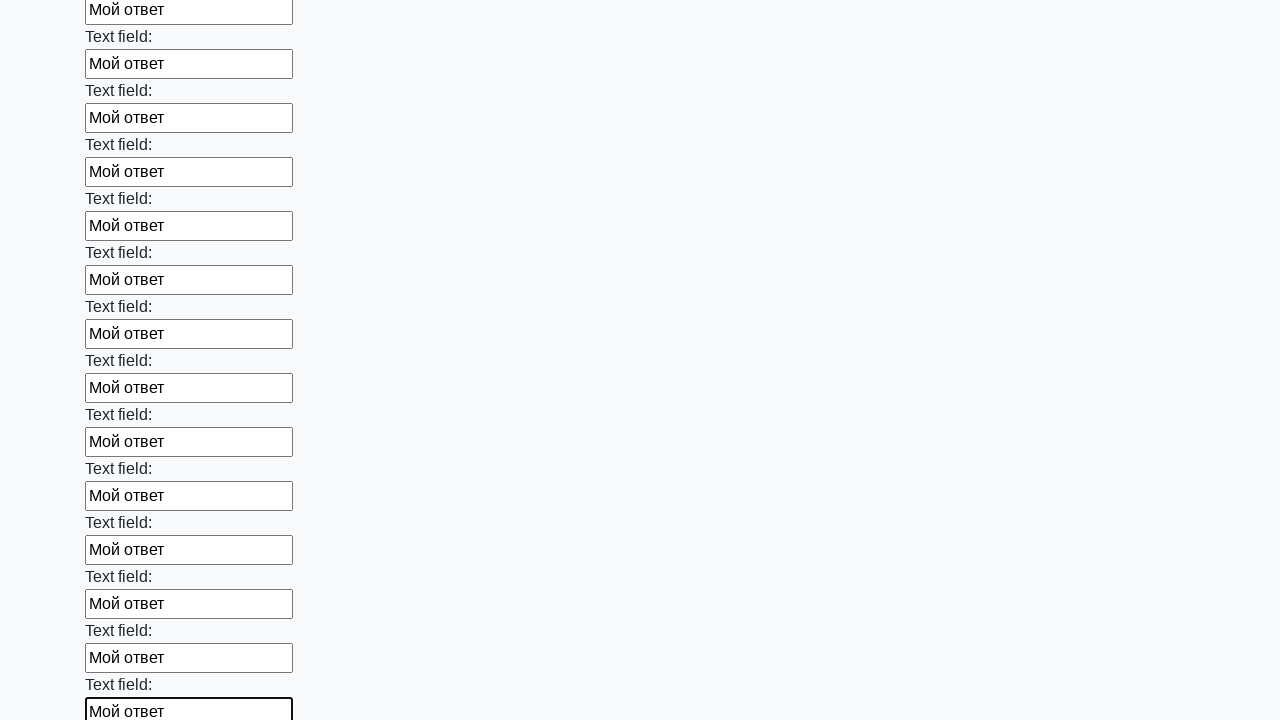

Filled input field with 'Мой ответ'
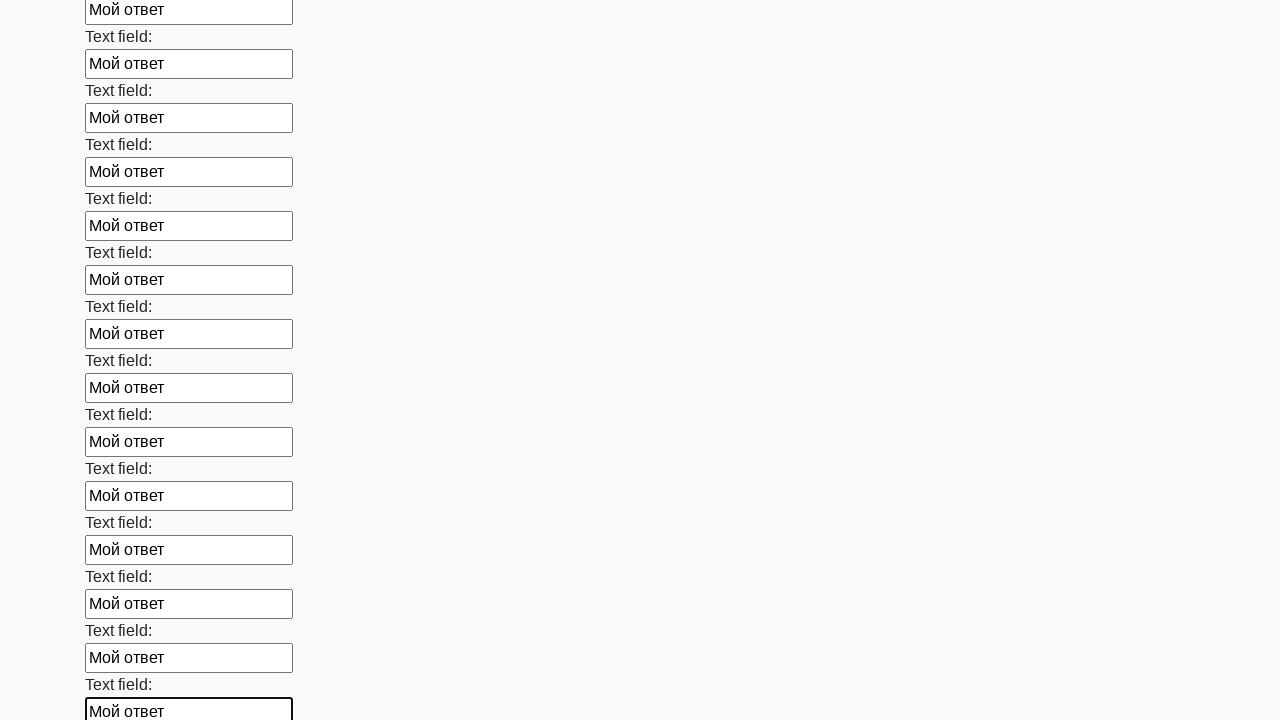

Filled input field with 'Мой ответ'
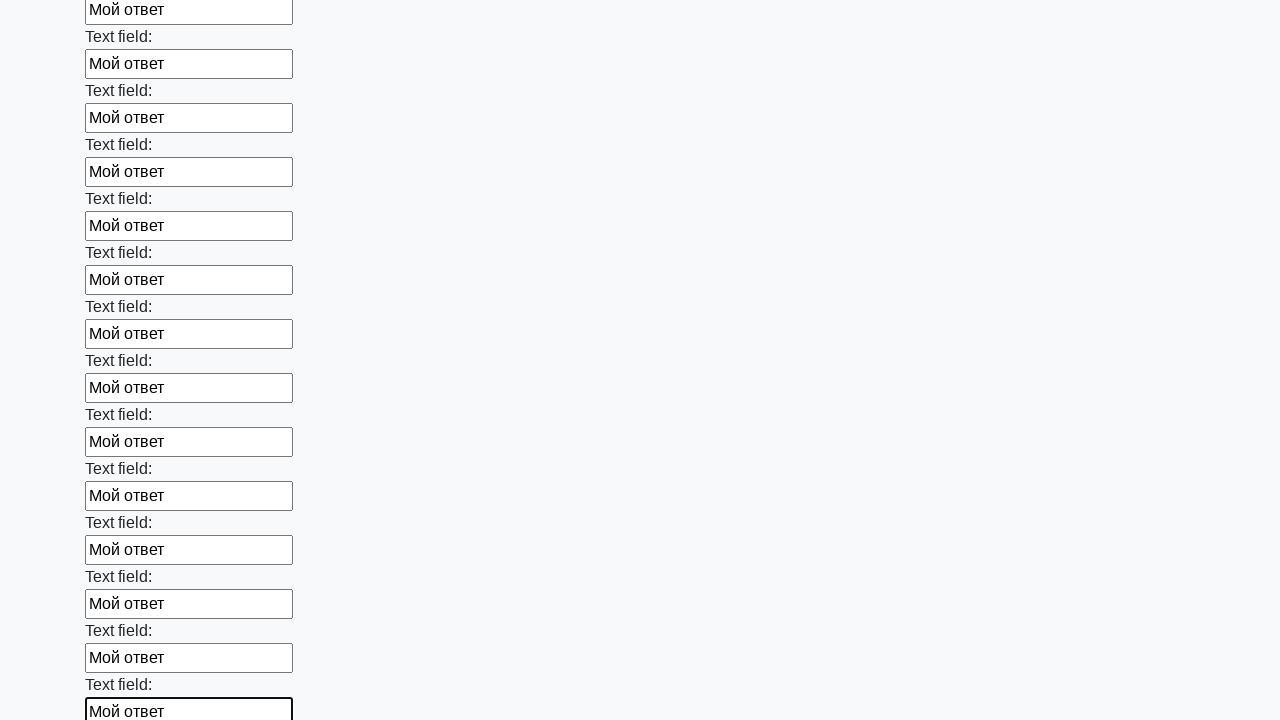

Filled input field with 'Мой ответ'
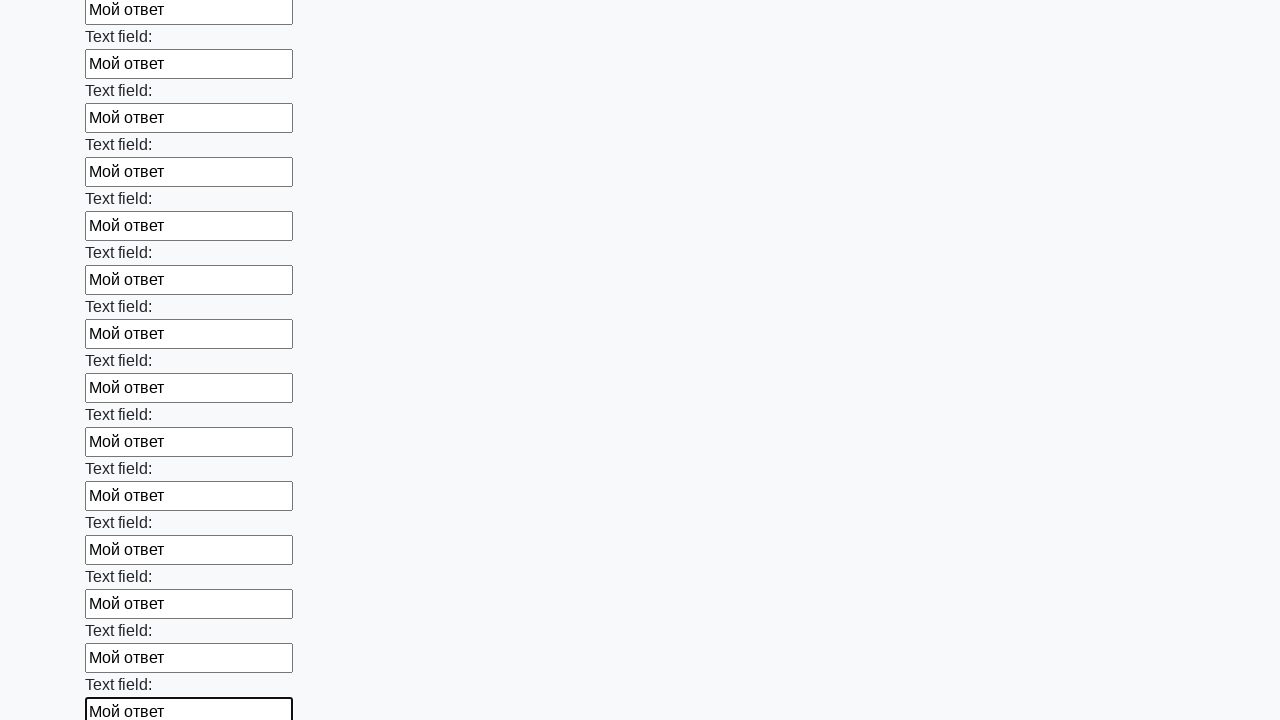

Filled input field with 'Мой ответ'
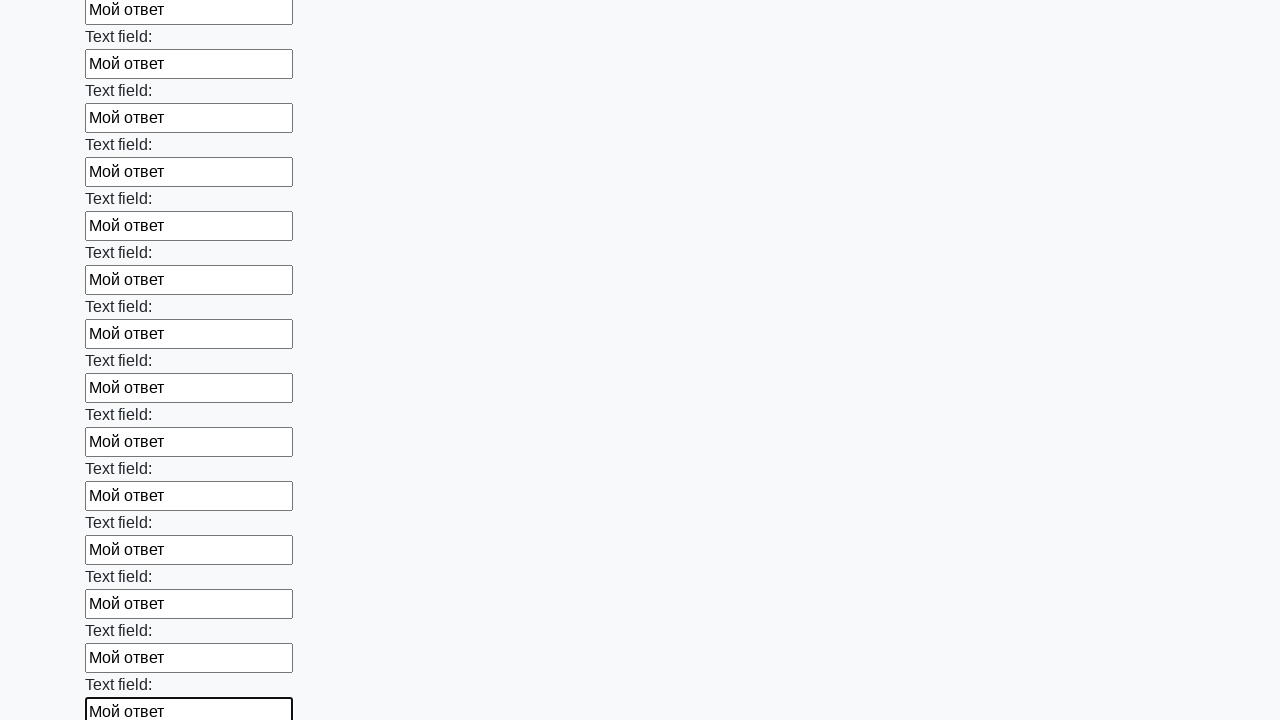

Filled input field with 'Мой ответ'
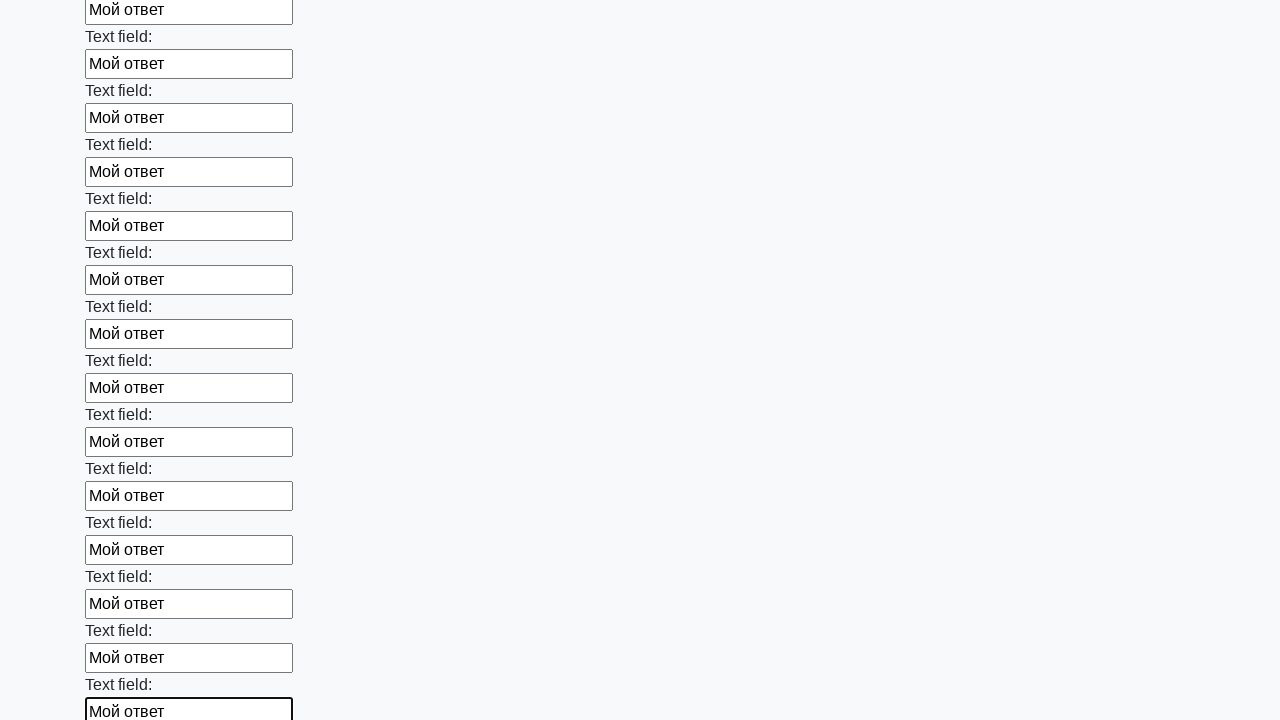

Filled input field with 'Мой ответ'
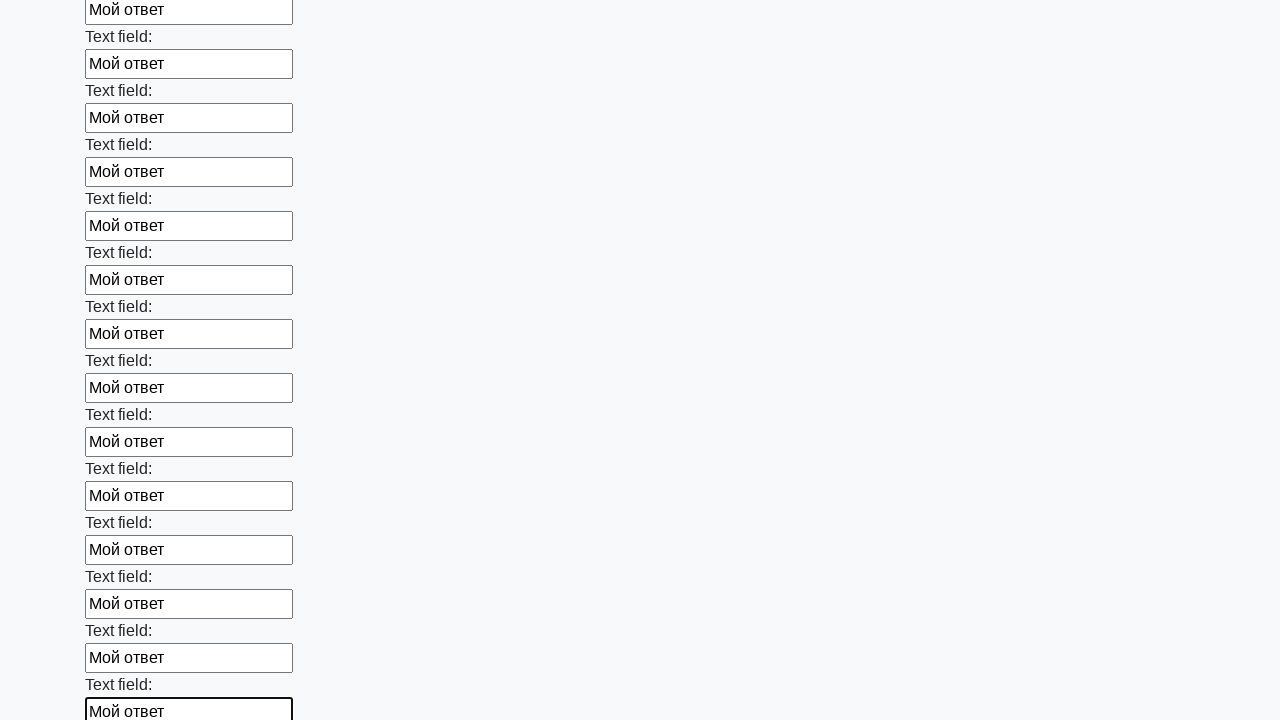

Filled input field with 'Мой ответ'
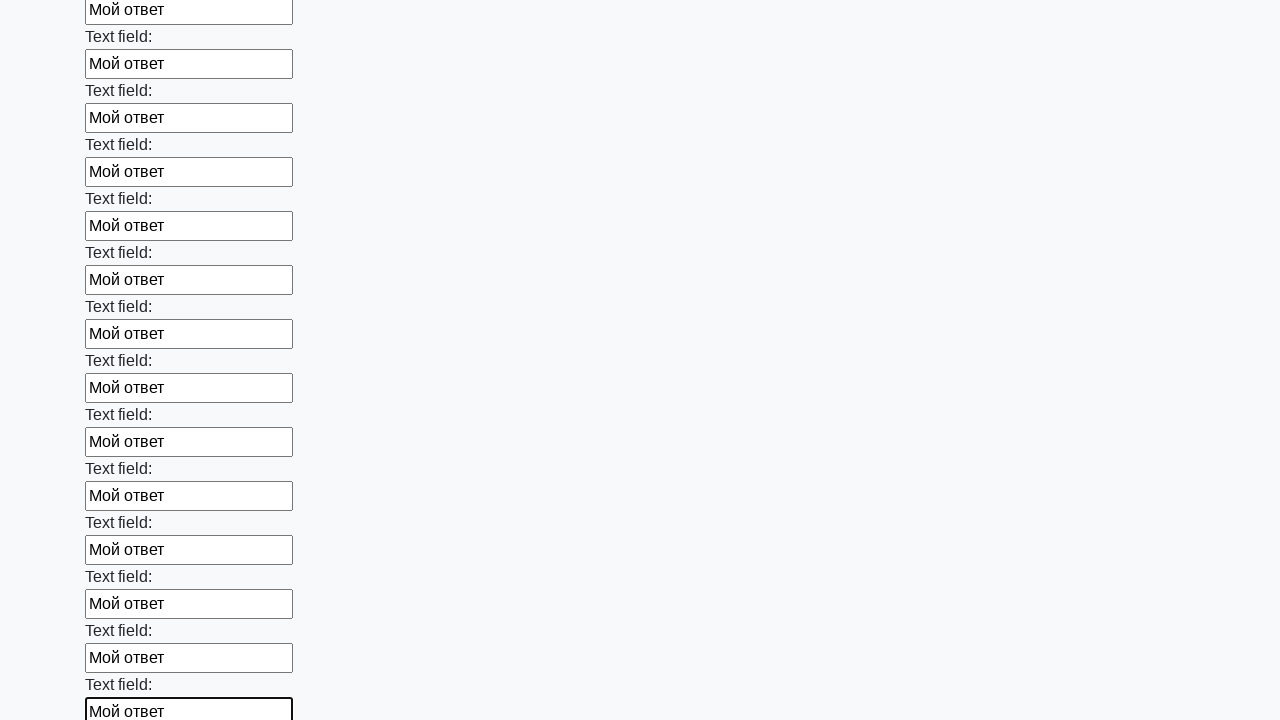

Filled input field with 'Мой ответ'
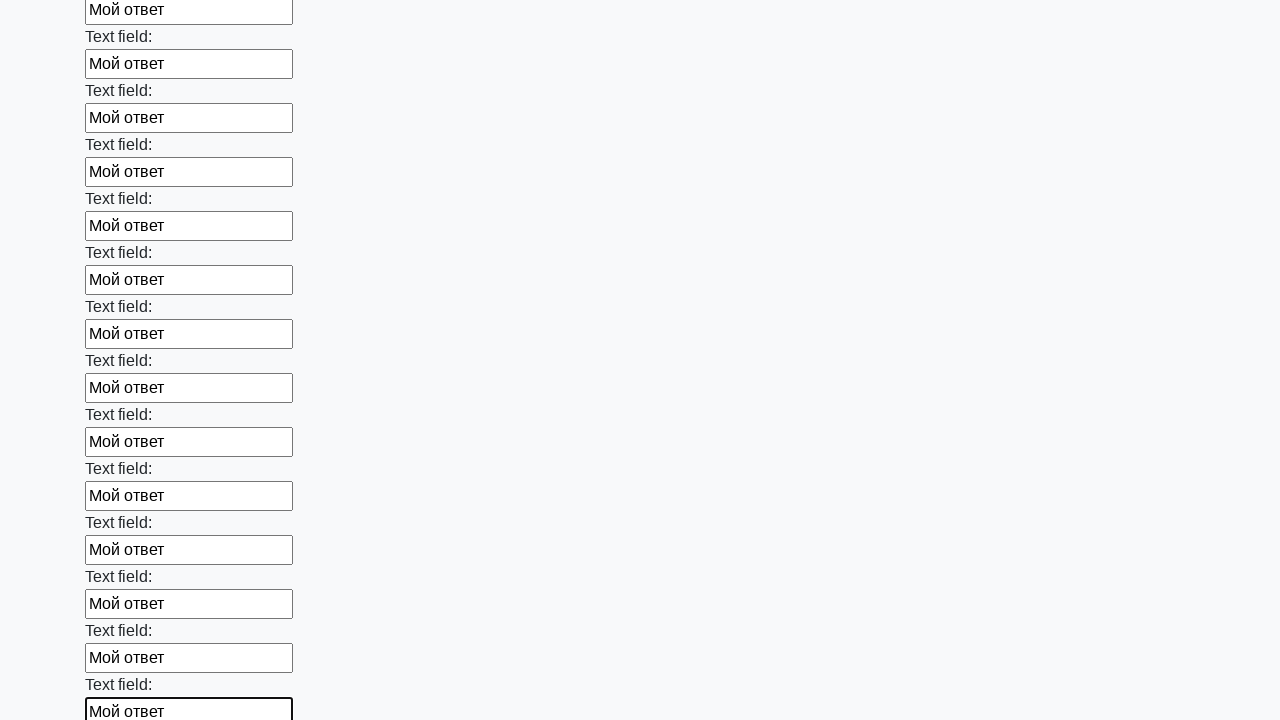

Filled input field with 'Мой ответ'
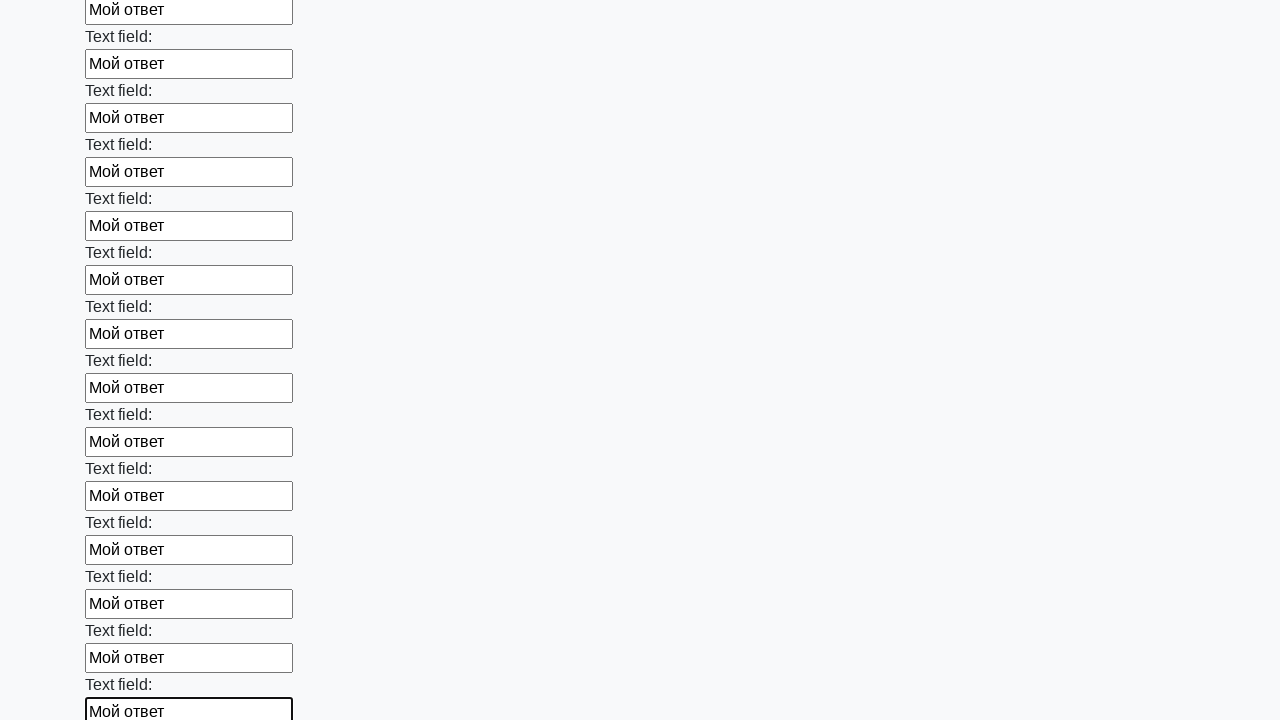

Filled input field with 'Мой ответ'
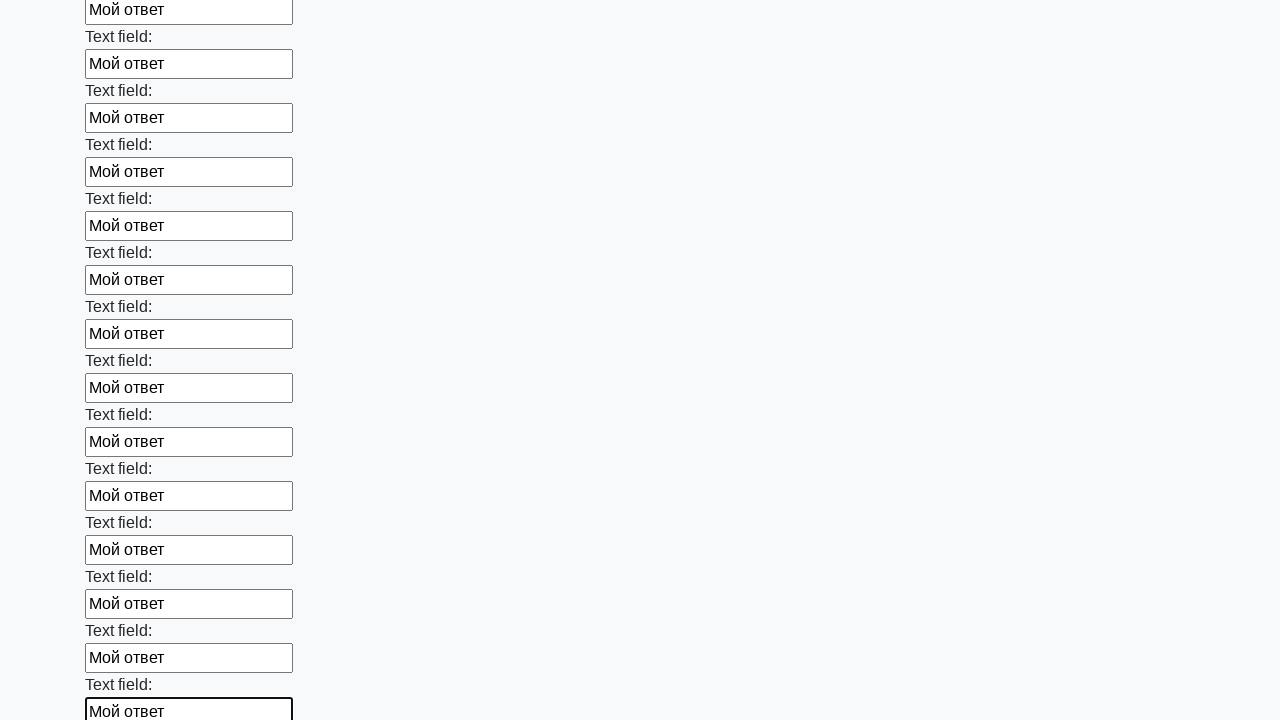

Filled input field with 'Мой ответ'
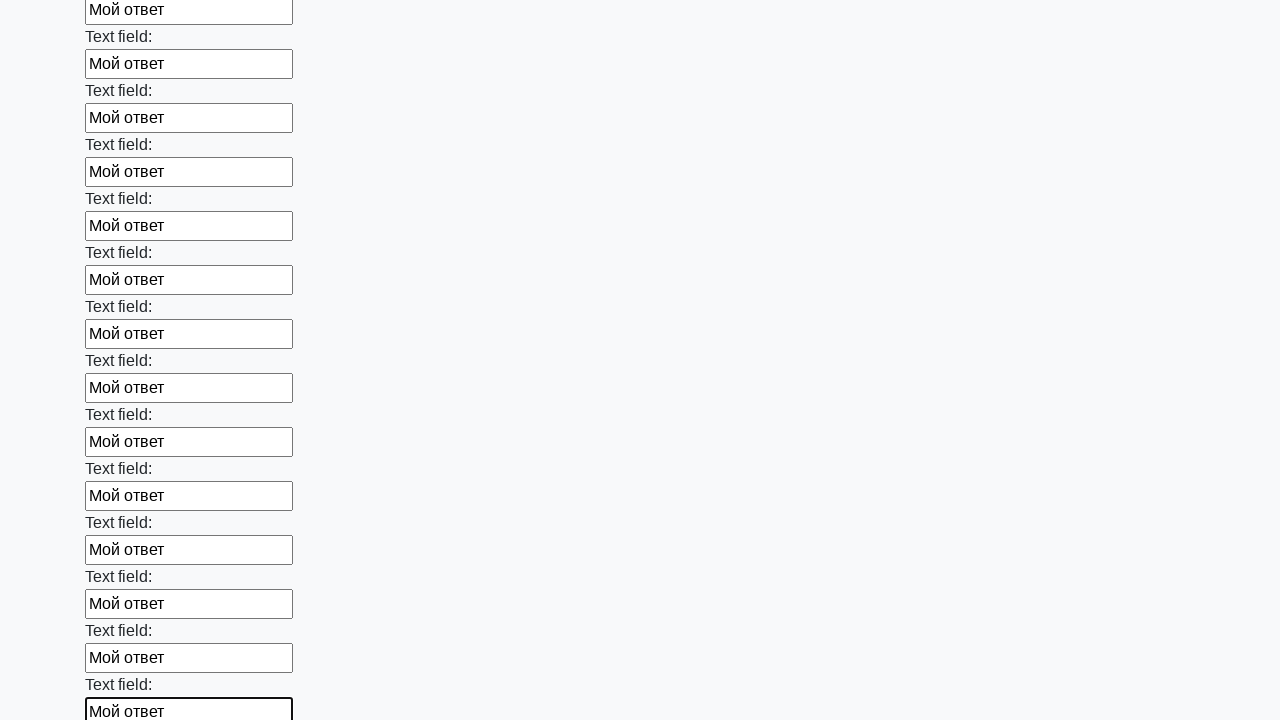

Filled input field with 'Мой ответ'
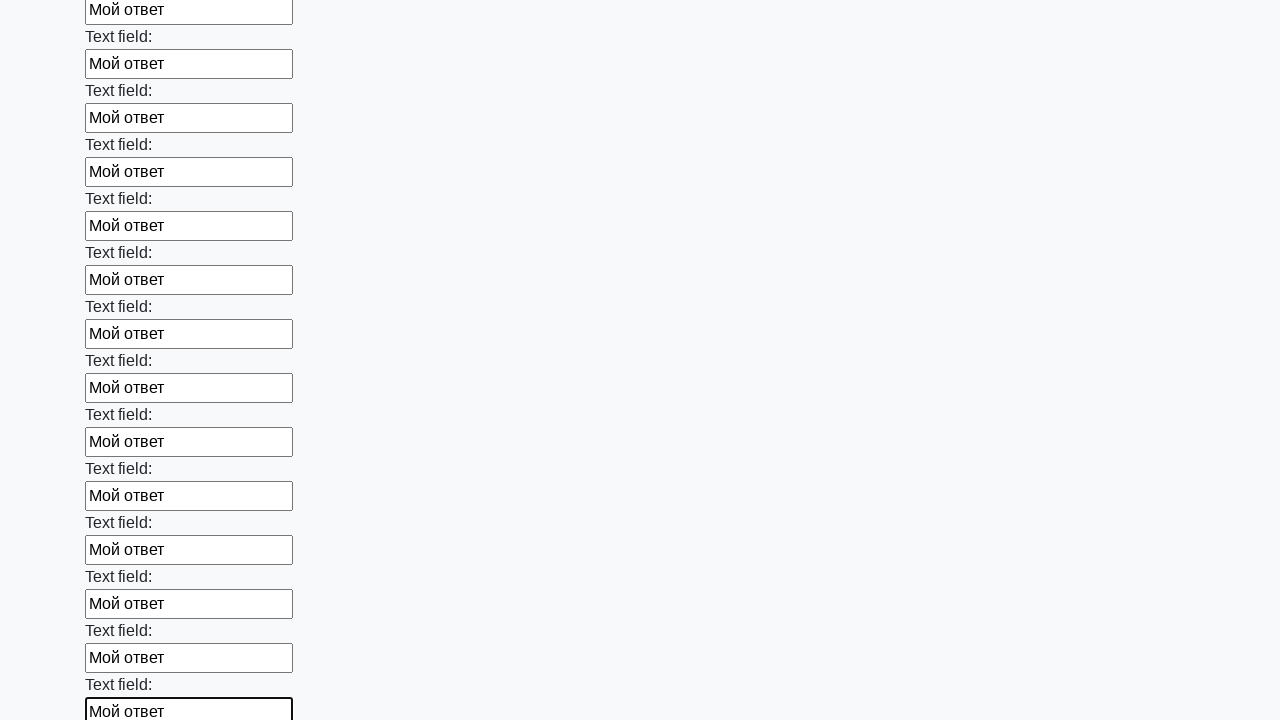

Filled input field with 'Мой ответ'
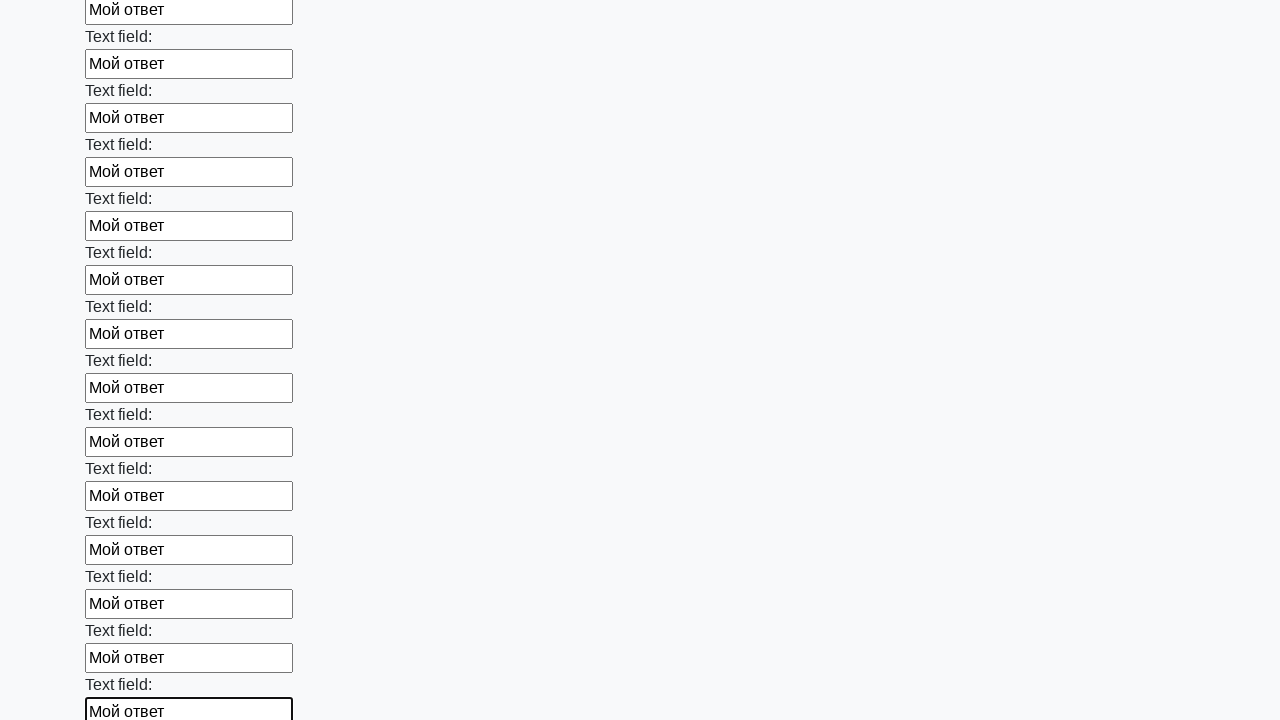

Filled input field with 'Мой ответ'
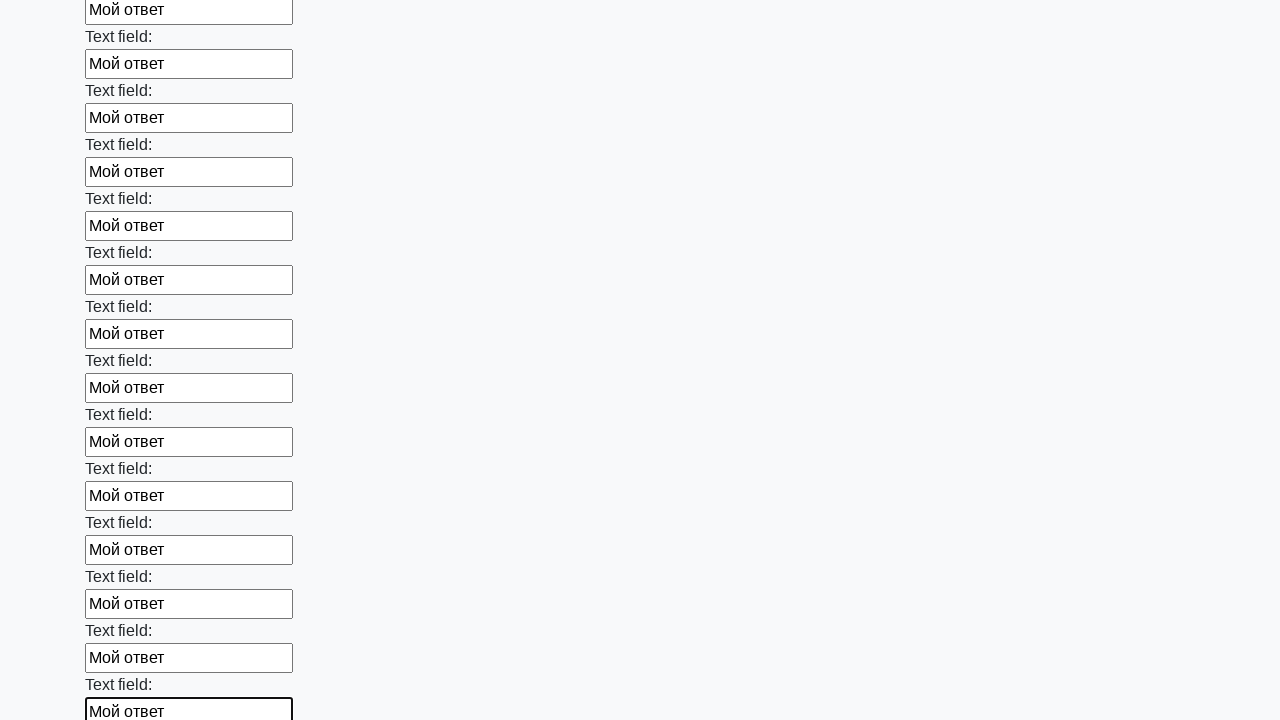

Filled input field with 'Мой ответ'
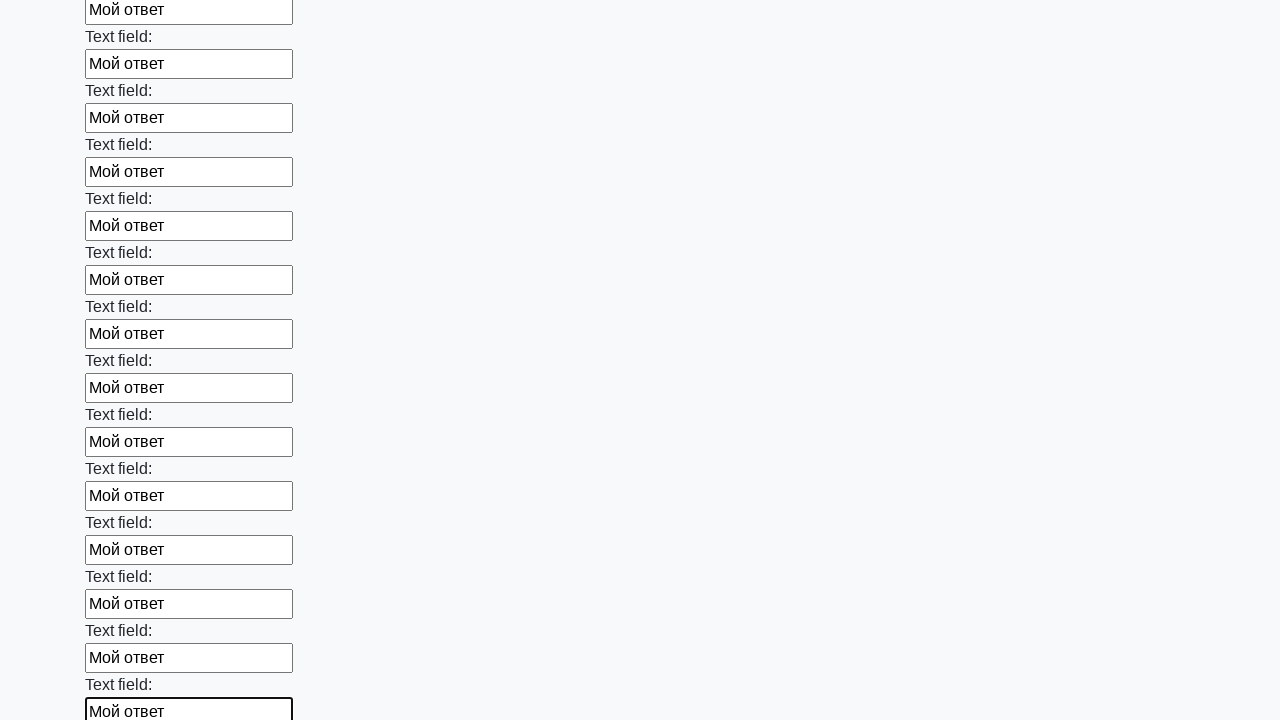

Filled input field with 'Мой ответ'
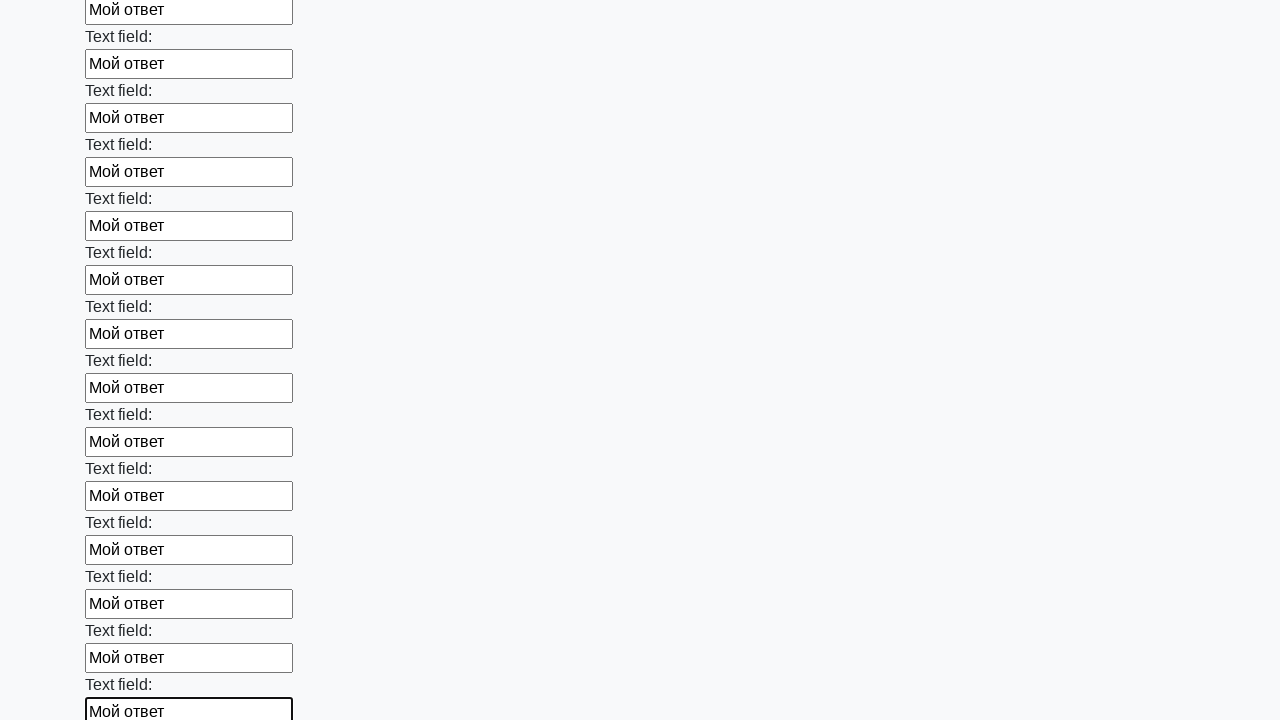

Filled input field with 'Мой ответ'
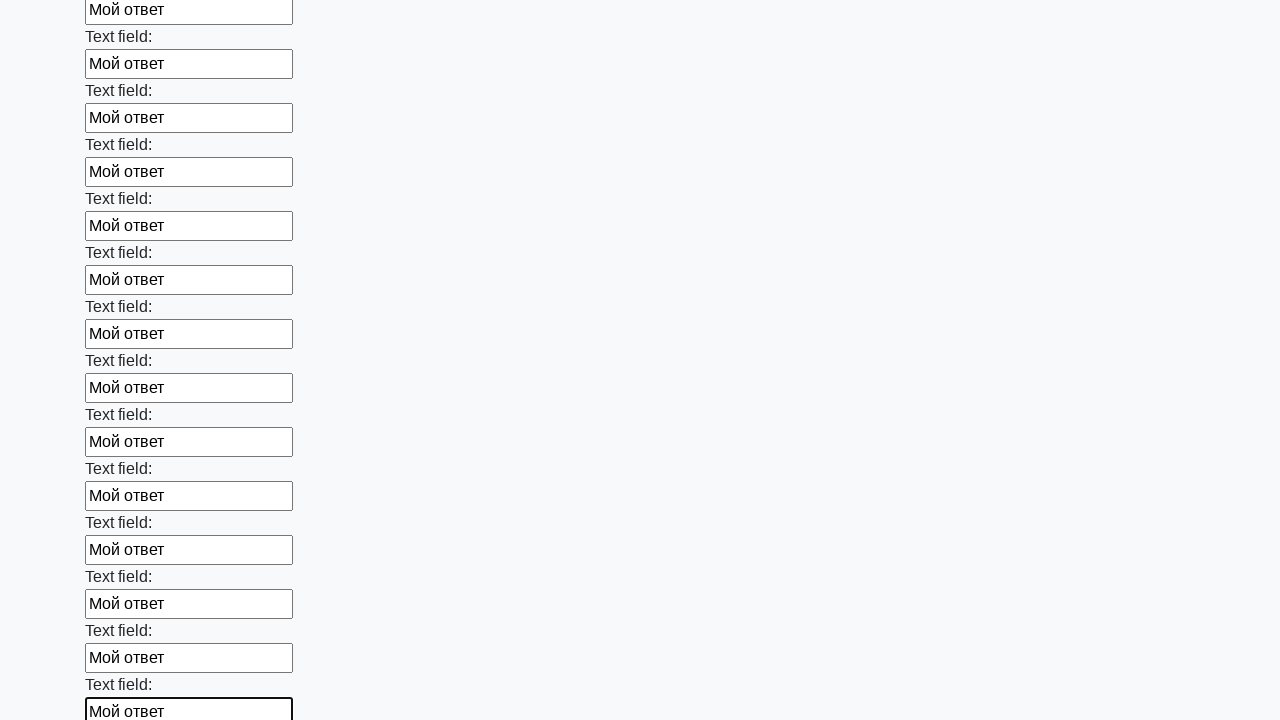

Filled input field with 'Мой ответ'
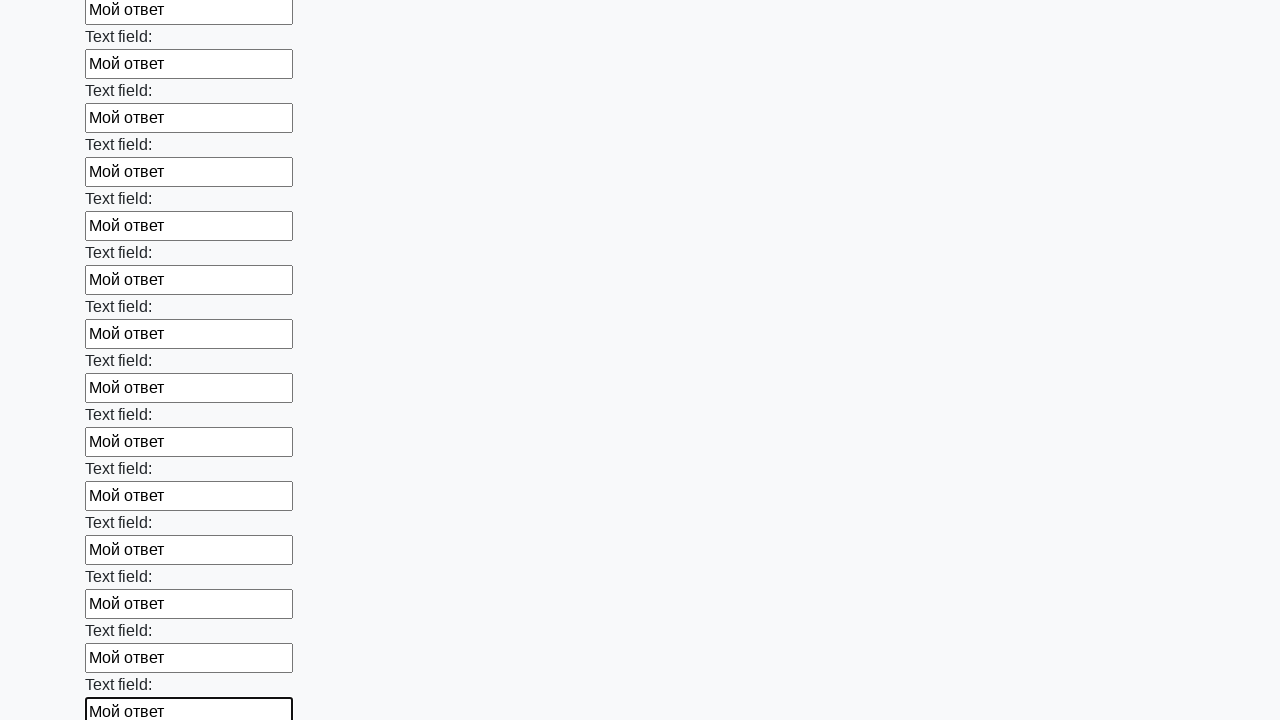

Filled input field with 'Мой ответ'
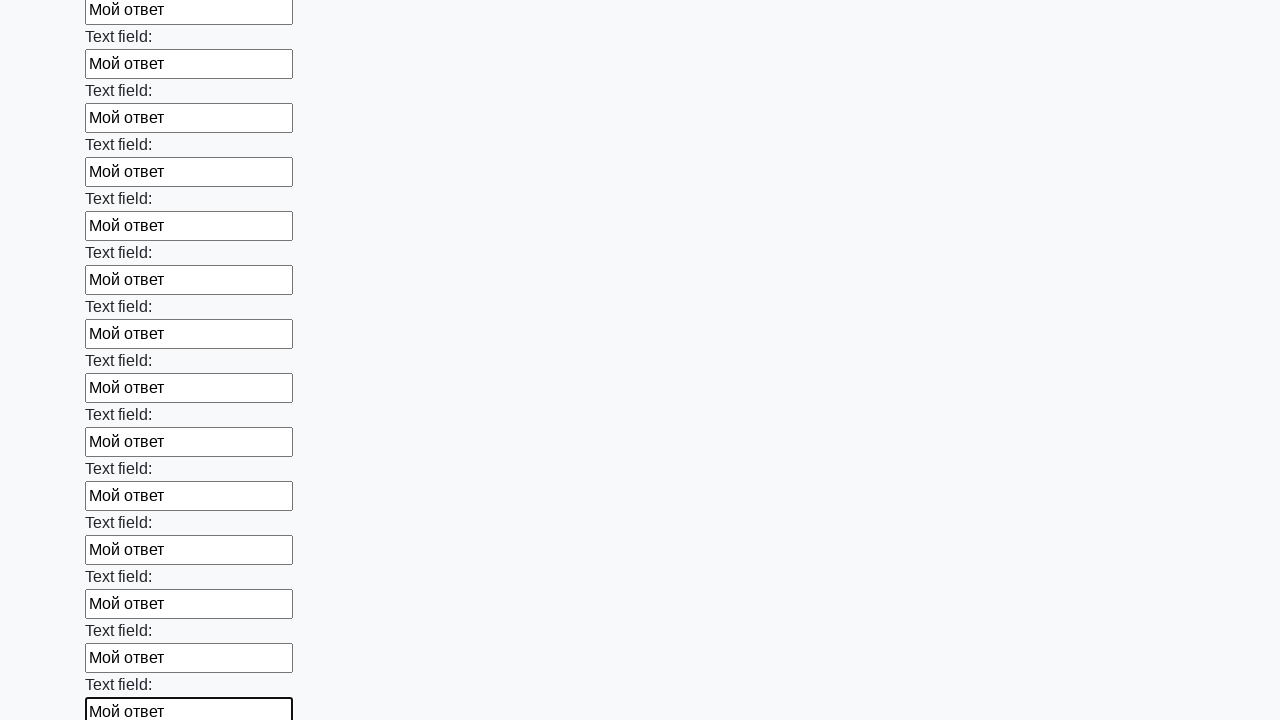

Filled input field with 'Мой ответ'
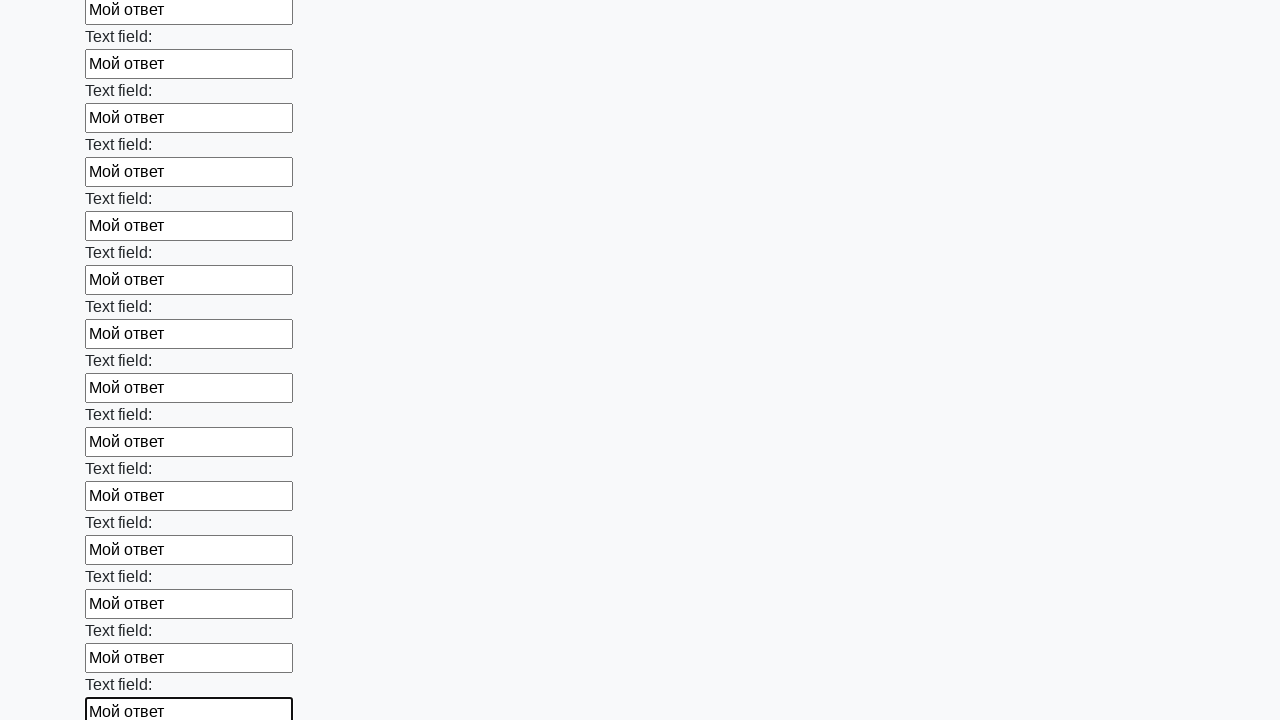

Filled input field with 'Мой ответ'
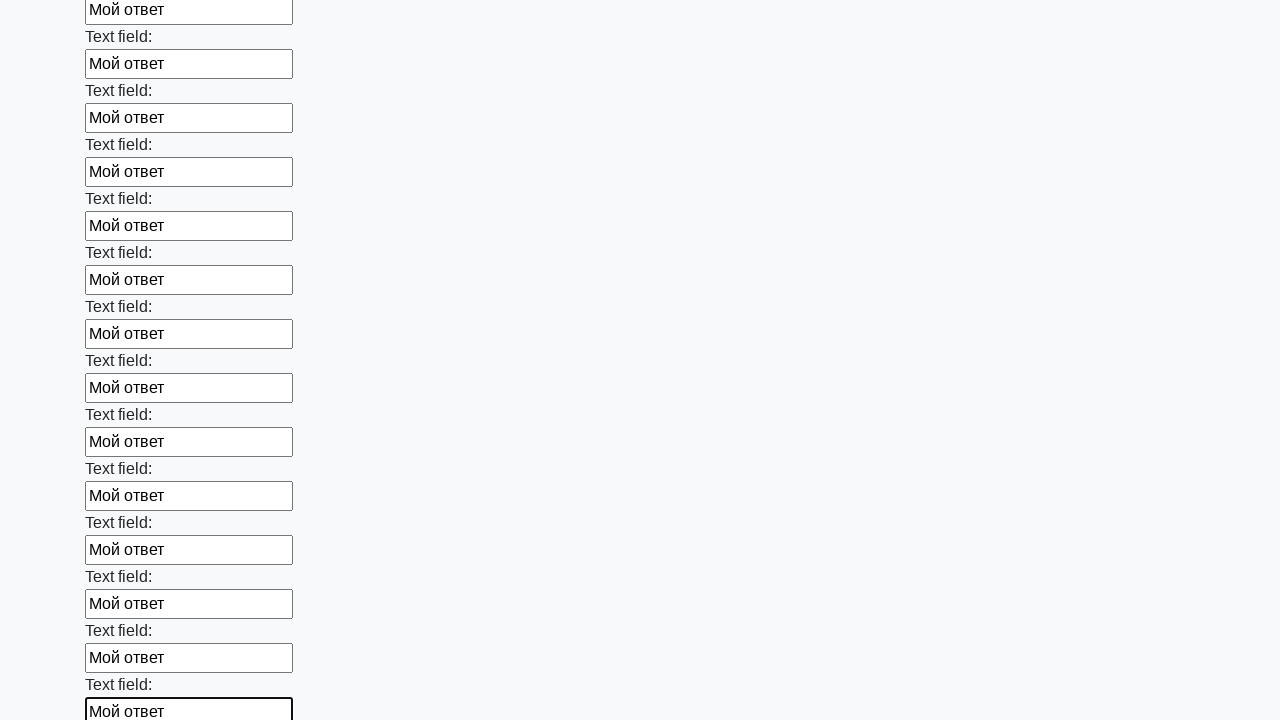

Filled input field with 'Мой ответ'
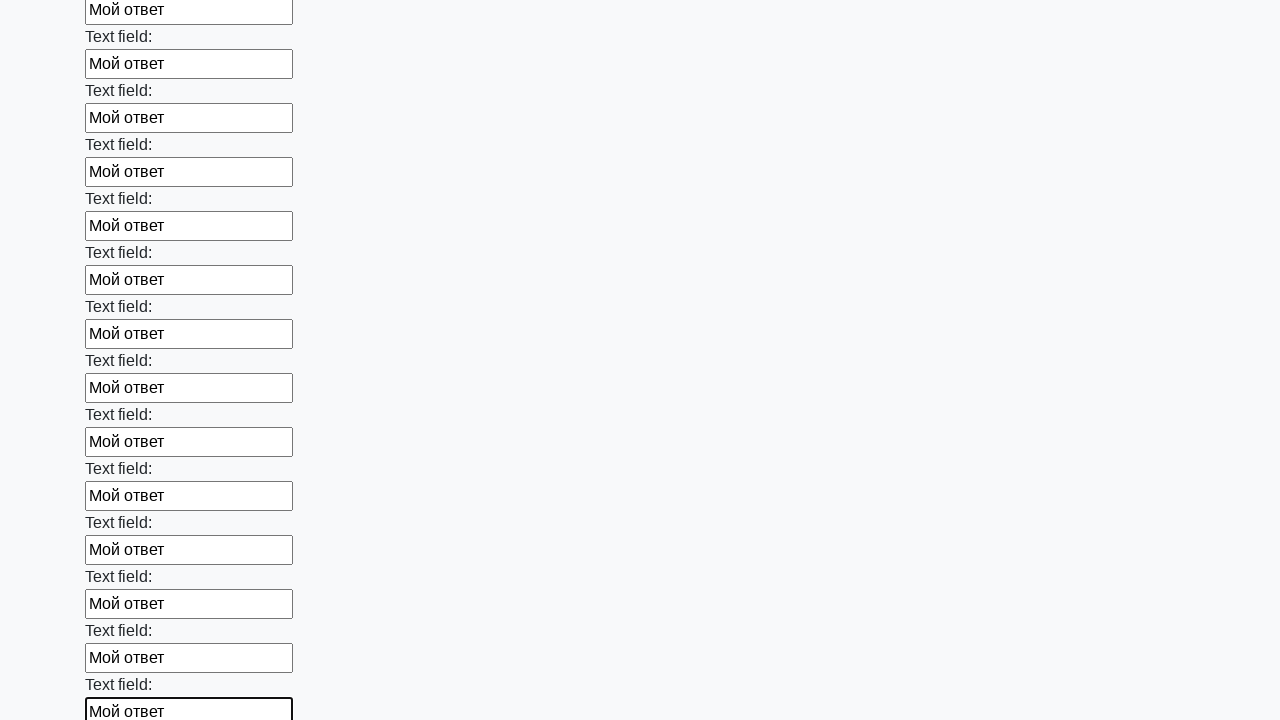

Filled input field with 'Мой ответ'
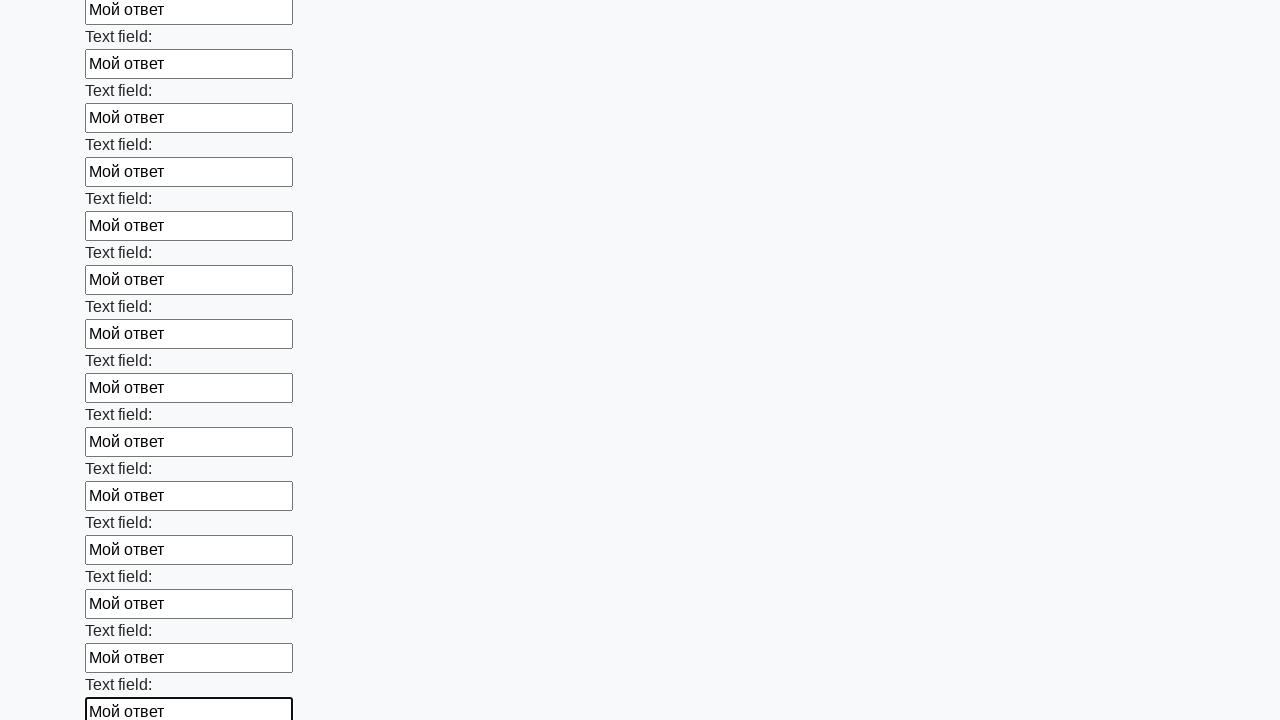

Filled input field with 'Мой ответ'
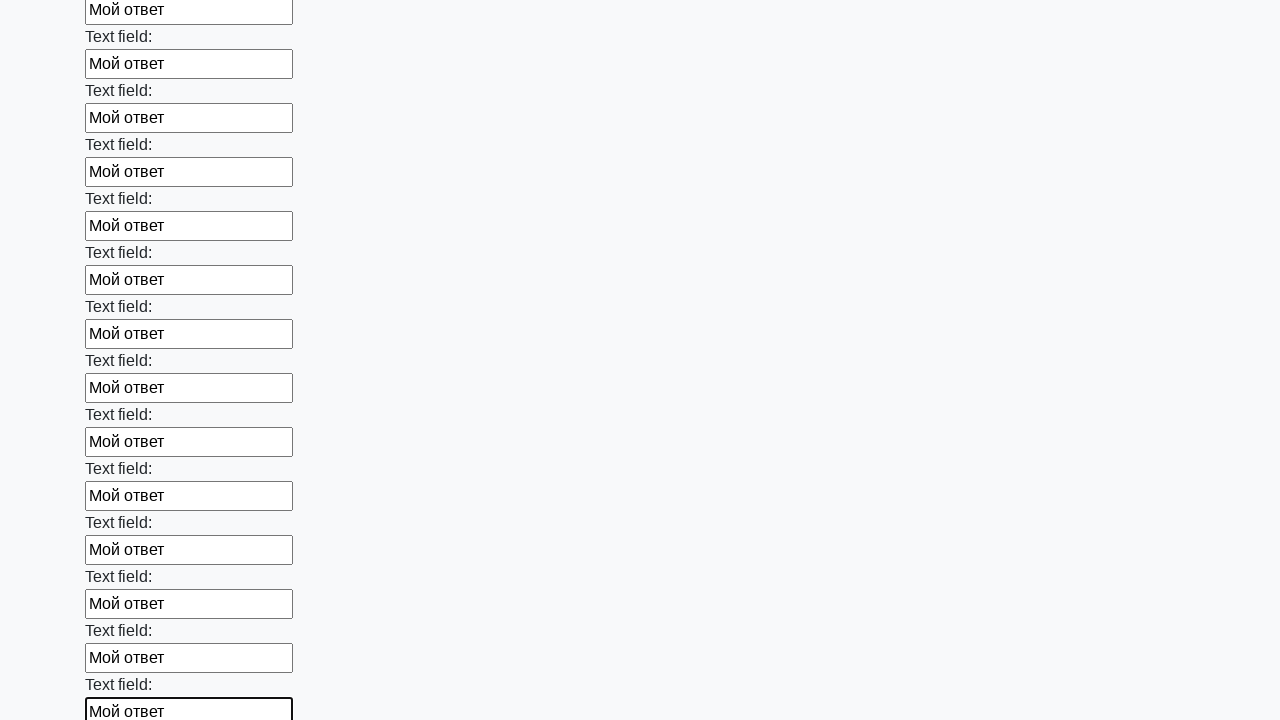

Filled input field with 'Мой ответ'
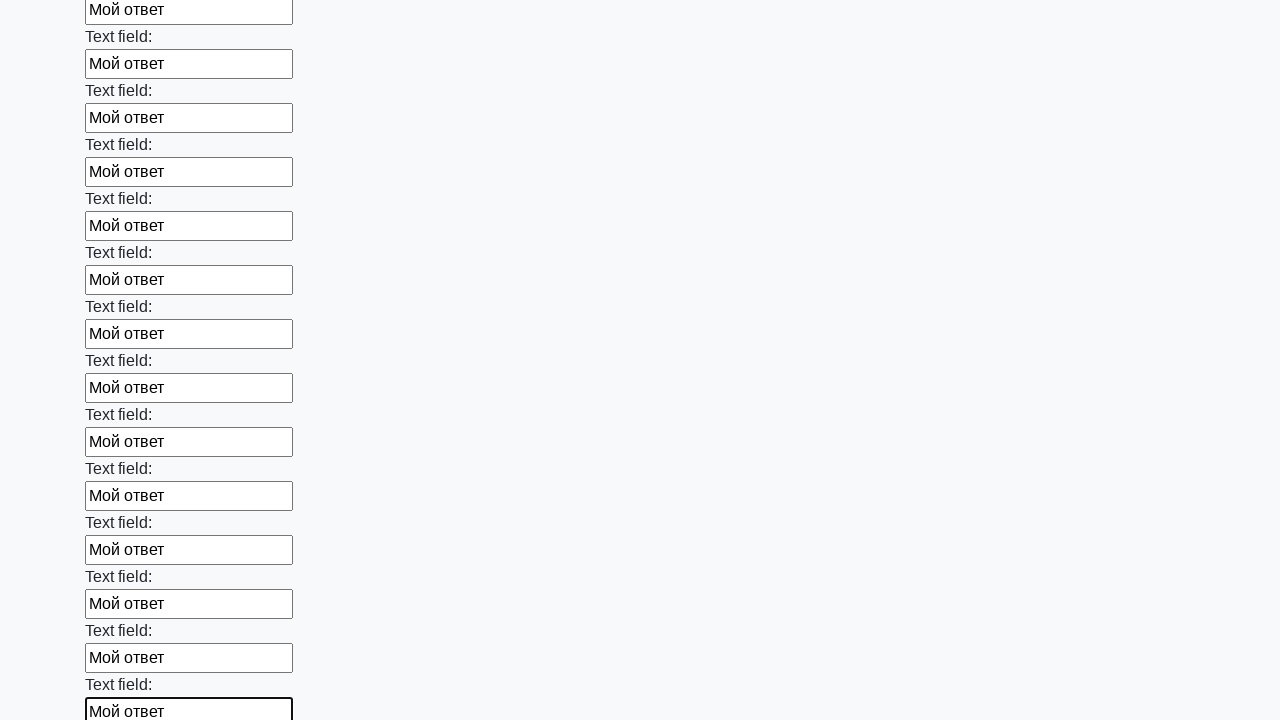

Filled input field with 'Мой ответ'
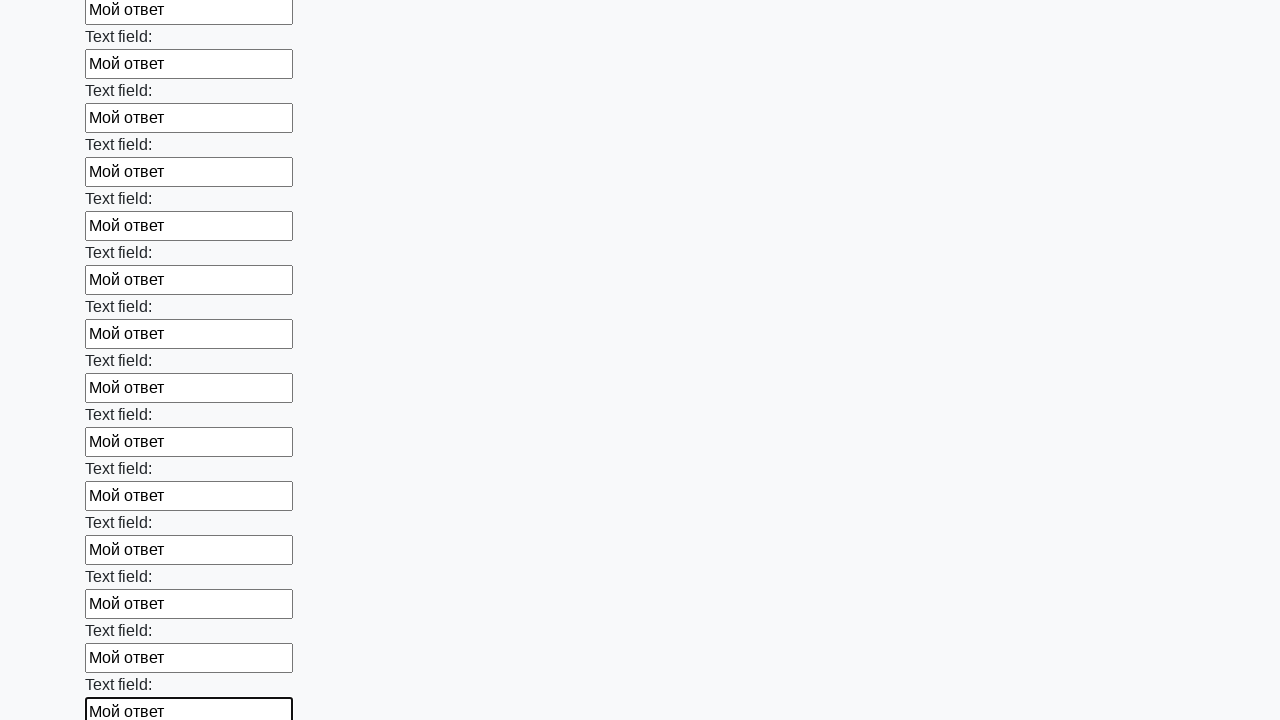

Filled input field with 'Мой ответ'
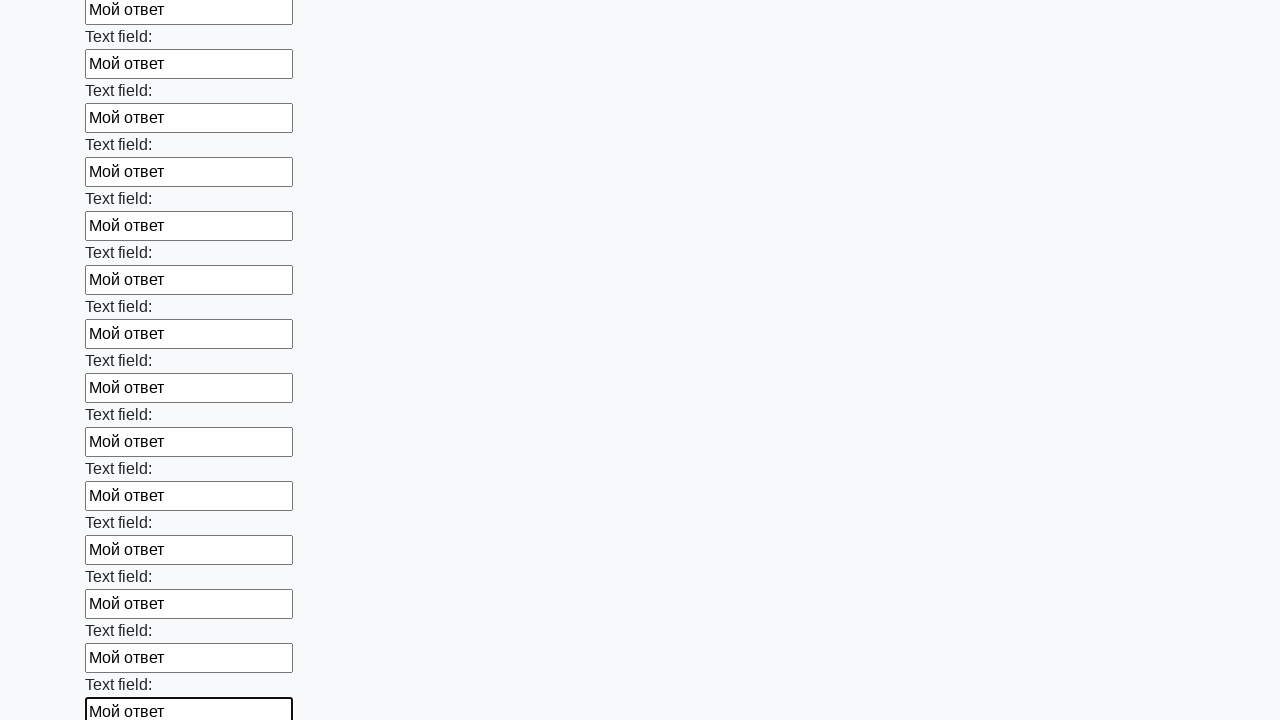

Filled input field with 'Мой ответ'
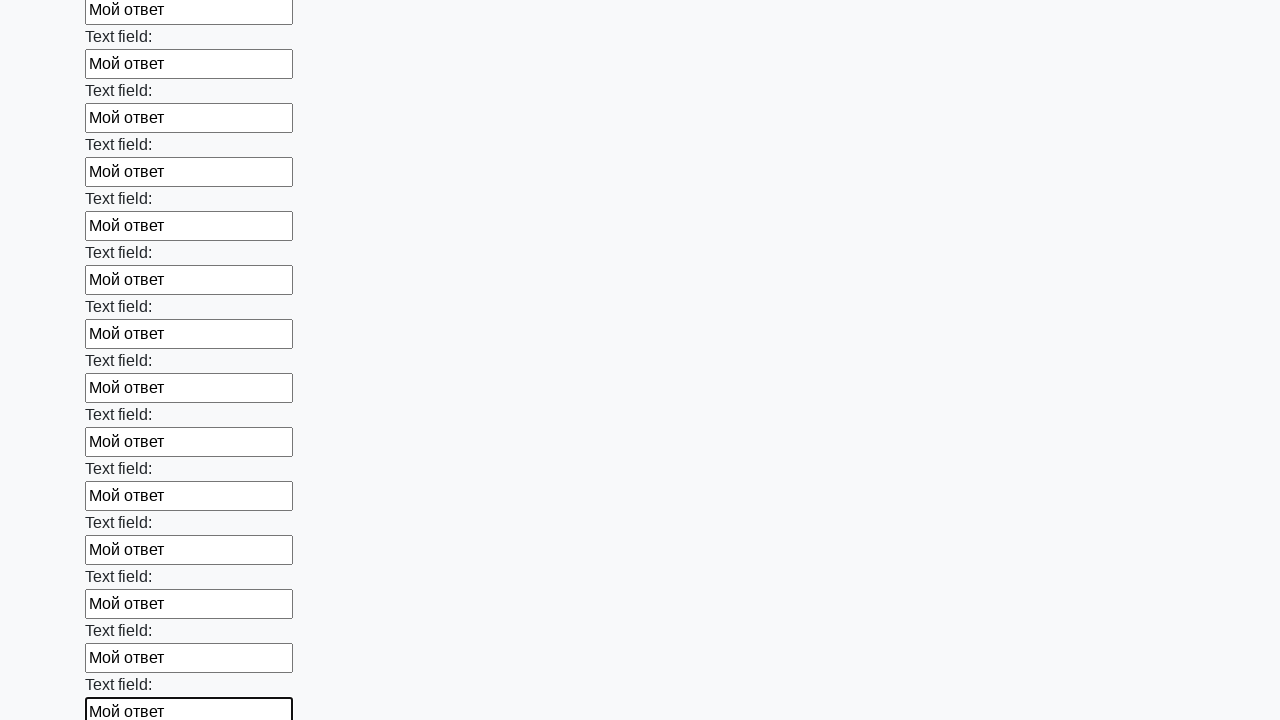

Filled input field with 'Мой ответ'
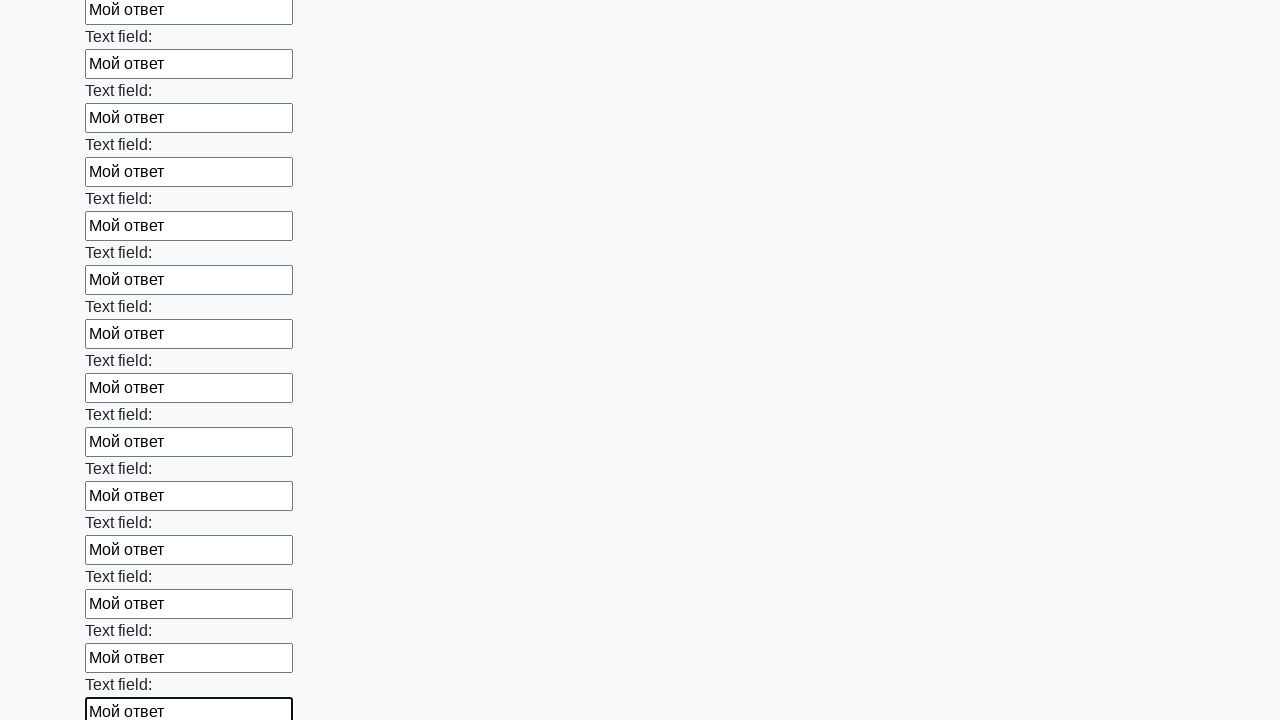

Filled input field with 'Мой ответ'
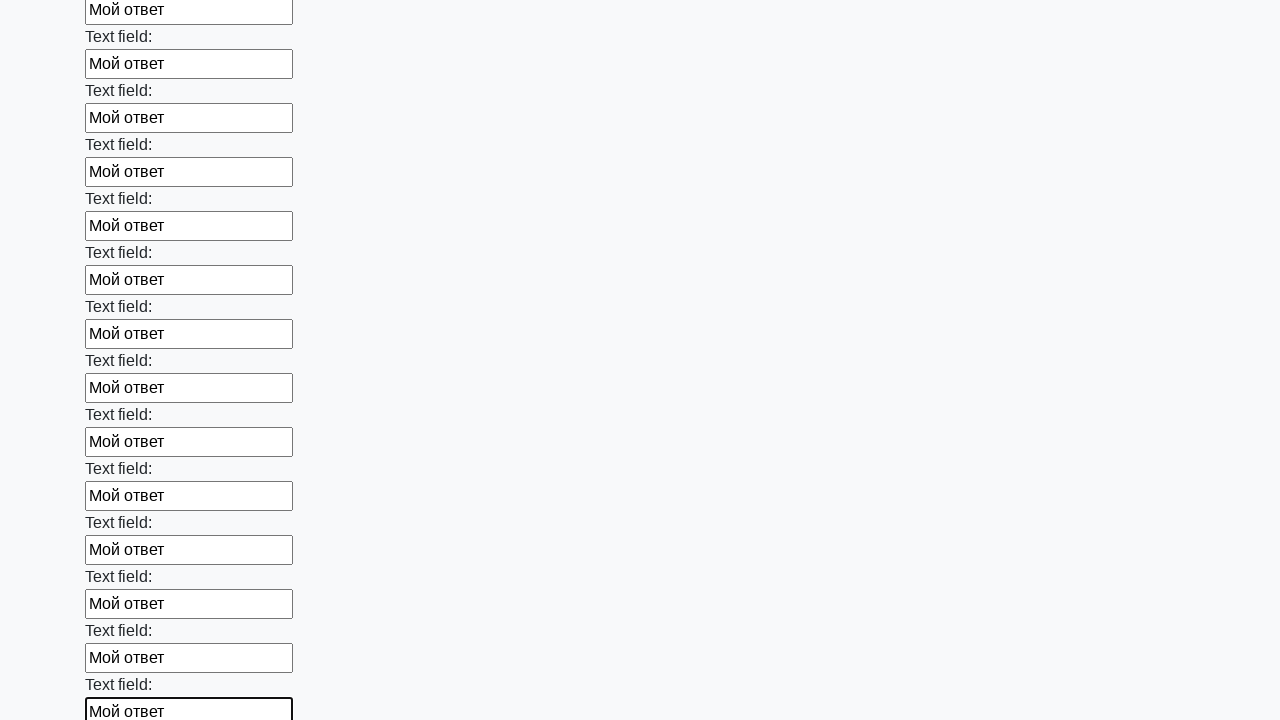

Filled input field with 'Мой ответ'
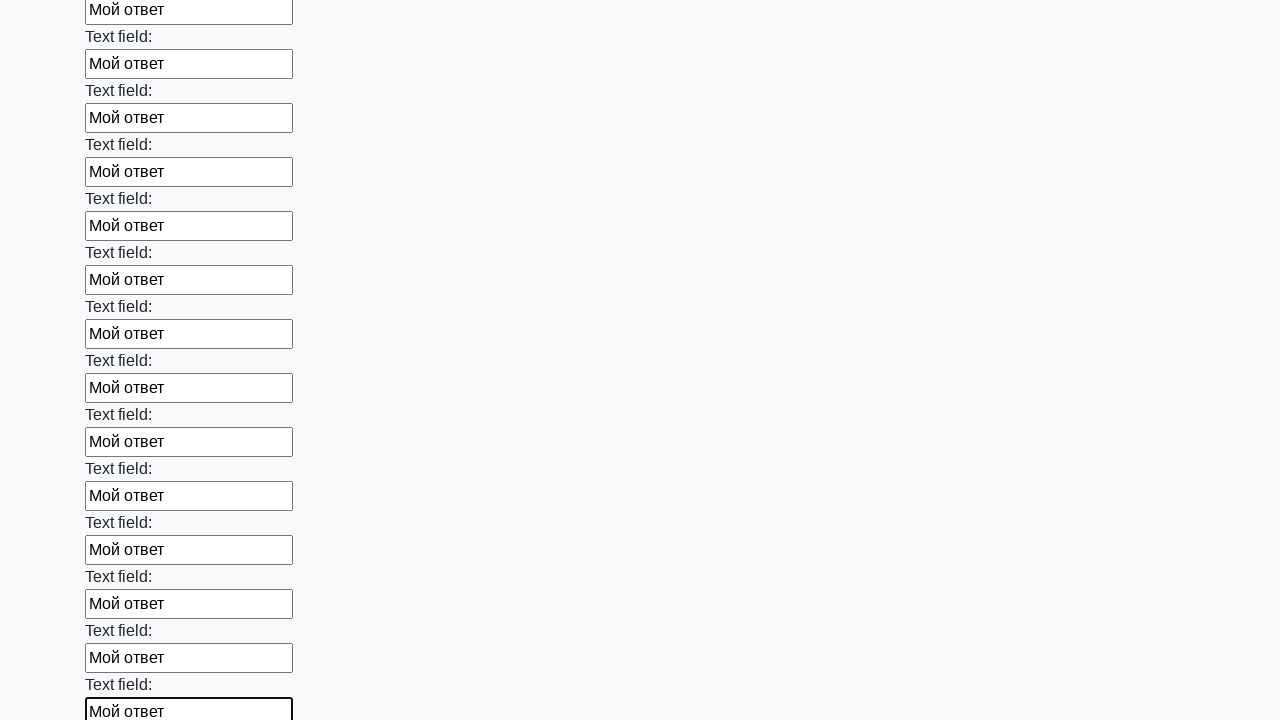

Filled input field with 'Мой ответ'
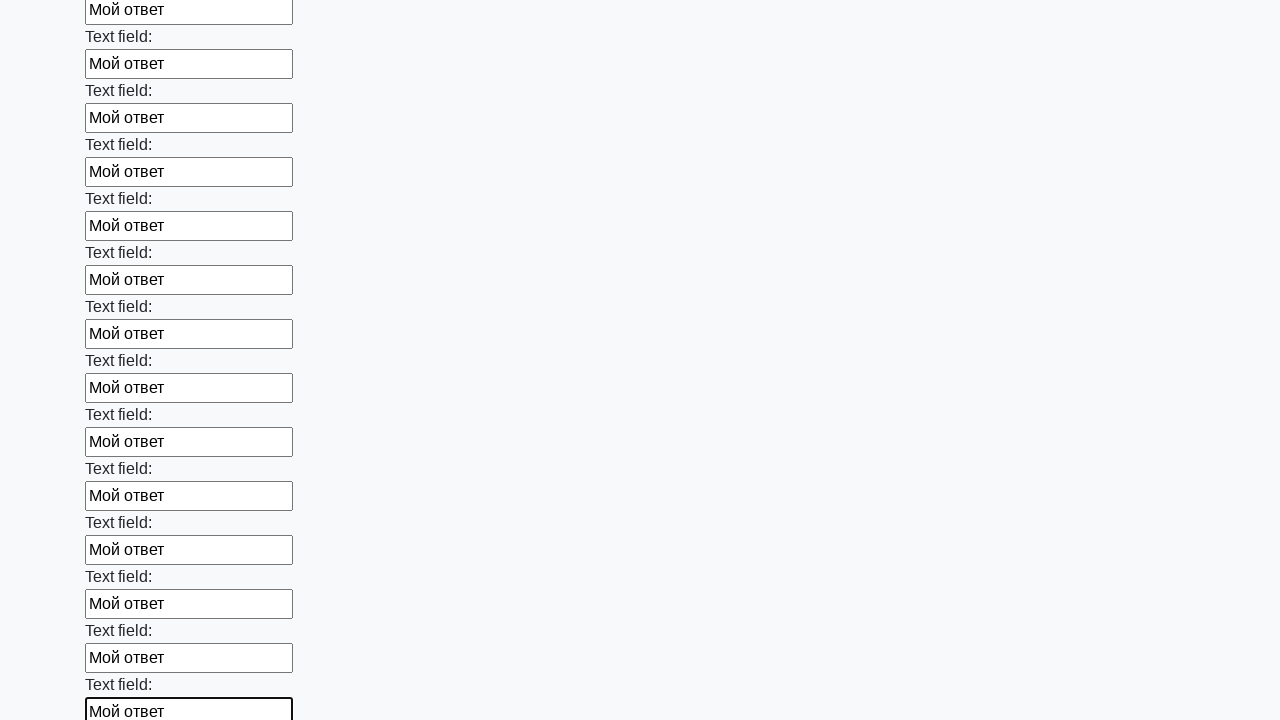

Filled input field with 'Мой ответ'
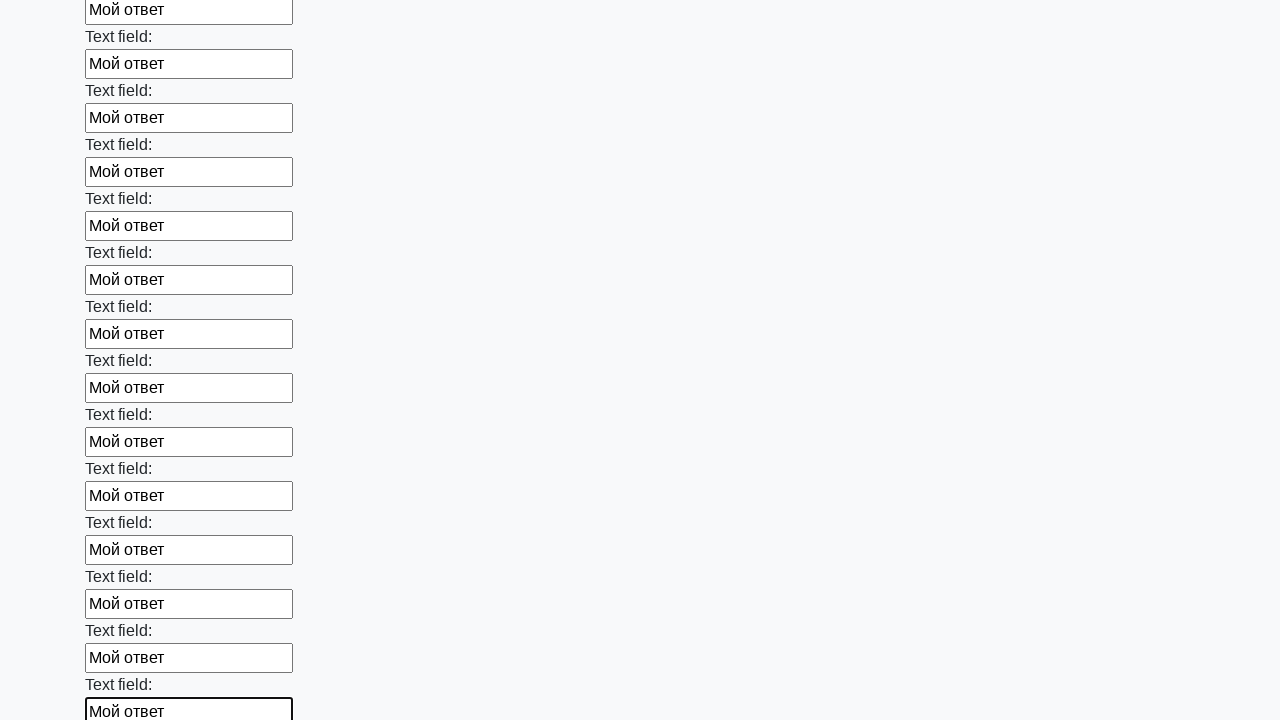

Filled input field with 'Мой ответ'
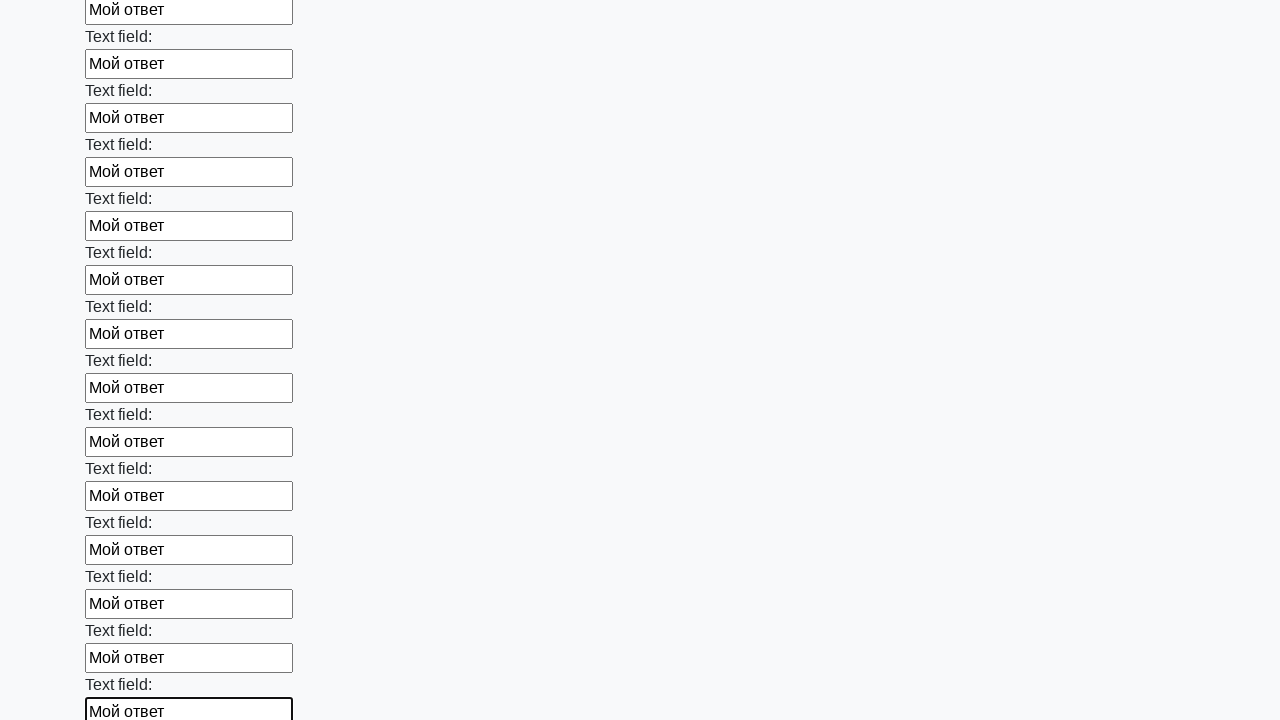

Filled input field with 'Мой ответ'
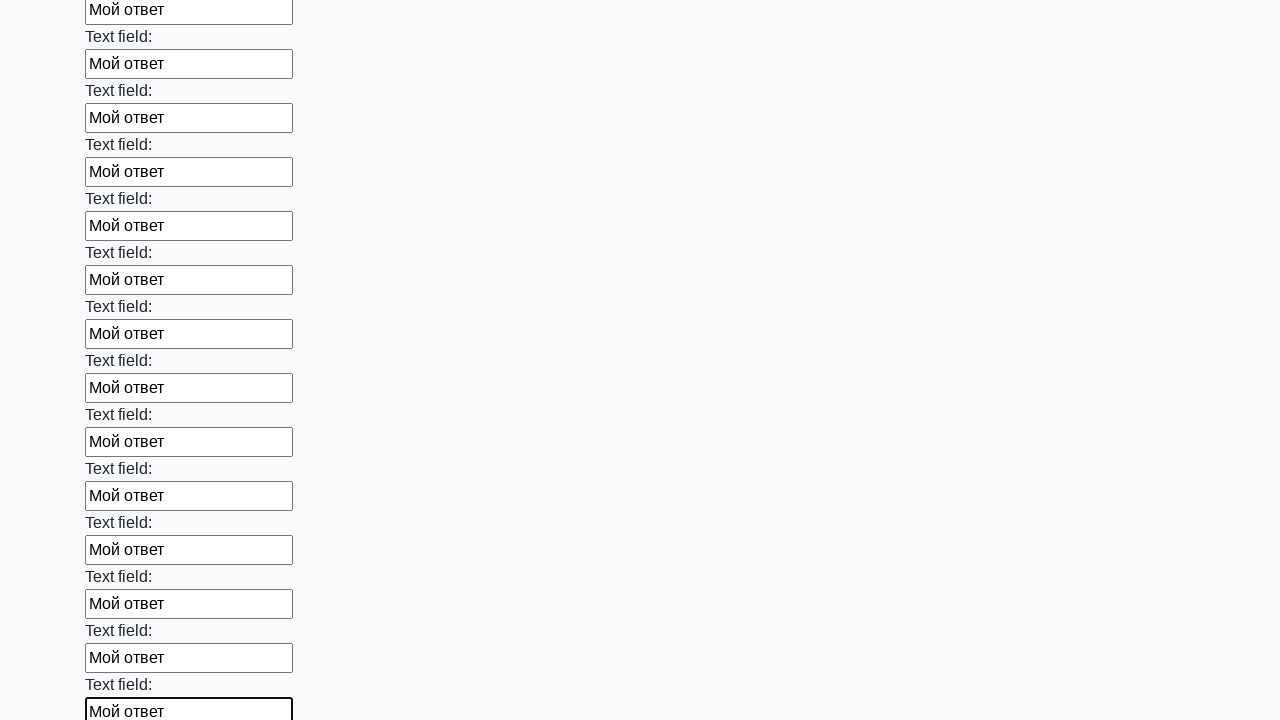

Filled input field with 'Мой ответ'
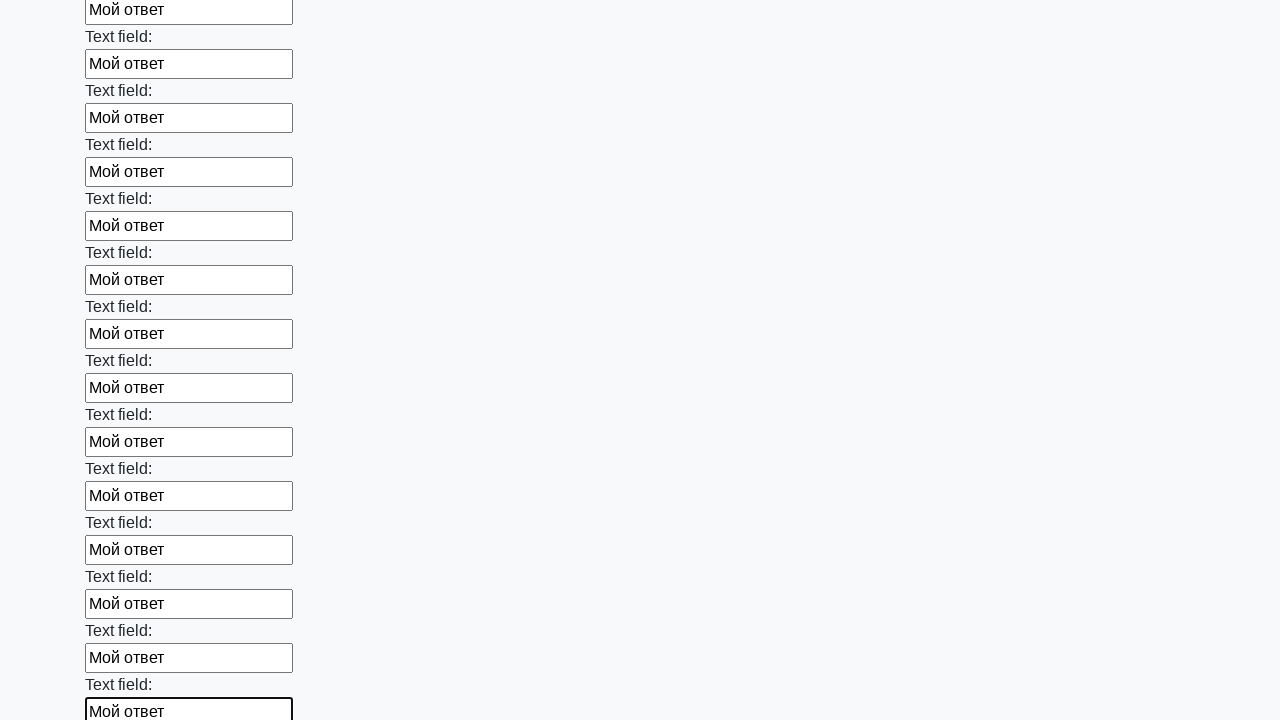

Filled input field with 'Мой ответ'
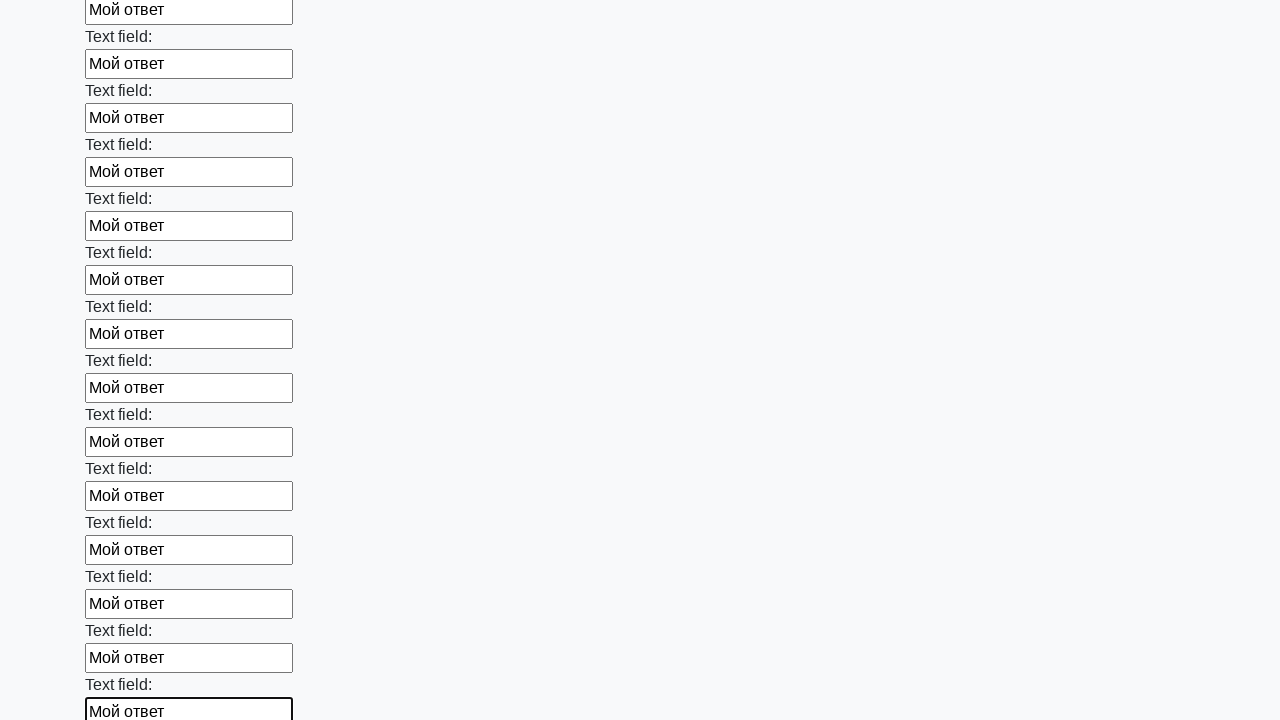

Filled input field with 'Мой ответ'
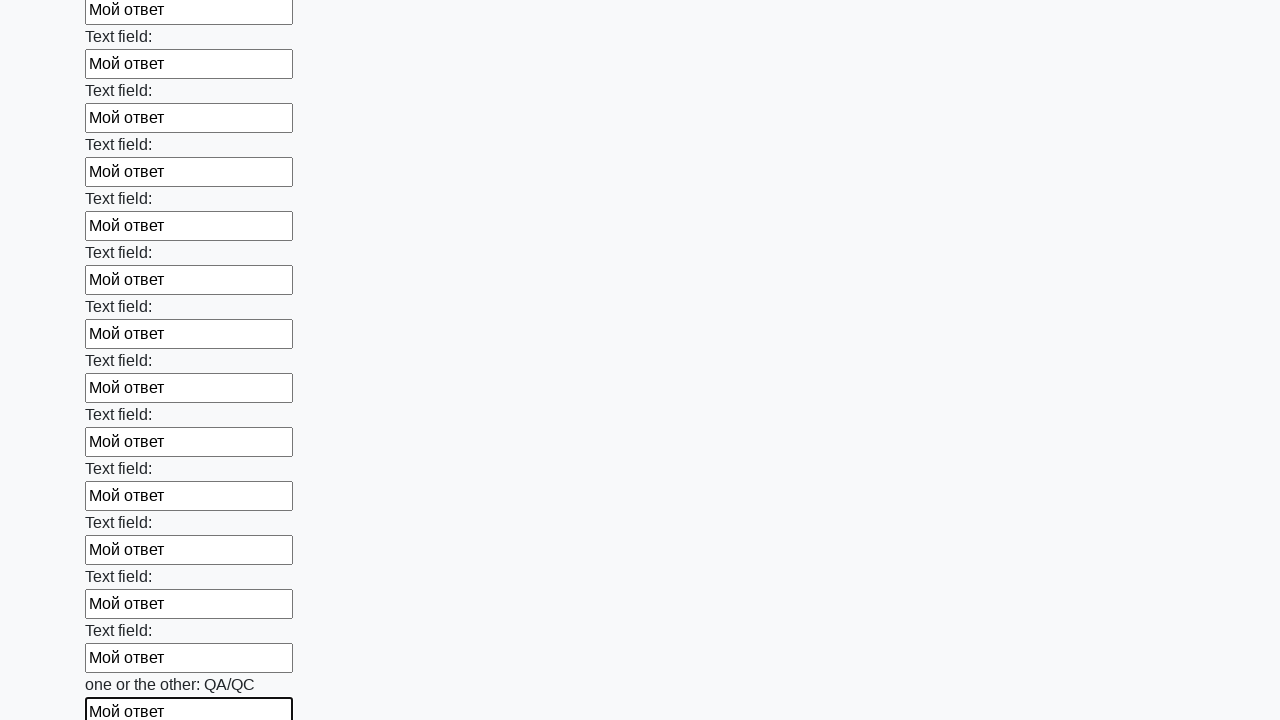

Filled input field with 'Мой ответ'
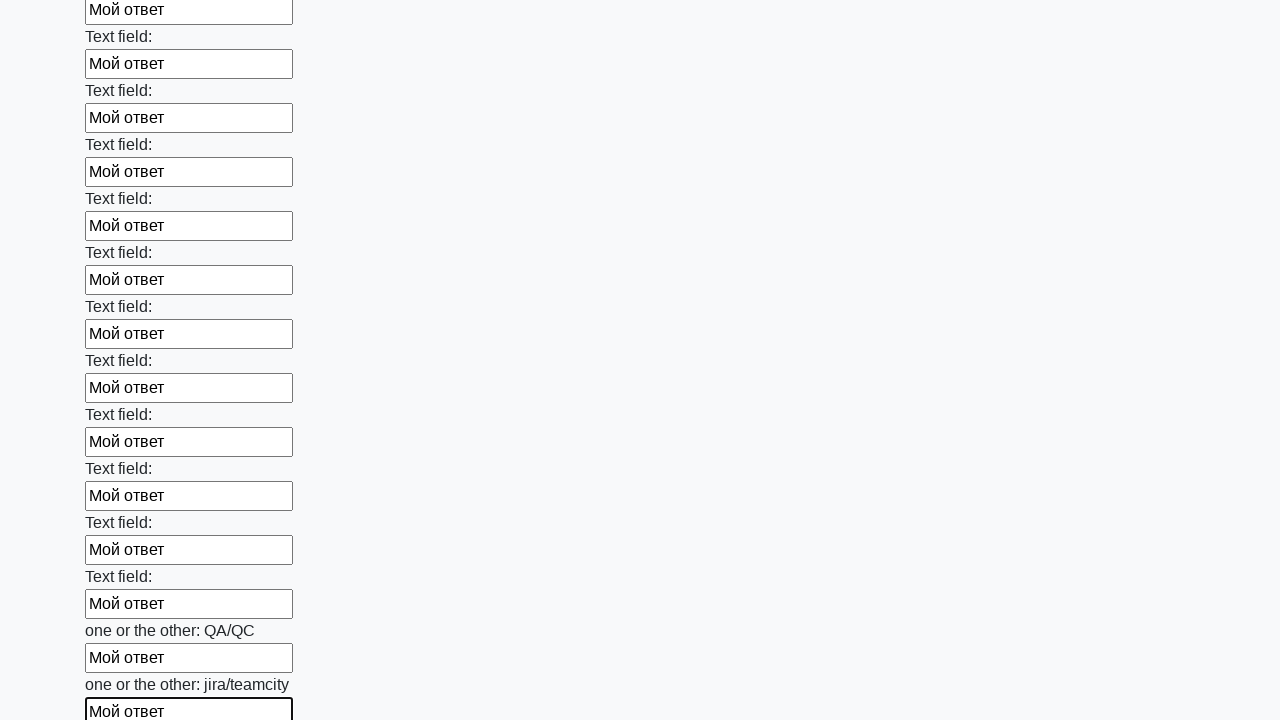

Filled input field with 'Мой ответ'
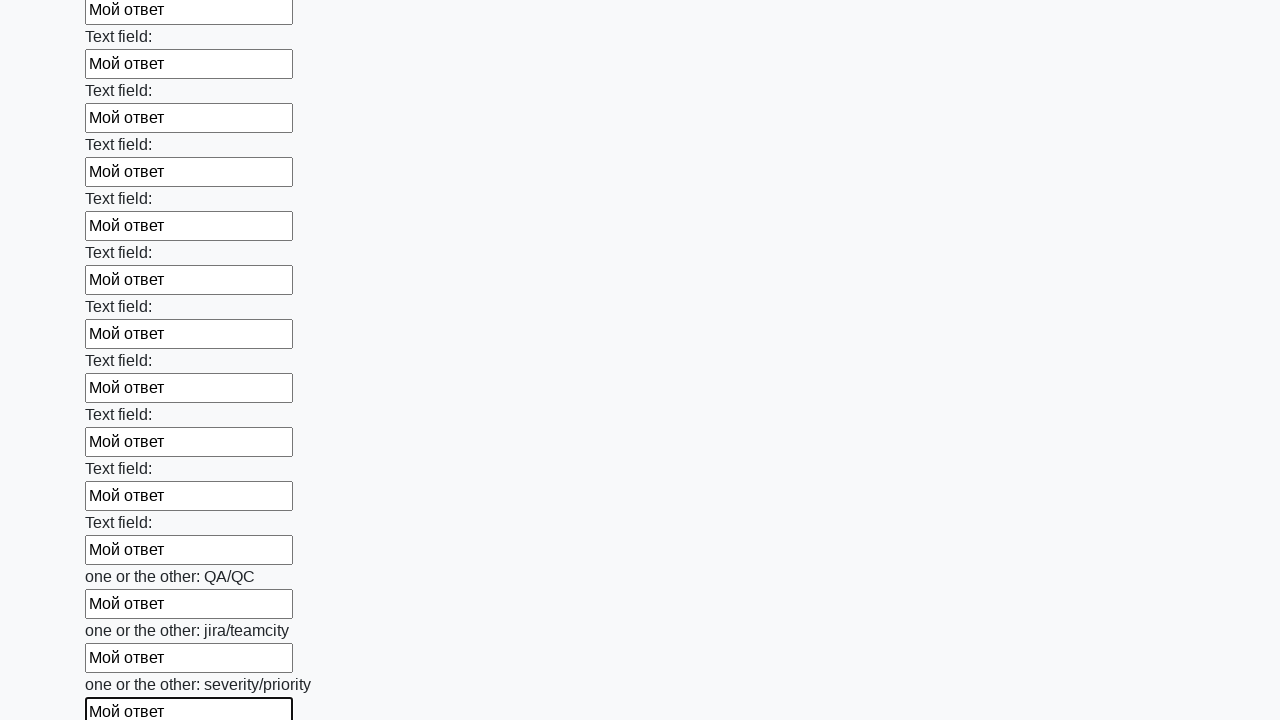

Filled input field with 'Мой ответ'
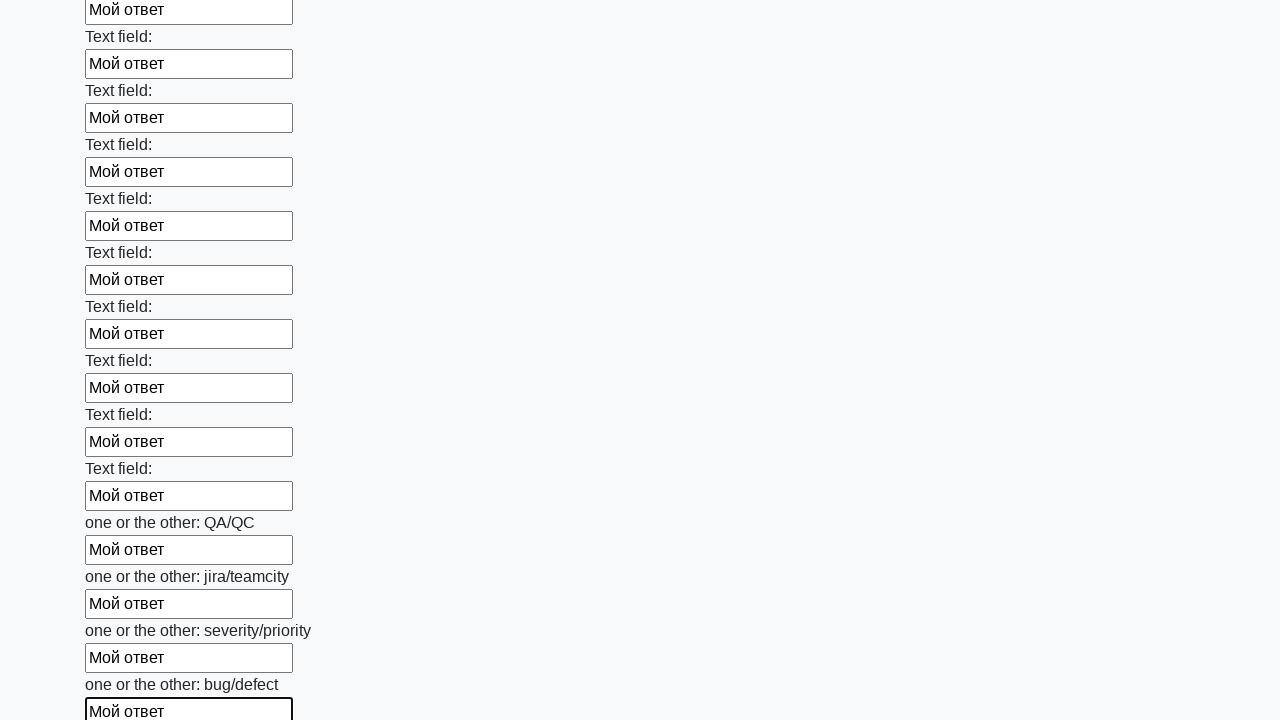

Filled input field with 'Мой ответ'
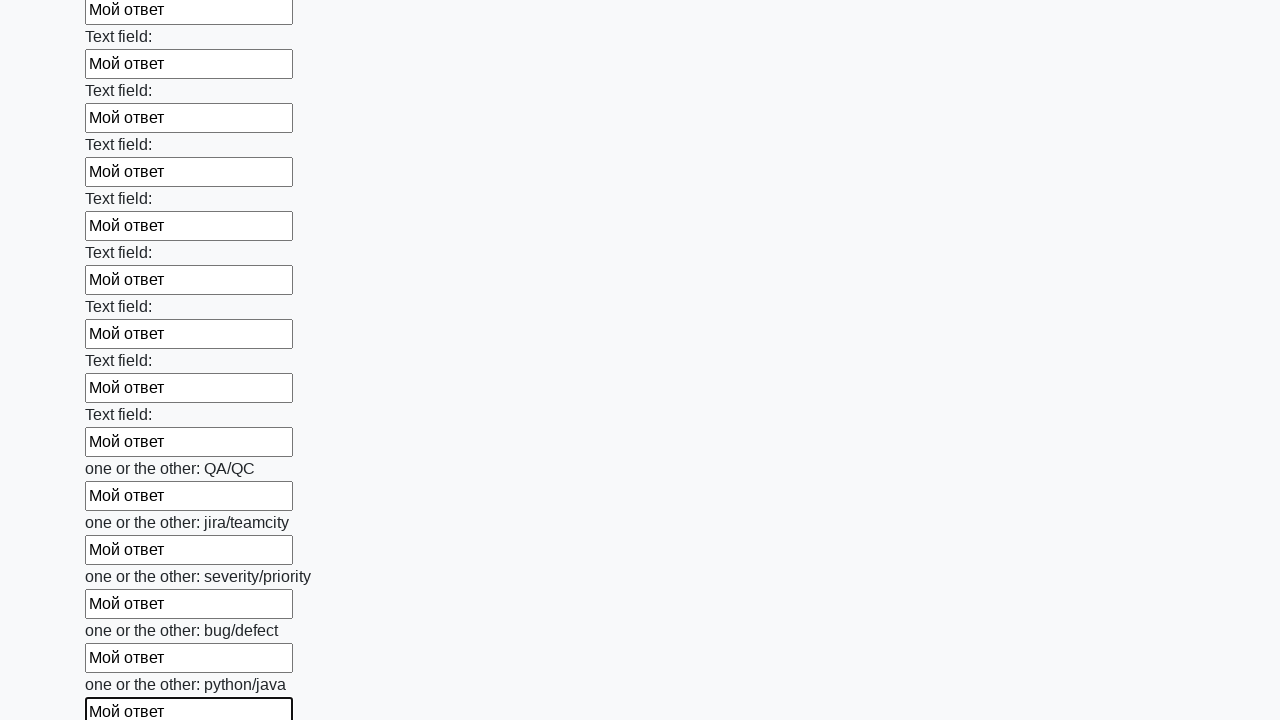

Filled input field with 'Мой ответ'
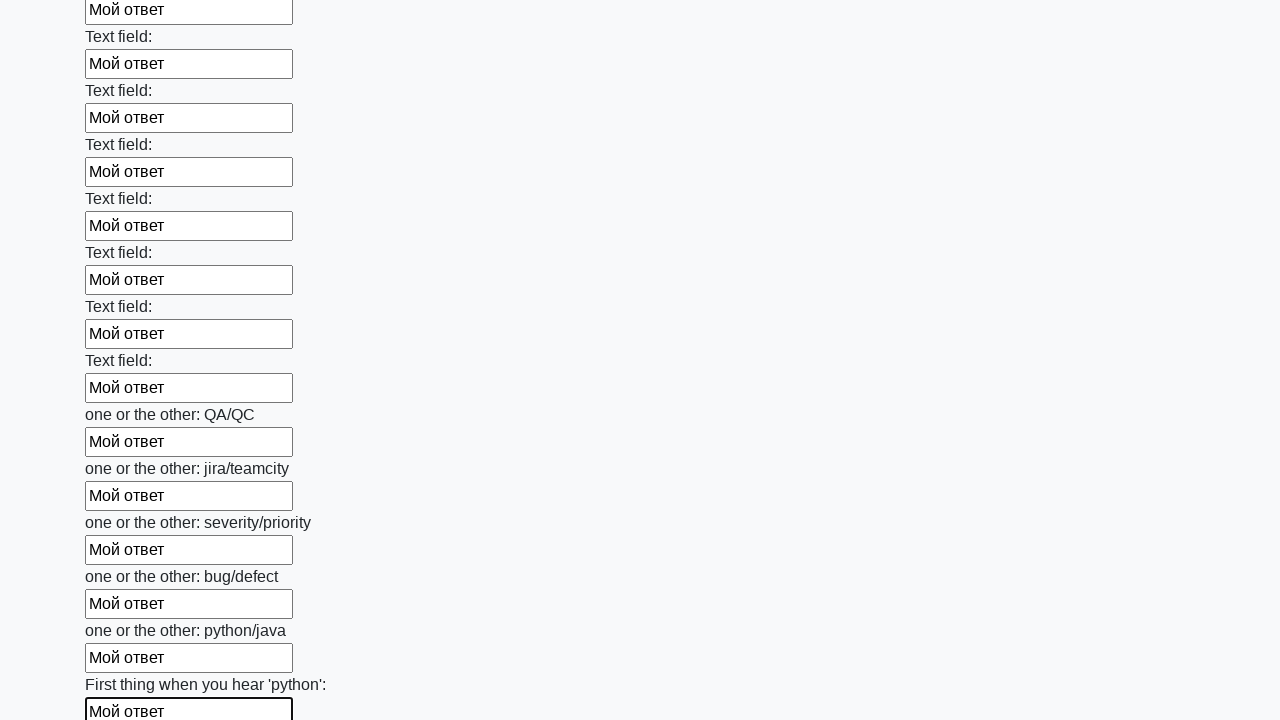

Filled input field with 'Мой ответ'
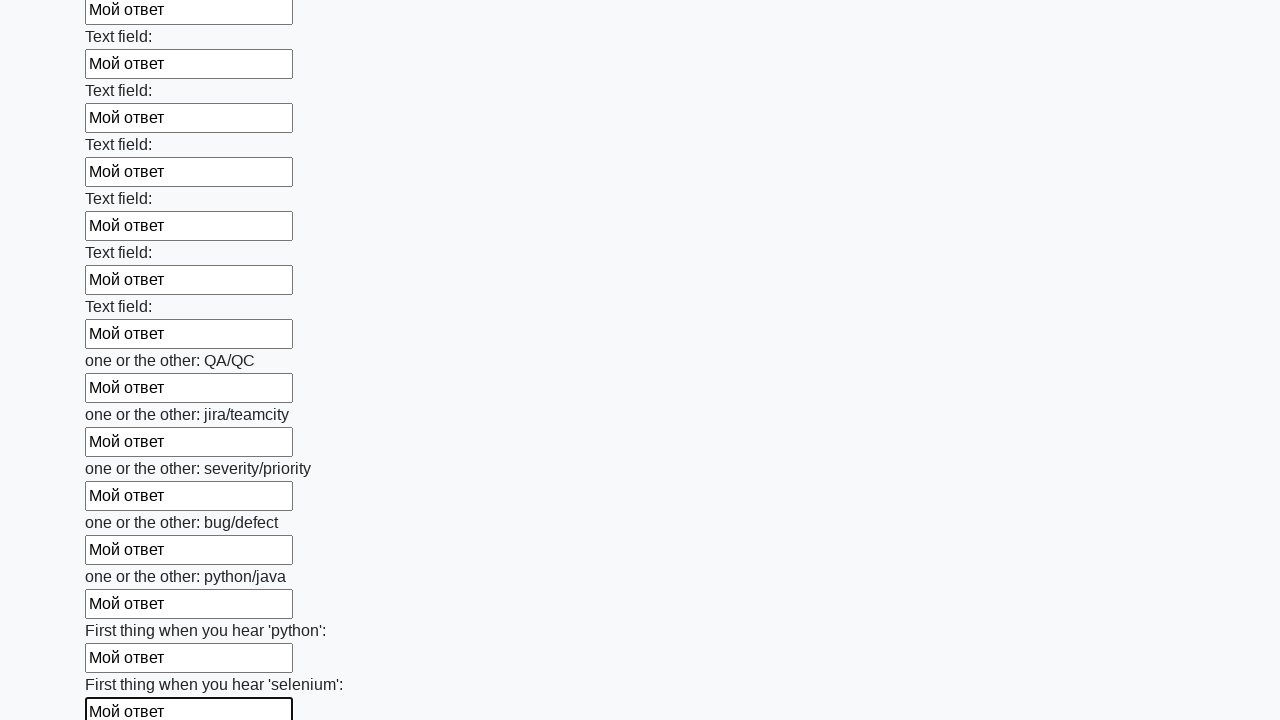

Filled input field with 'Мой ответ'
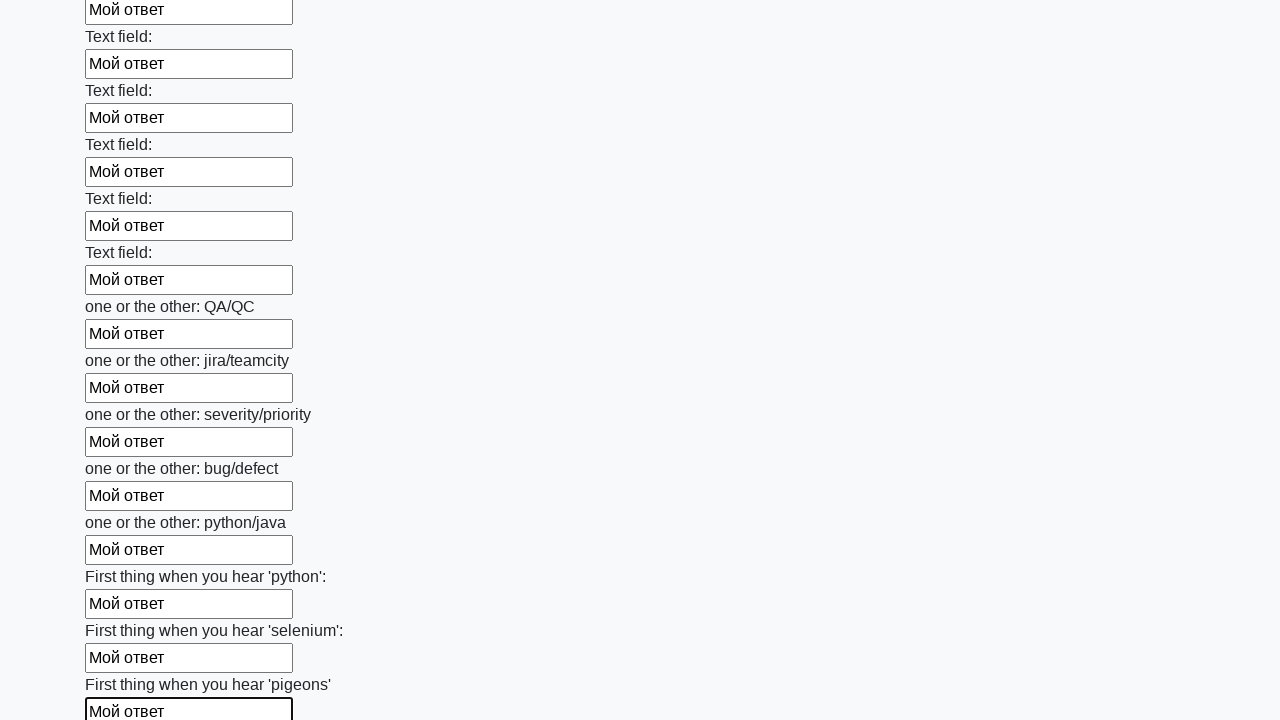

Filled input field with 'Мой ответ'
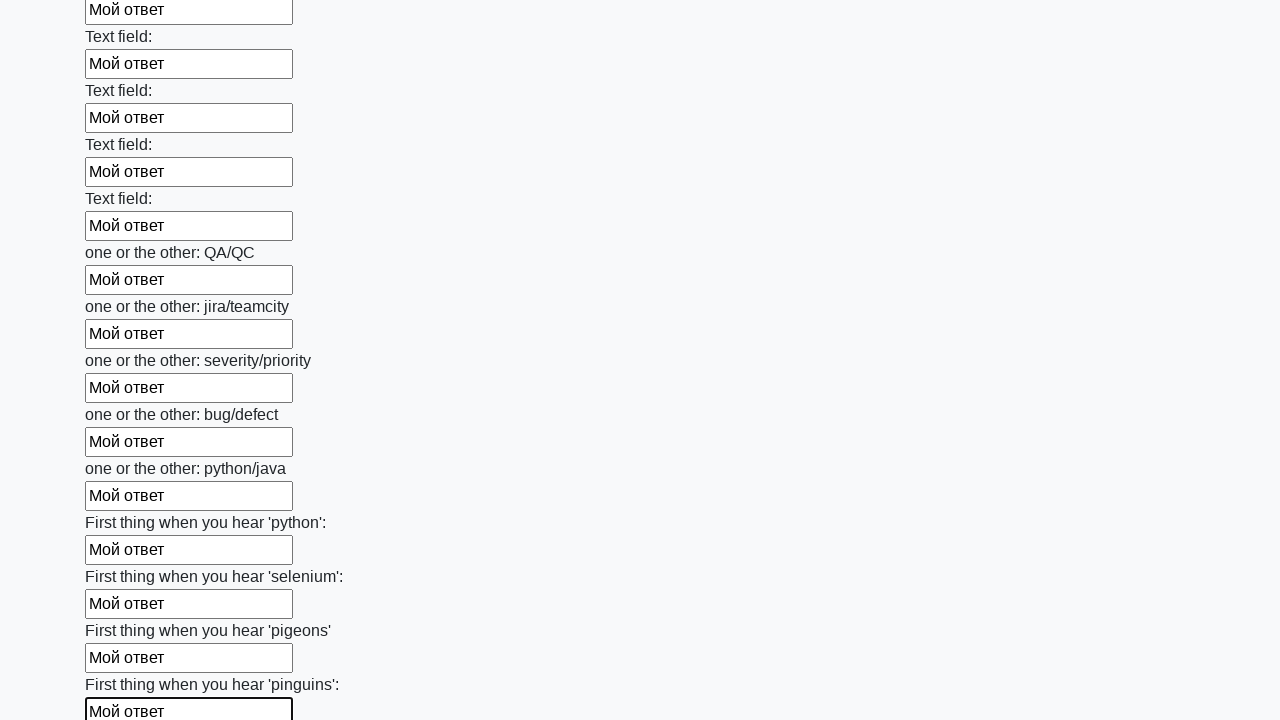

Filled input field with 'Мой ответ'
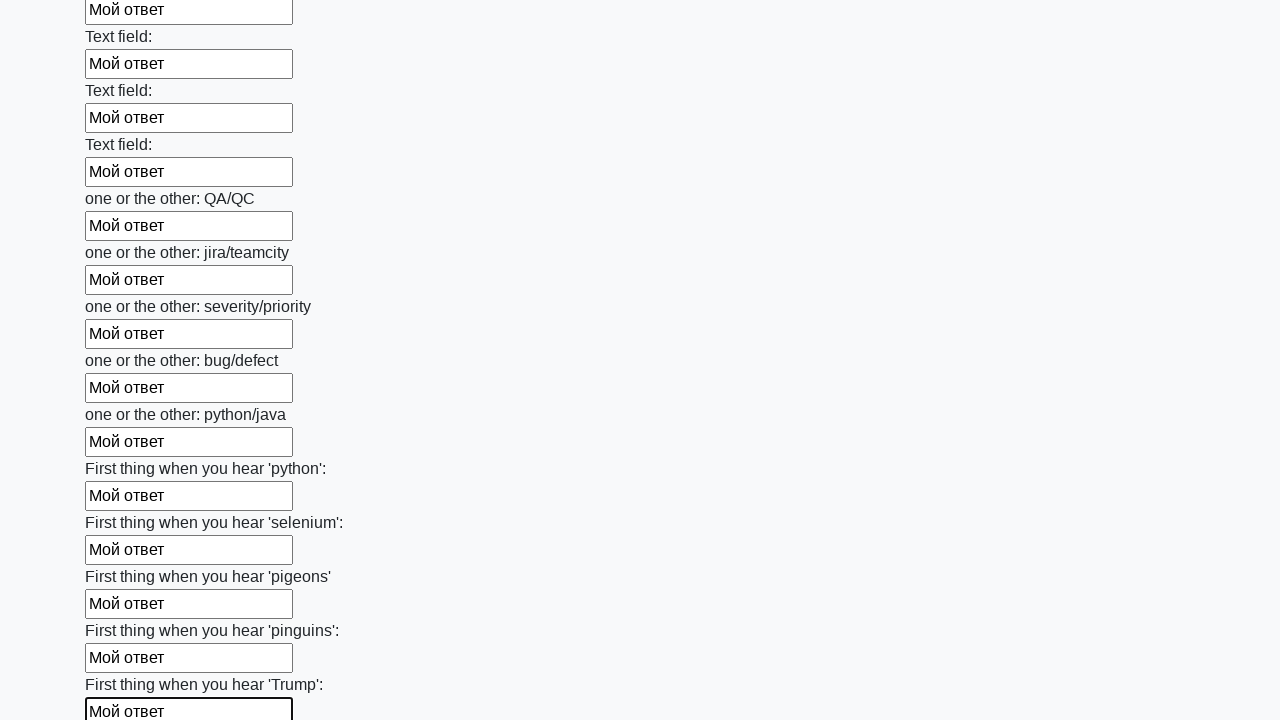

Filled input field with 'Мой ответ'
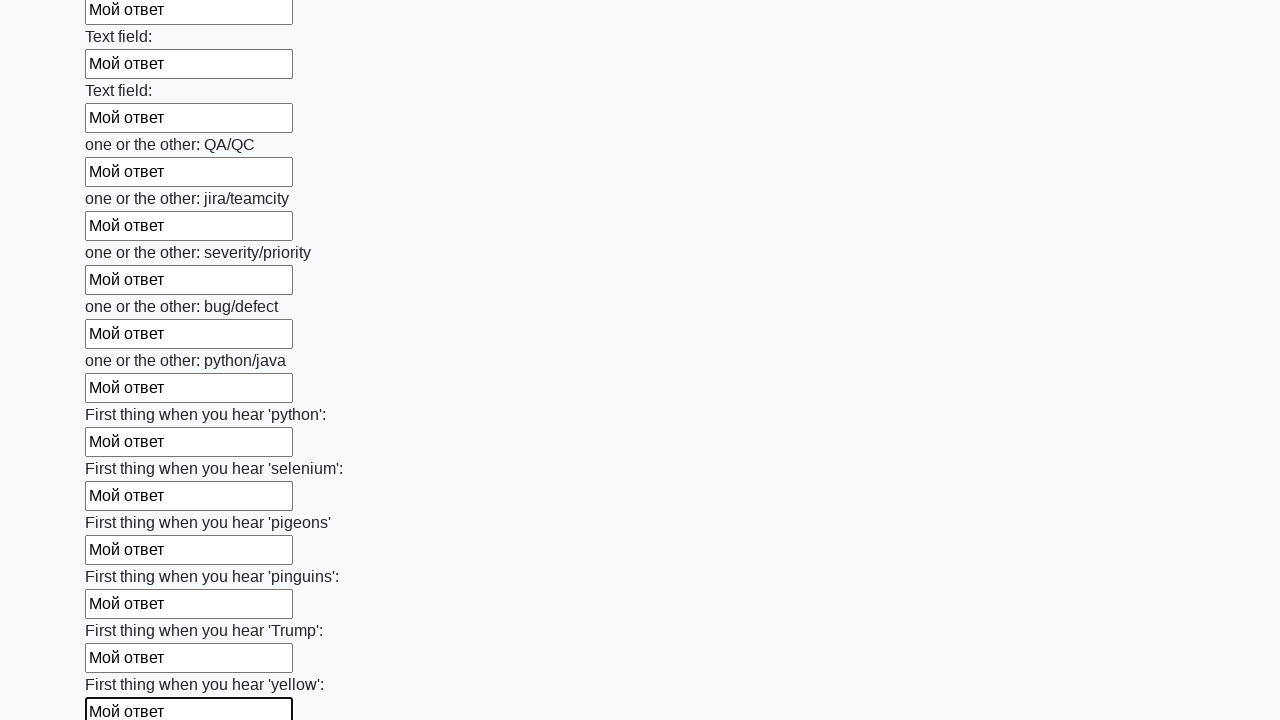

Filled input field with 'Мой ответ'
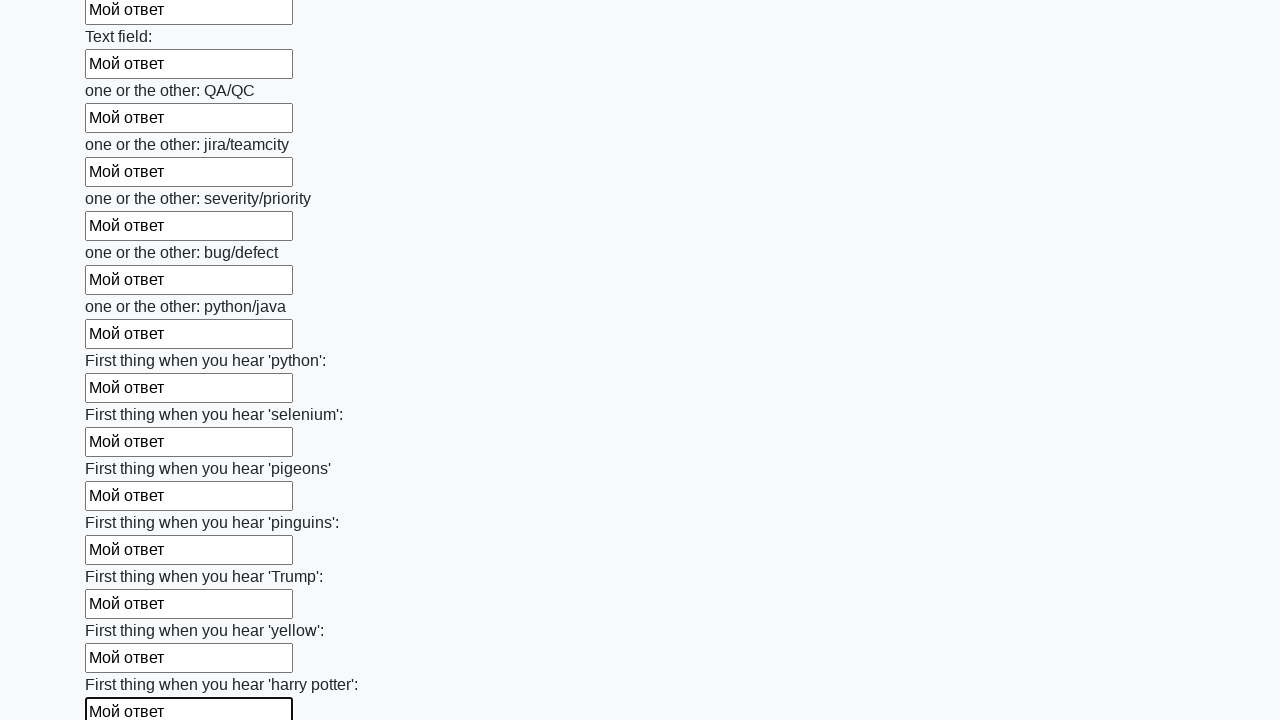

Filled input field with 'Мой ответ'
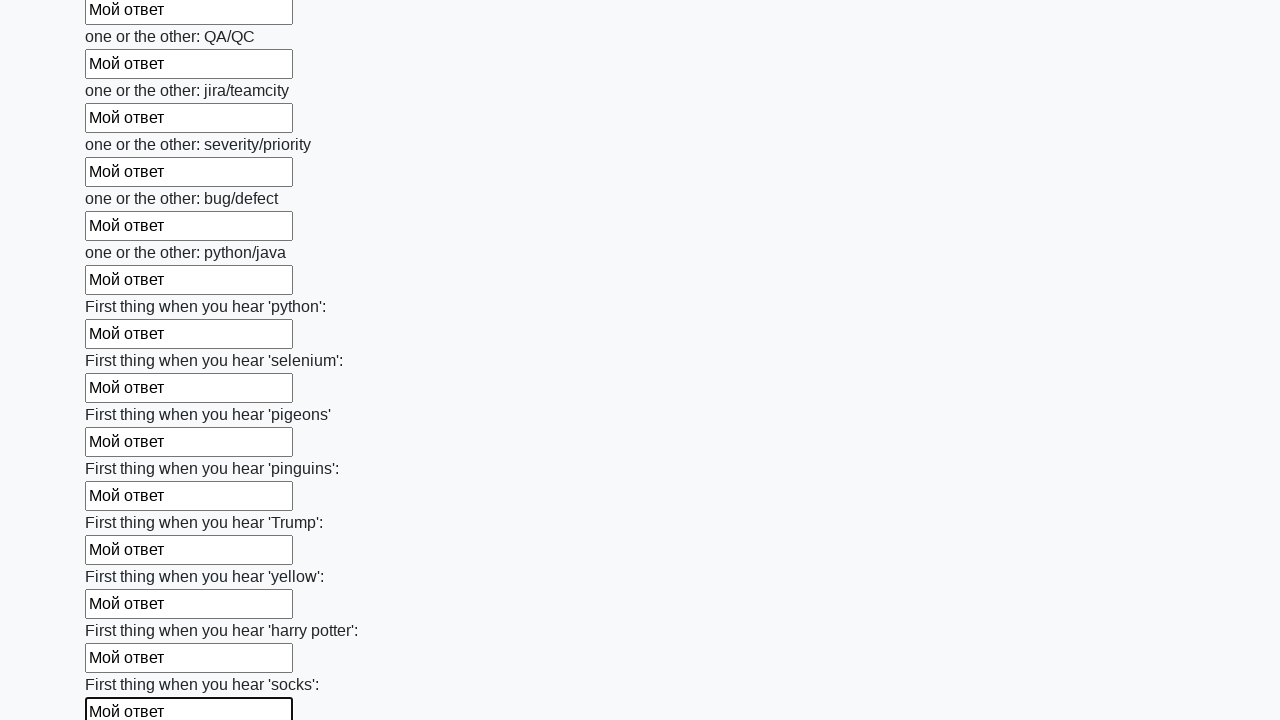

Clicked submit button at (123, 611) on button.btn
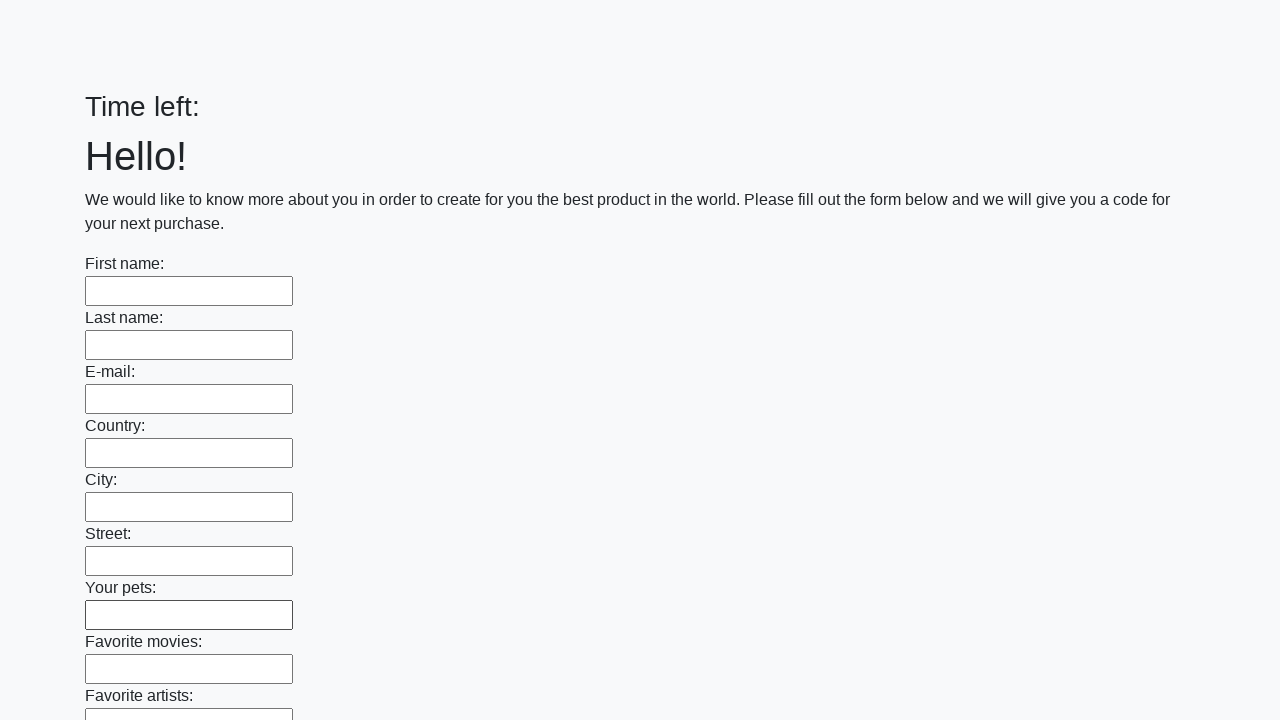

Alert dialog accepted
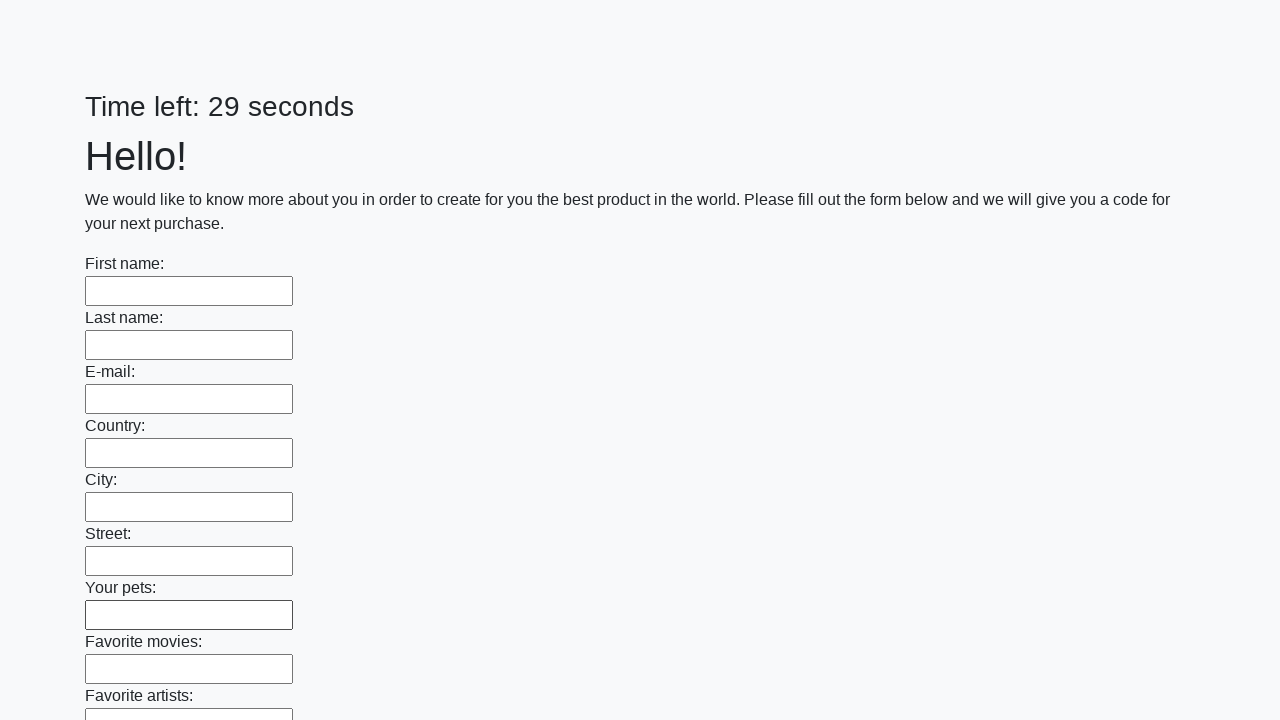

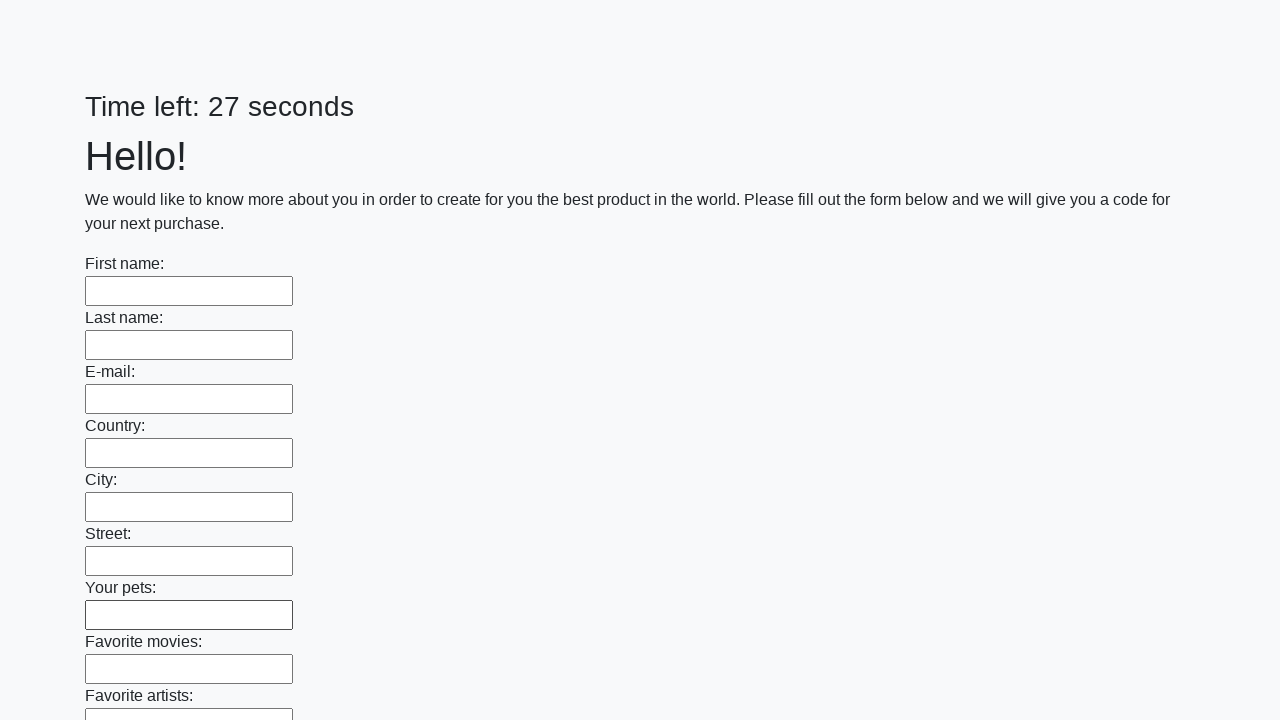